Tests filling out a large form by entering text into all input fields and clicking the submit button.

Starting URL: http://suninjuly.github.io/huge_form.html

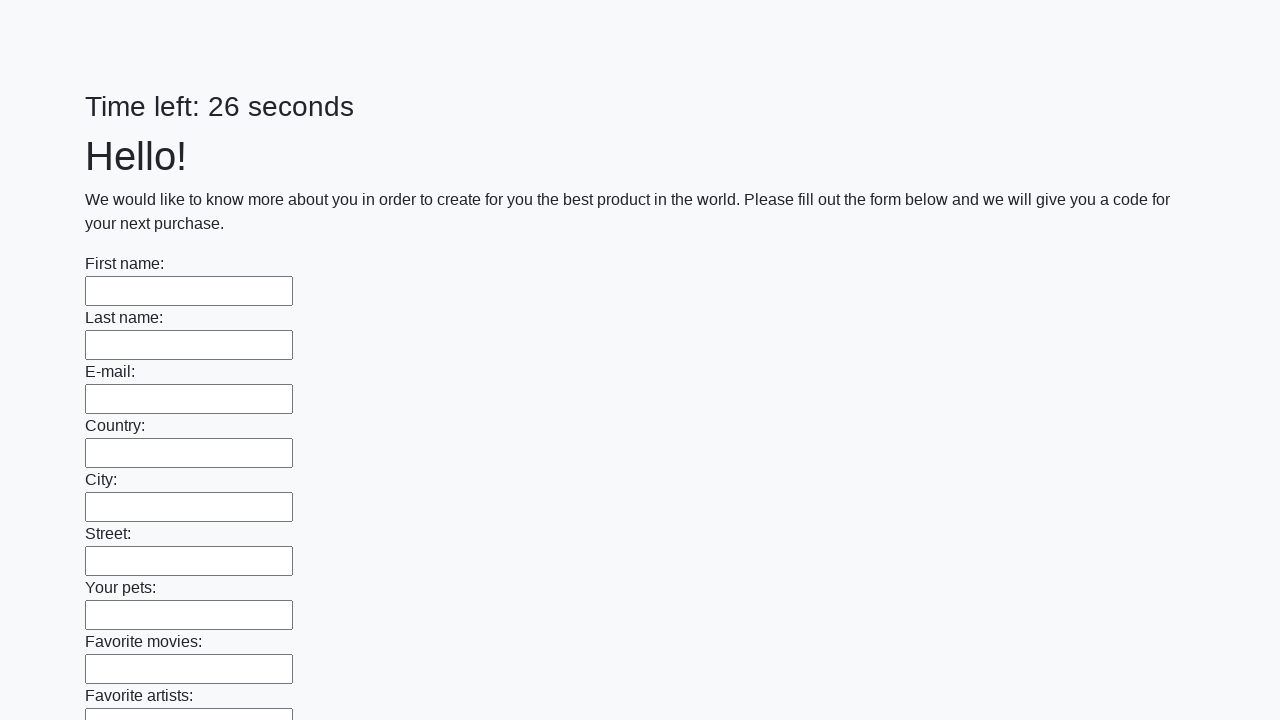

Navigated to huge form test page
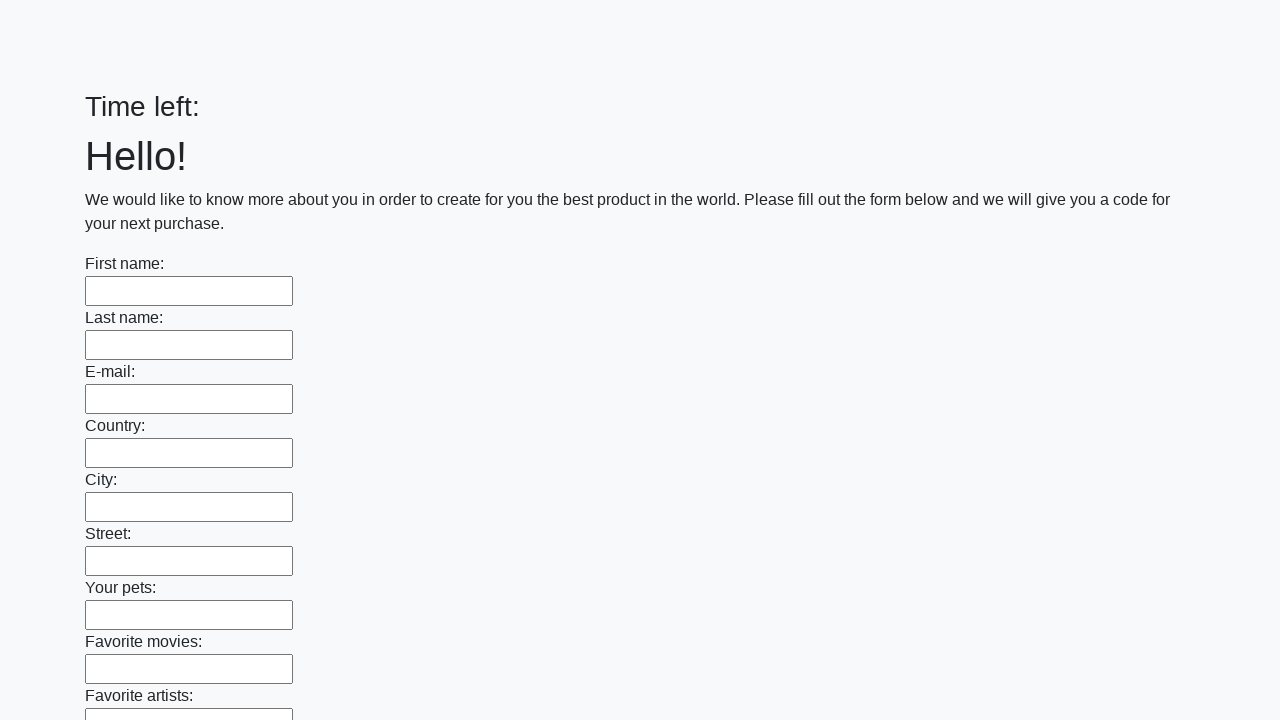

Filled input field with 'Мой ответ' on input >> nth=0
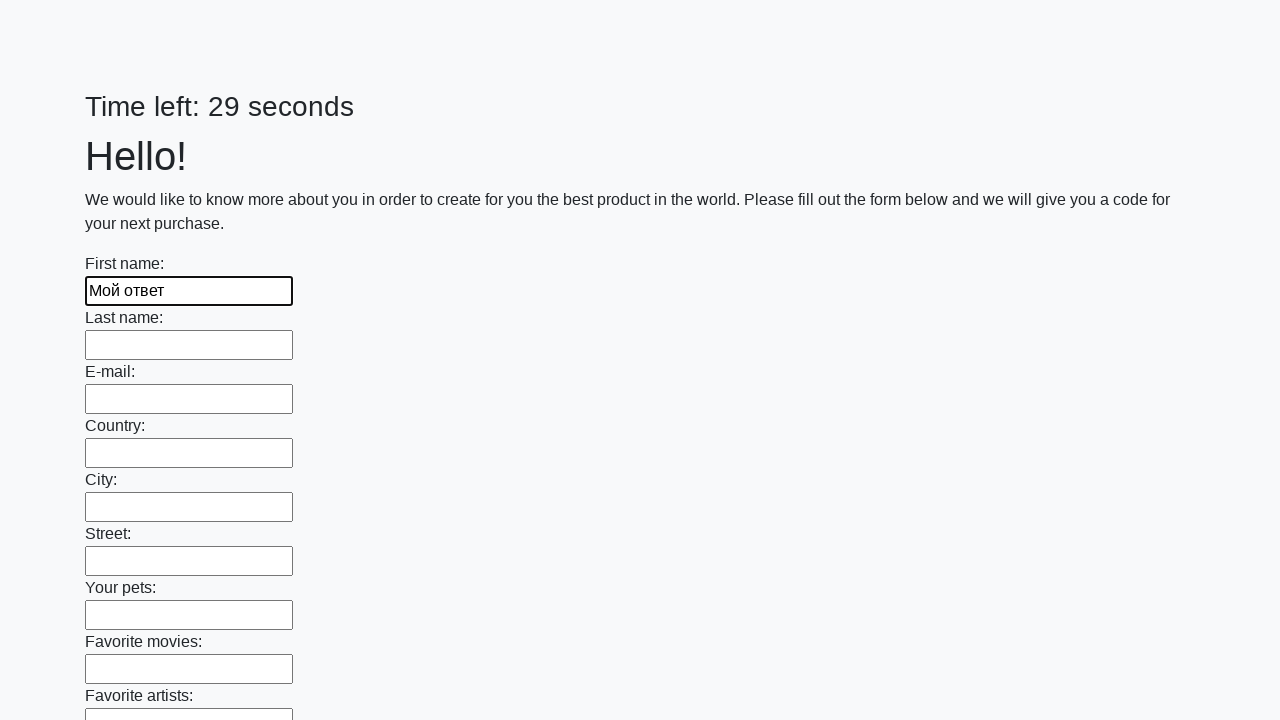

Filled input field with 'Мой ответ' on input >> nth=1
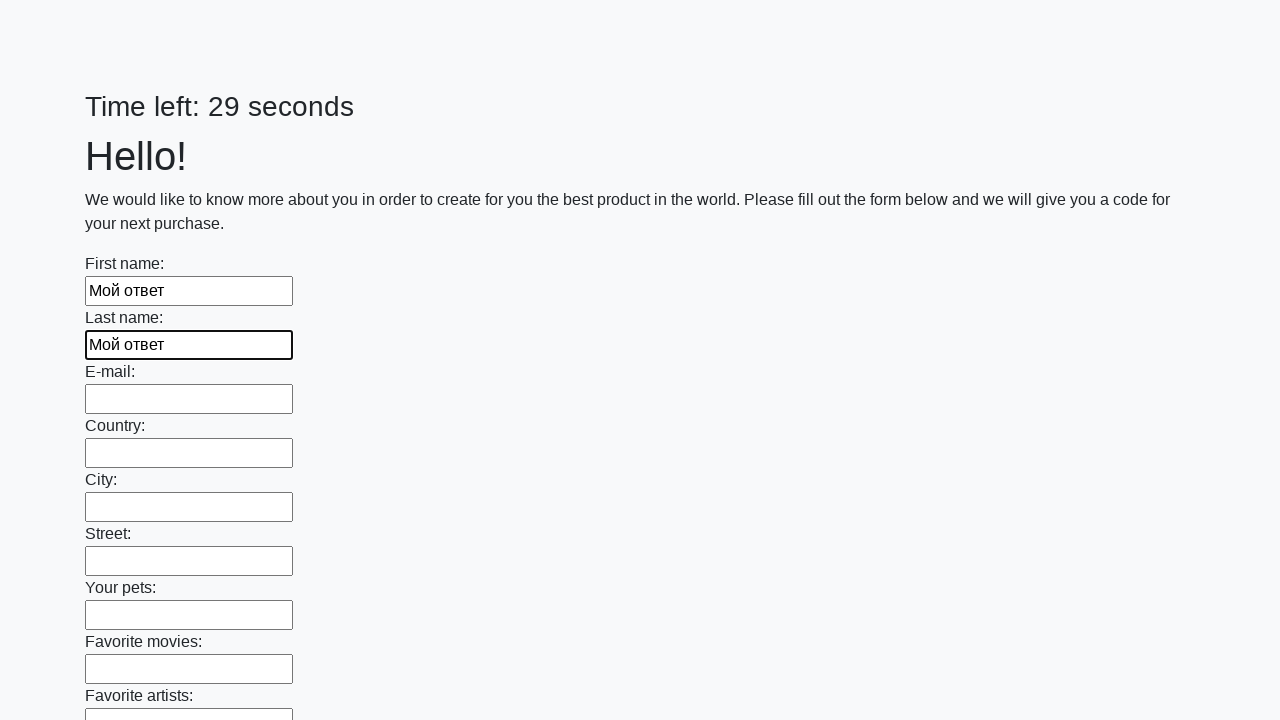

Filled input field with 'Мой ответ' on input >> nth=2
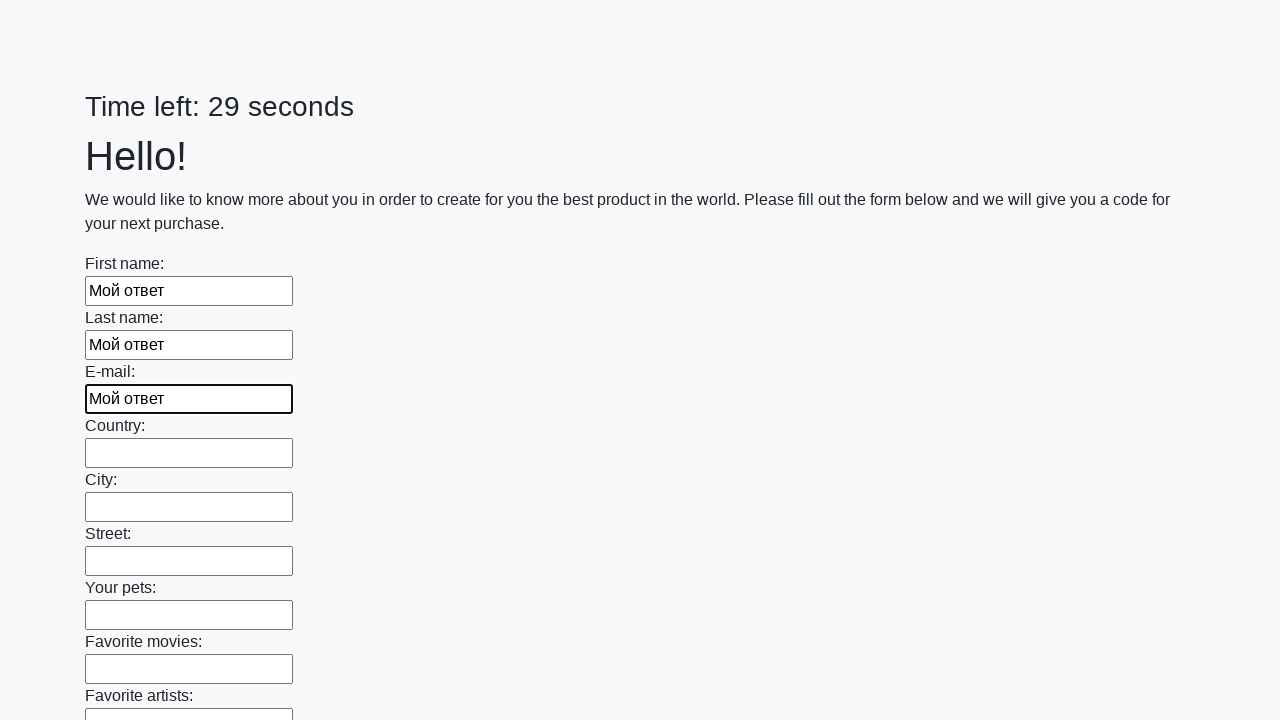

Filled input field with 'Мой ответ' on input >> nth=3
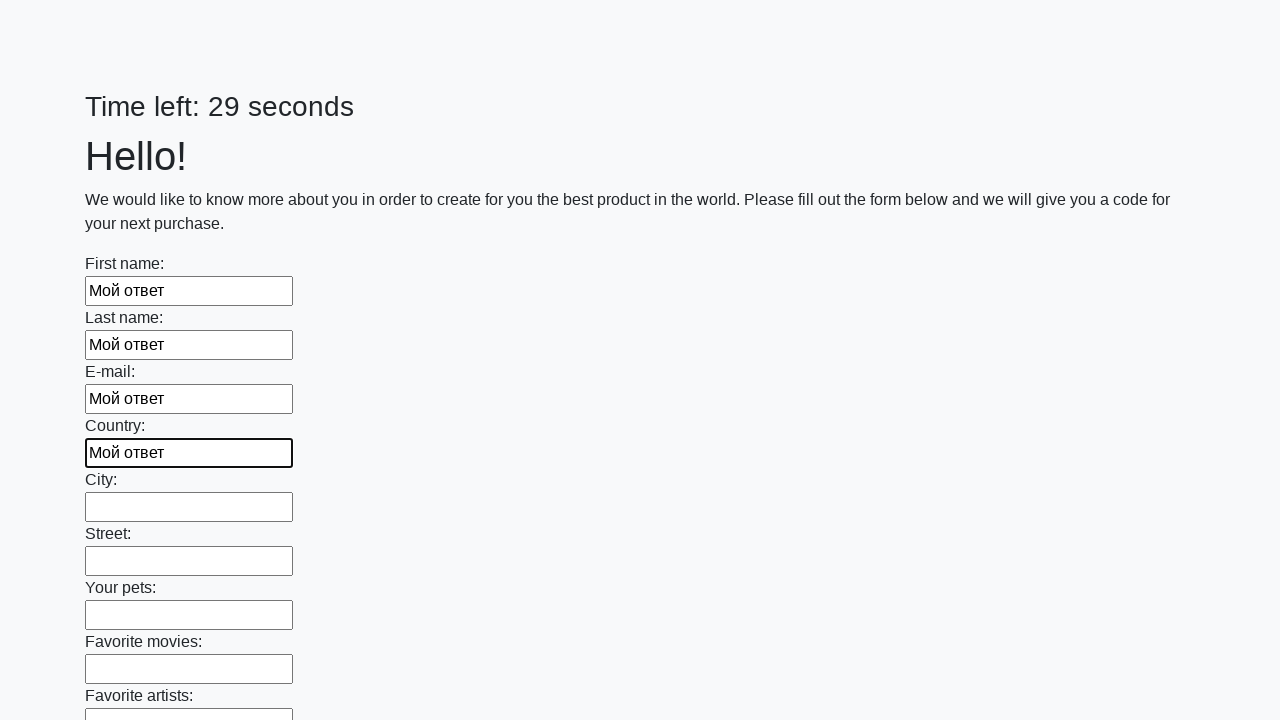

Filled input field with 'Мой ответ' on input >> nth=4
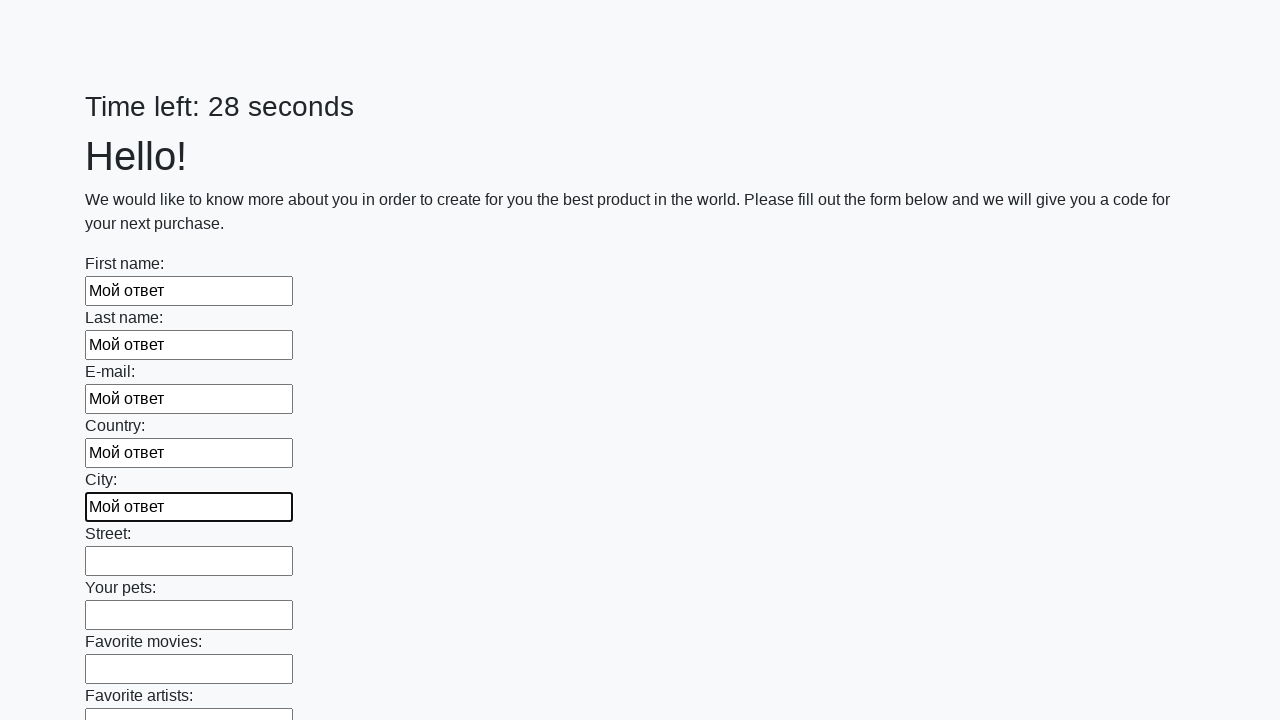

Filled input field with 'Мой ответ' on input >> nth=5
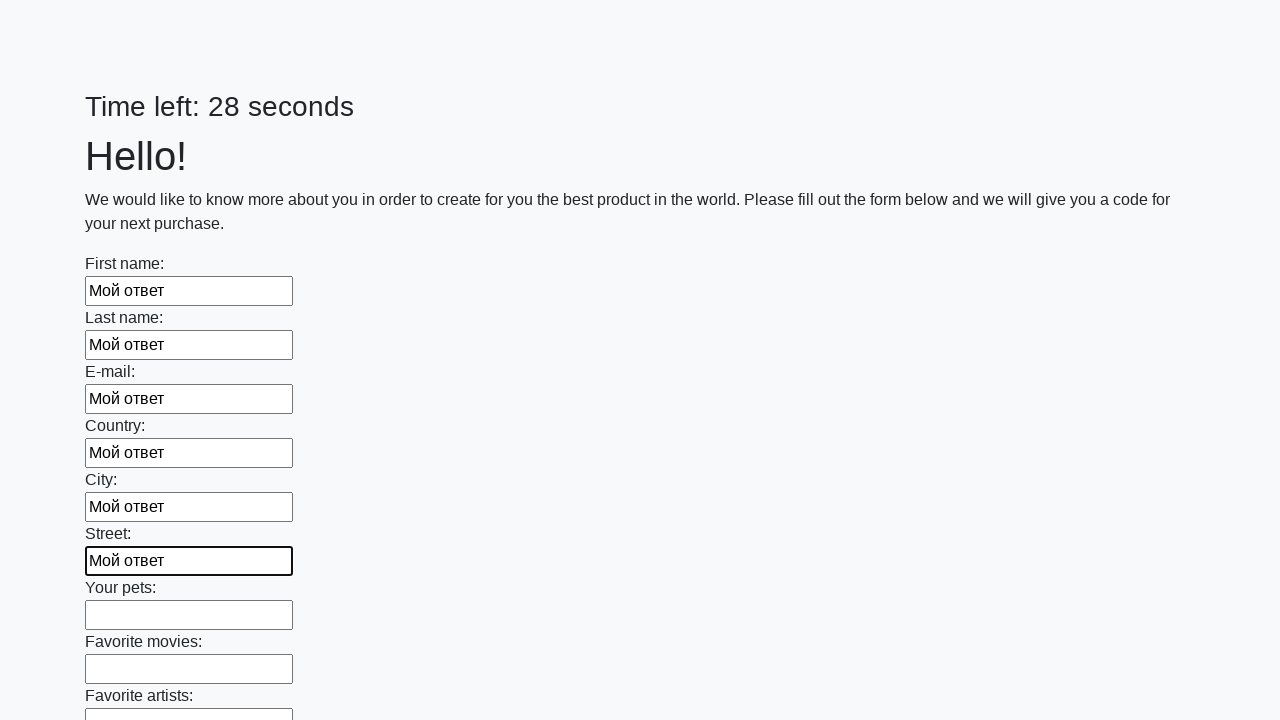

Filled input field with 'Мой ответ' on input >> nth=6
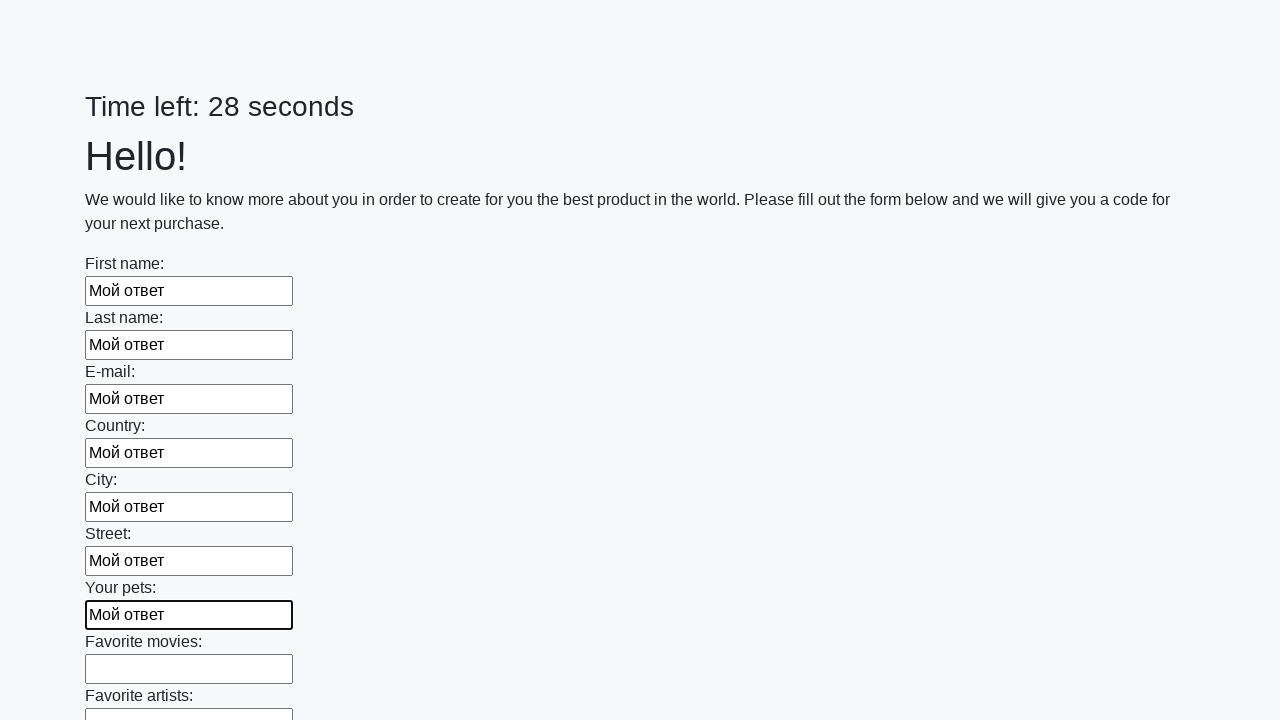

Filled input field with 'Мой ответ' on input >> nth=7
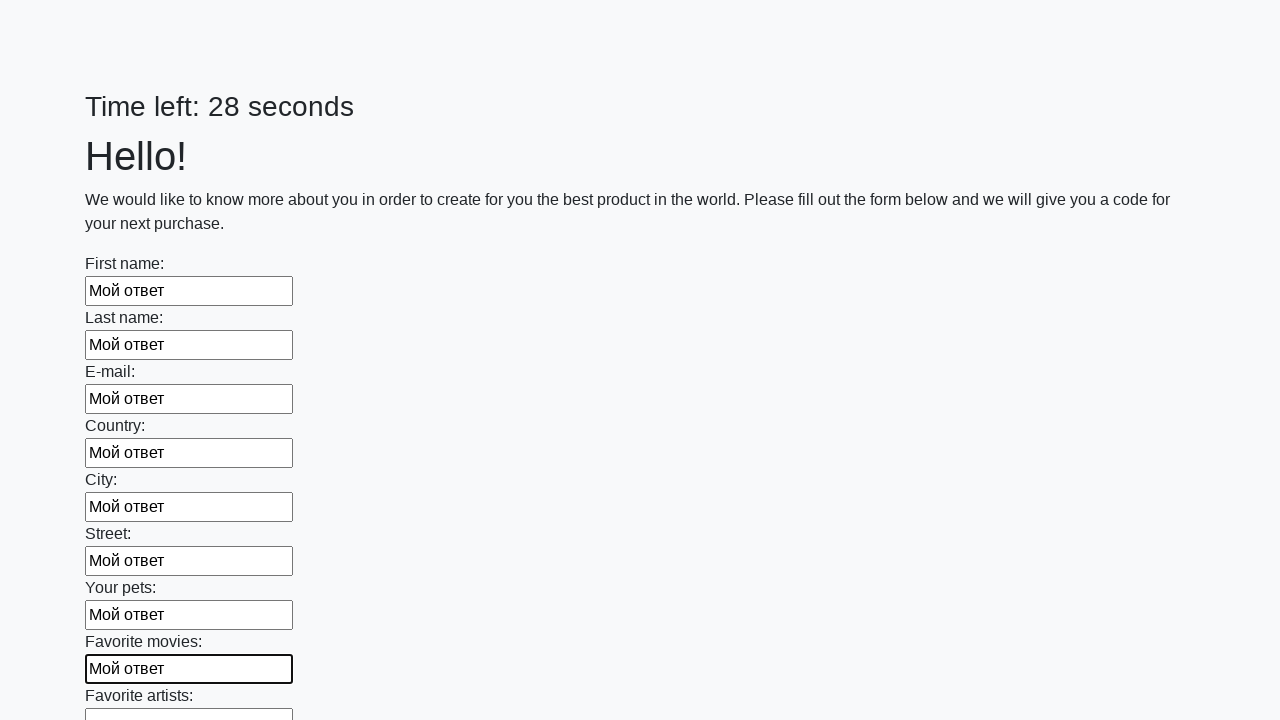

Filled input field with 'Мой ответ' on input >> nth=8
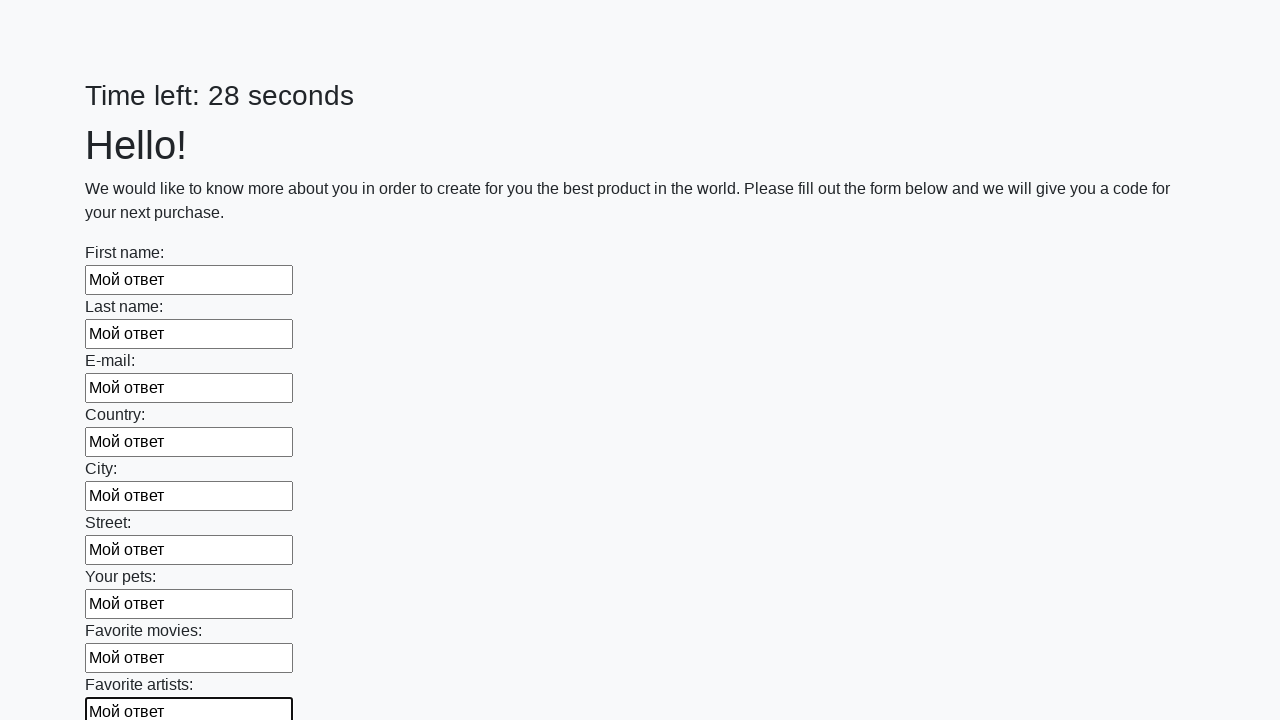

Filled input field with 'Мой ответ' on input >> nth=9
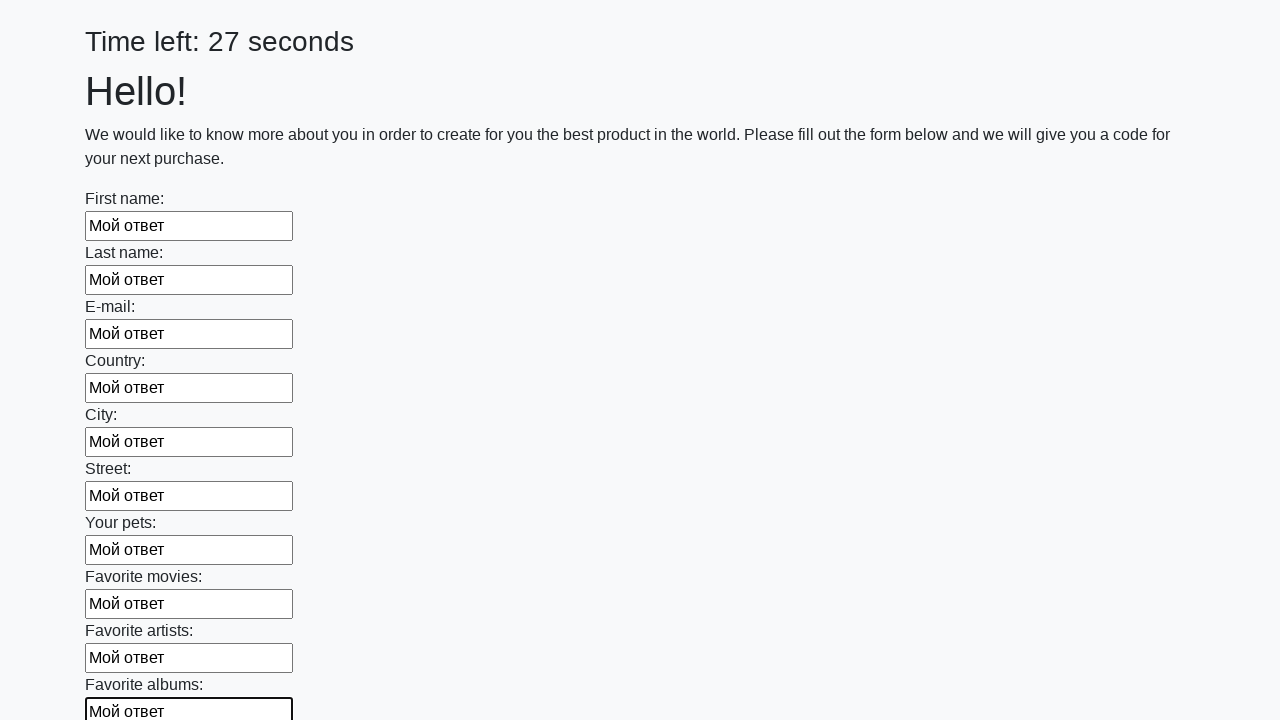

Filled input field with 'Мой ответ' on input >> nth=10
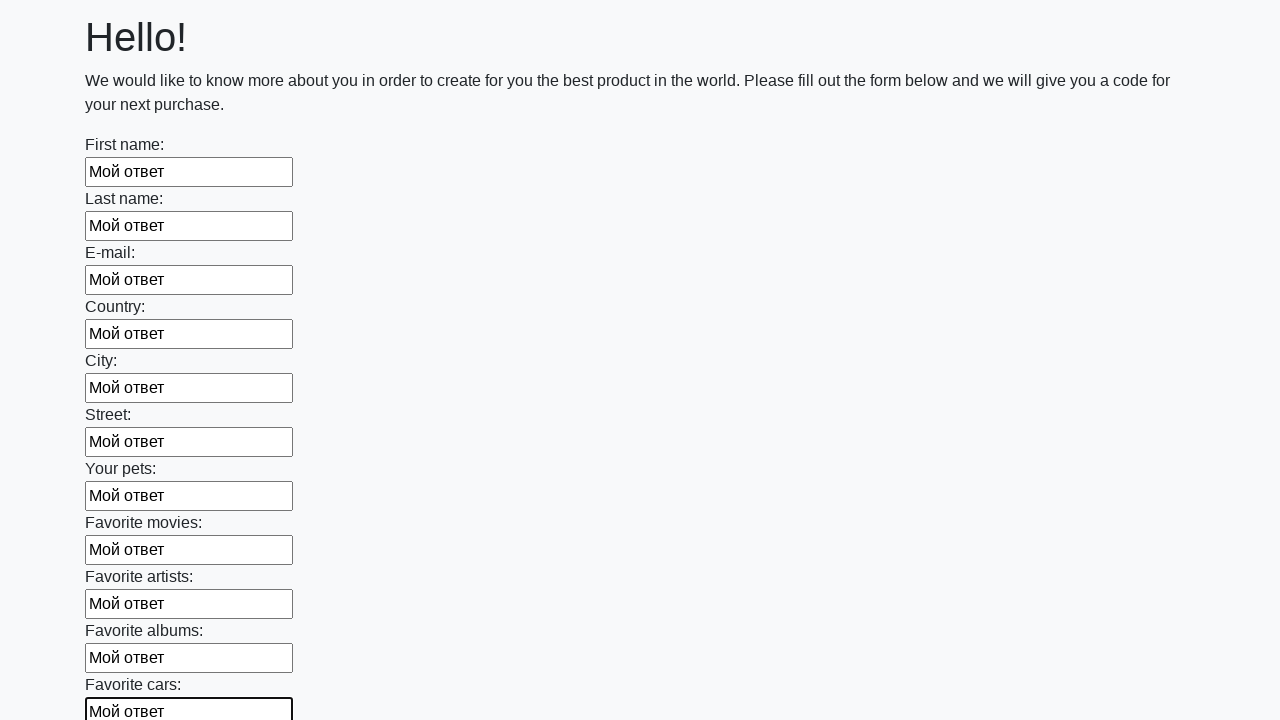

Filled input field with 'Мой ответ' on input >> nth=11
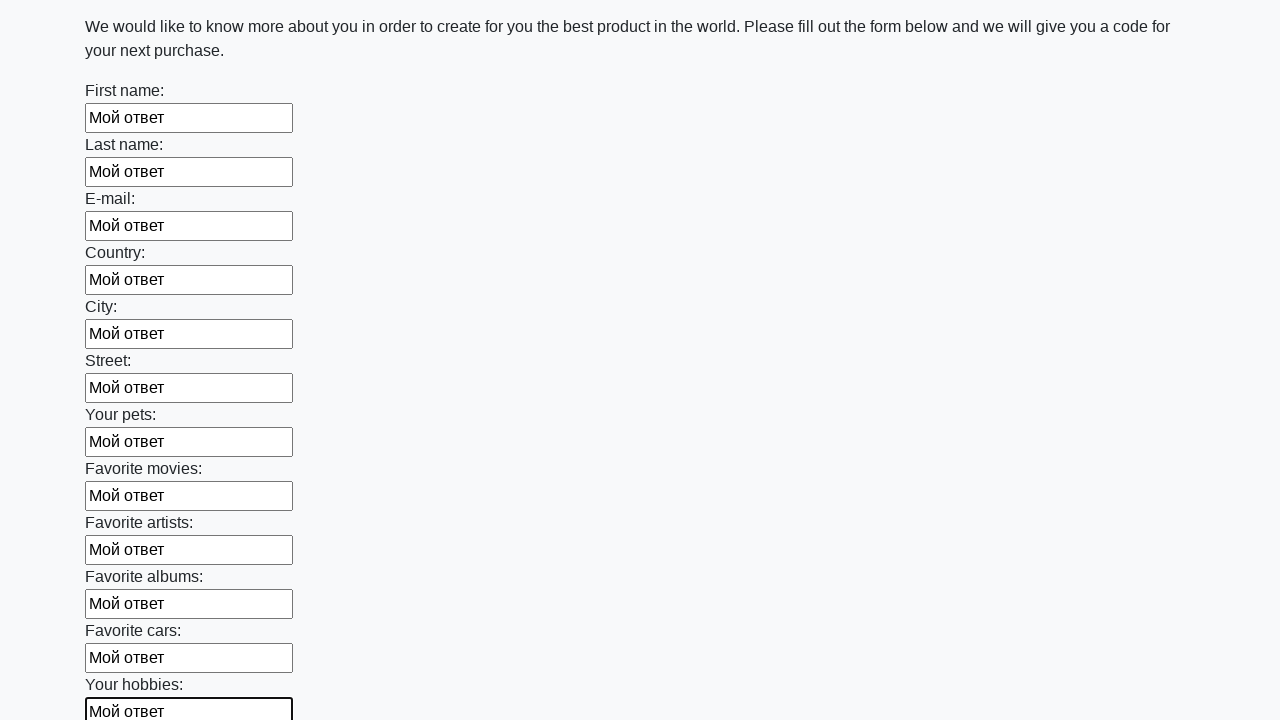

Filled input field with 'Мой ответ' on input >> nth=12
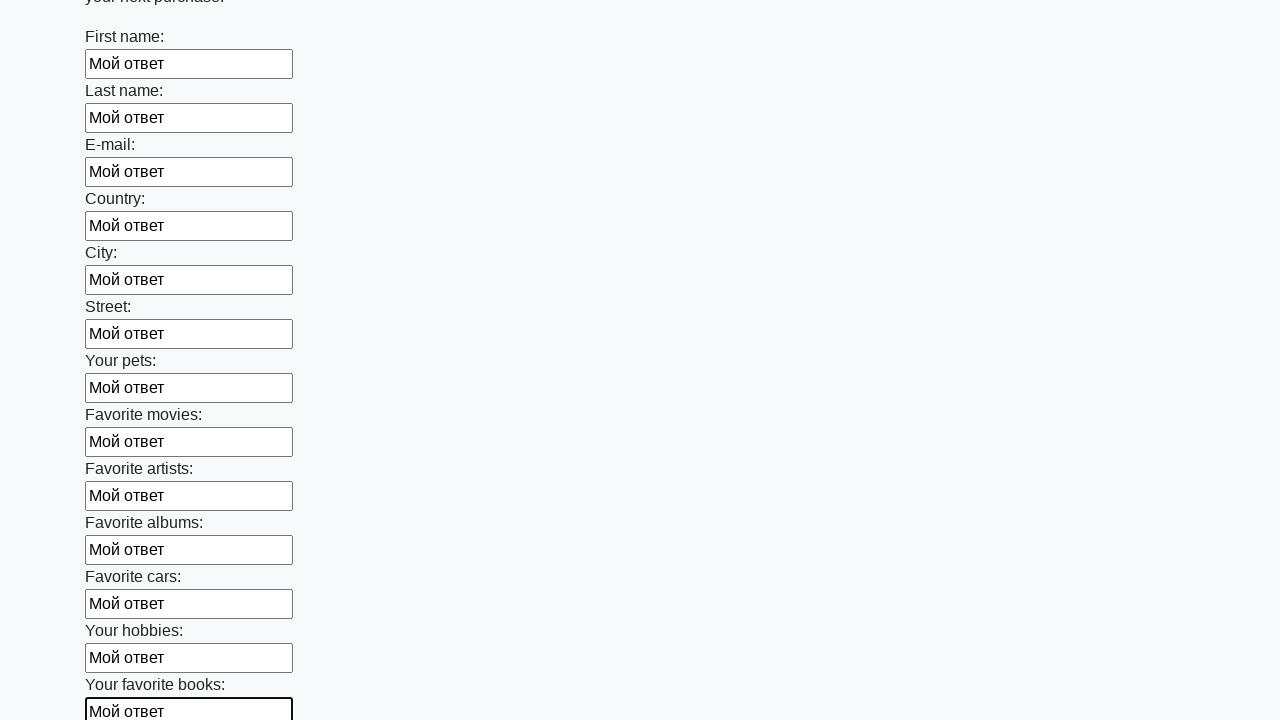

Filled input field with 'Мой ответ' on input >> nth=13
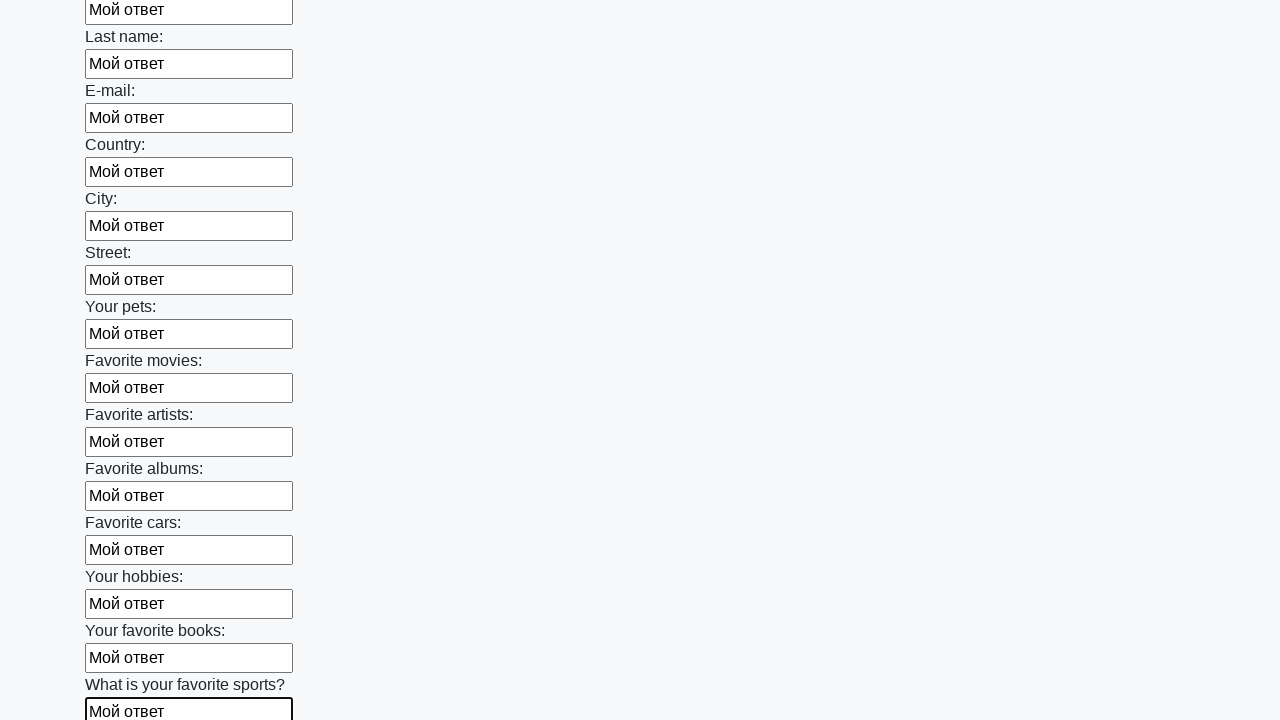

Filled input field with 'Мой ответ' on input >> nth=14
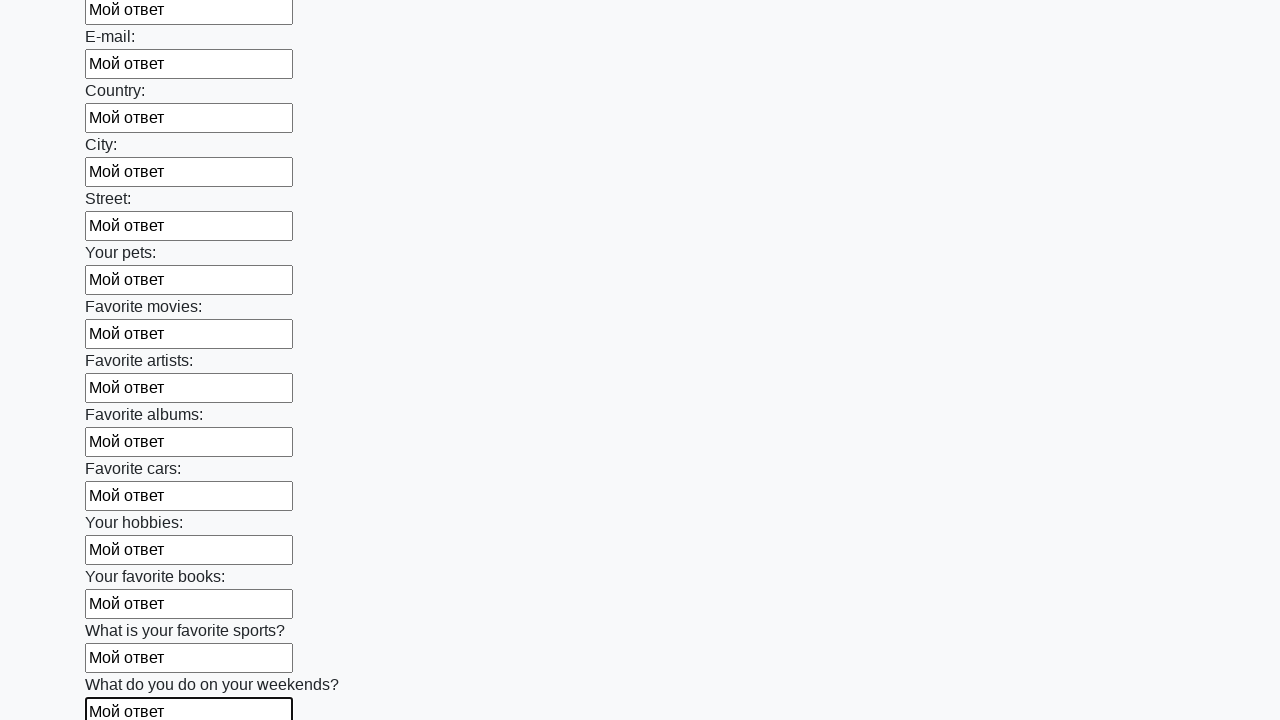

Filled input field with 'Мой ответ' on input >> nth=15
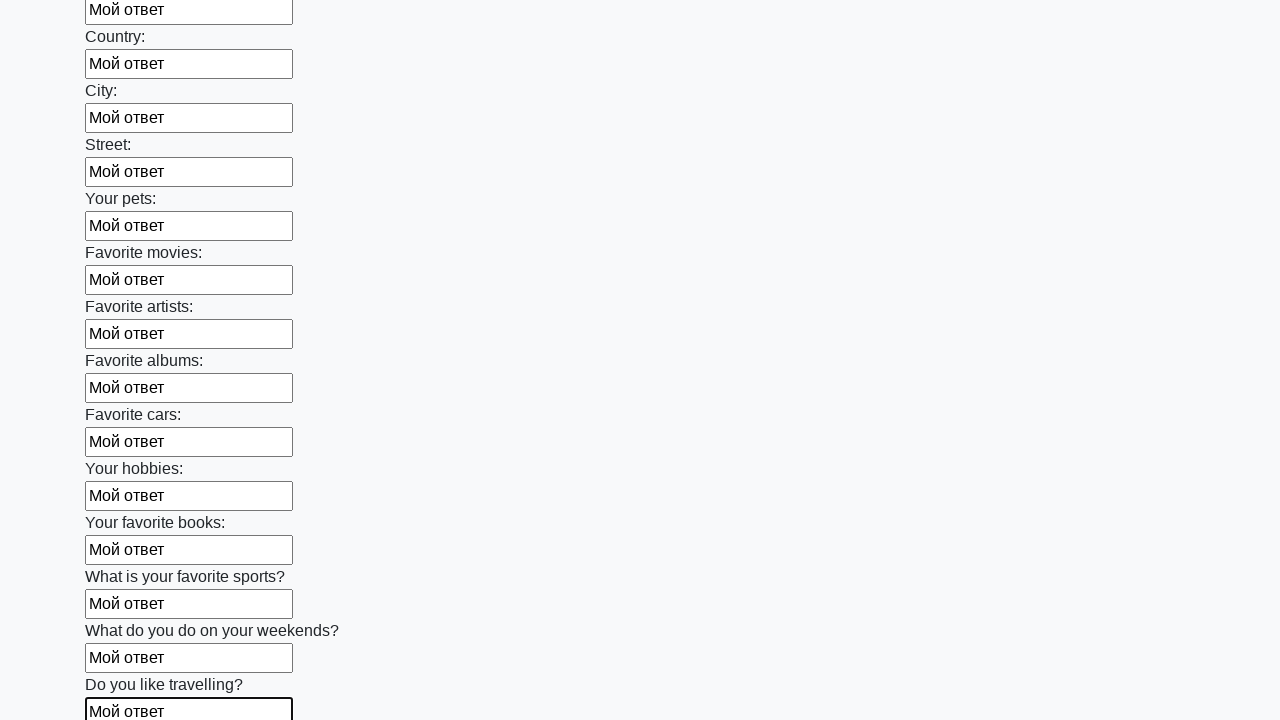

Filled input field with 'Мой ответ' on input >> nth=16
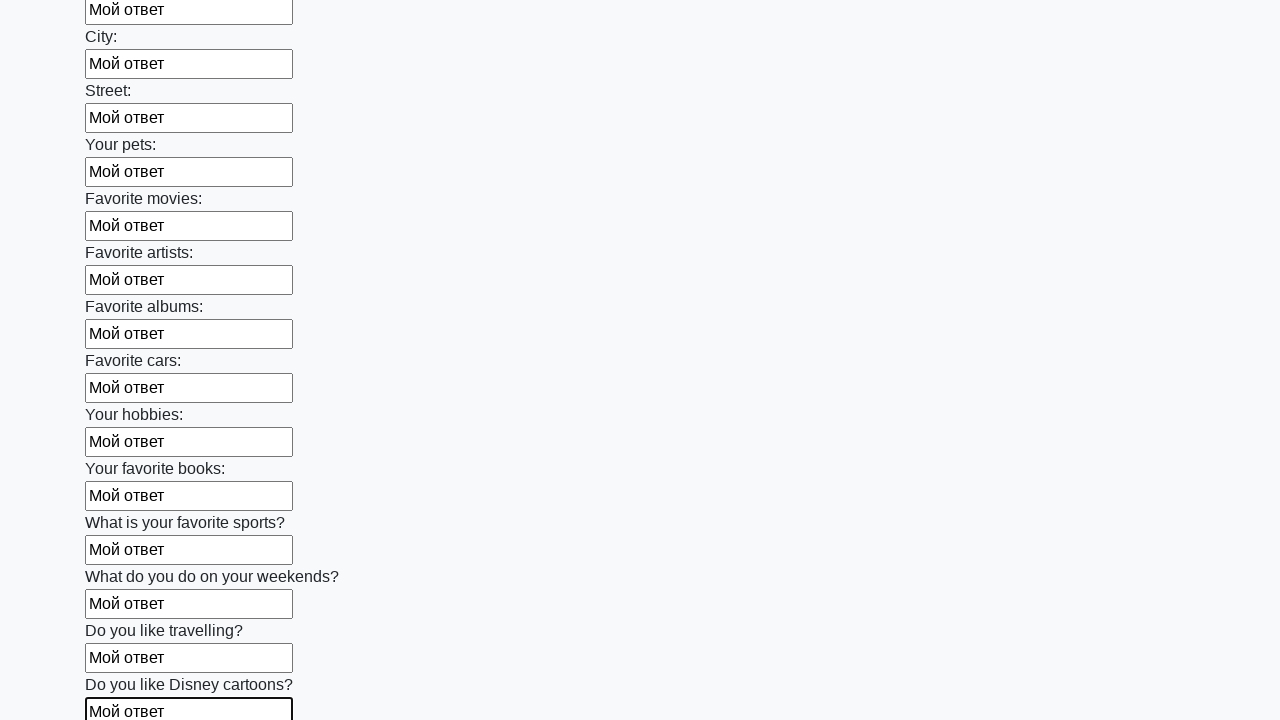

Filled input field with 'Мой ответ' on input >> nth=17
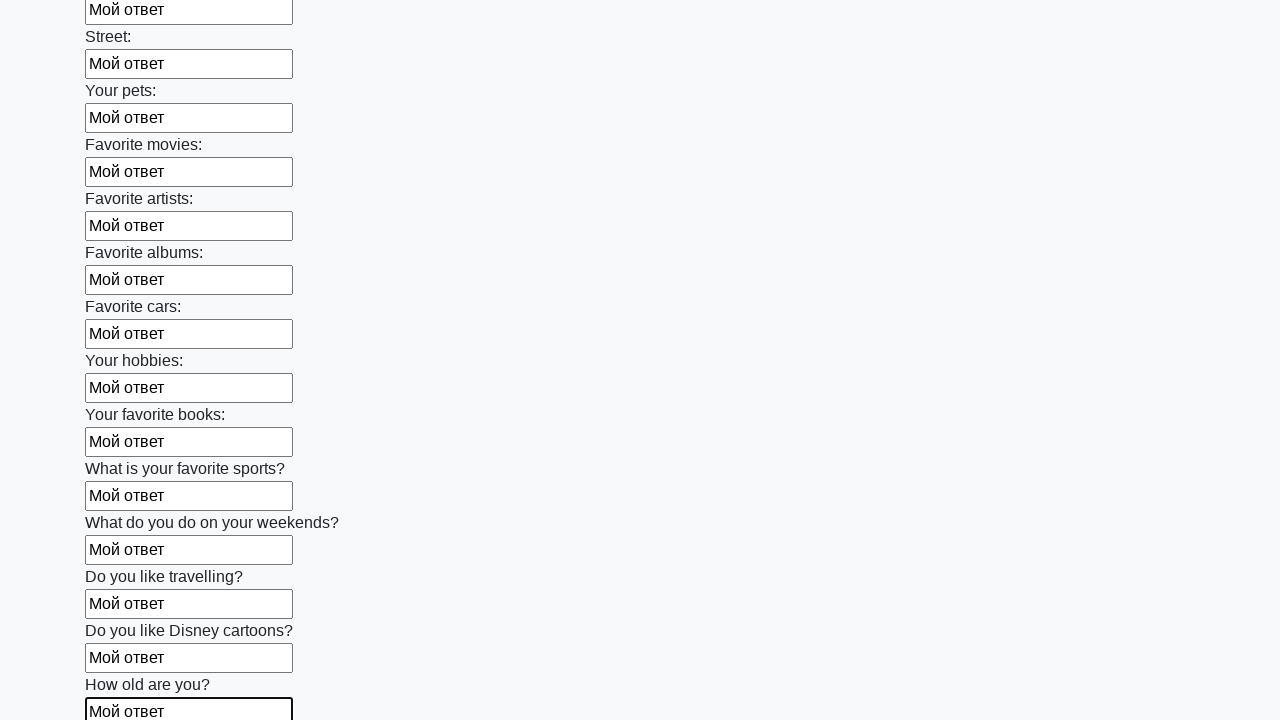

Filled input field with 'Мой ответ' on input >> nth=18
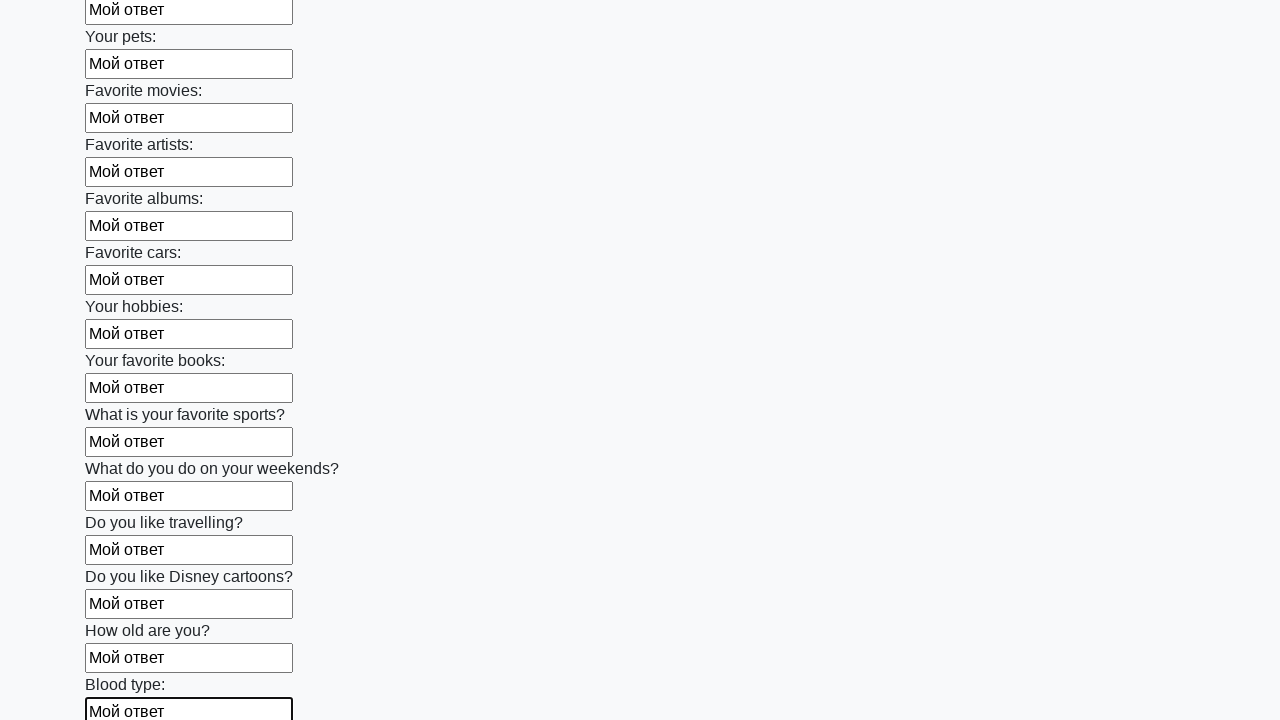

Filled input field with 'Мой ответ' on input >> nth=19
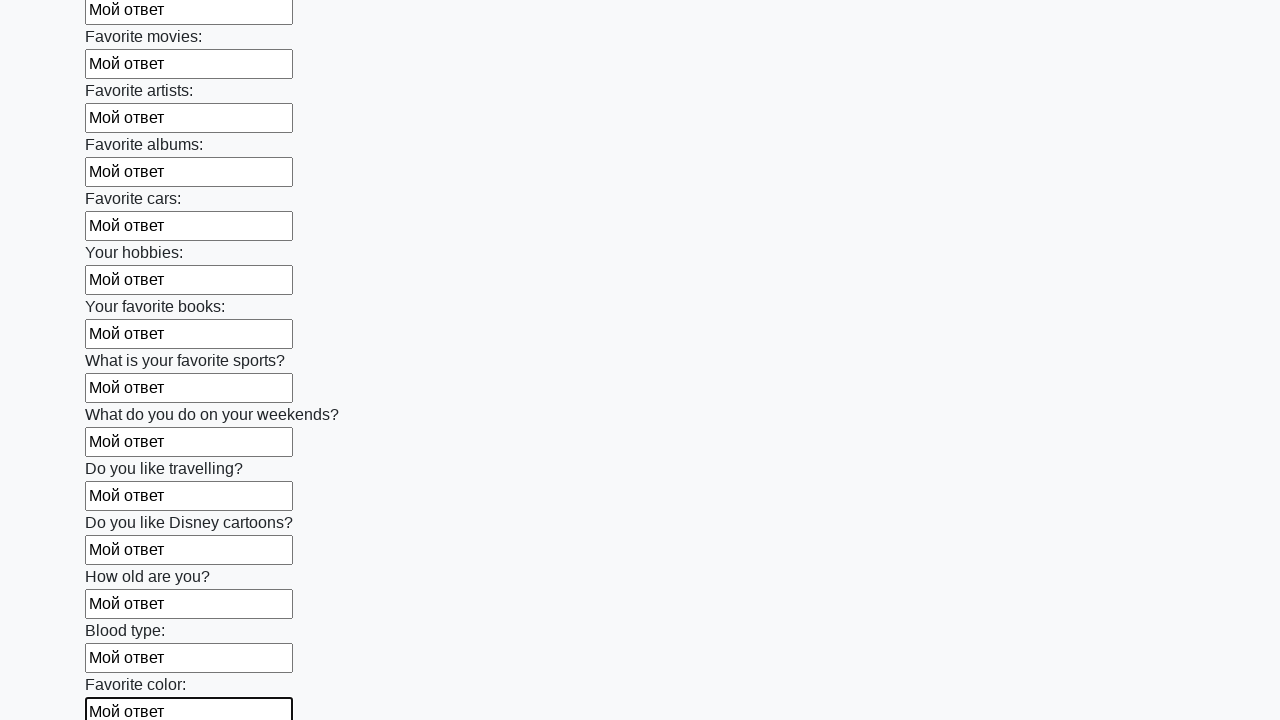

Filled input field with 'Мой ответ' on input >> nth=20
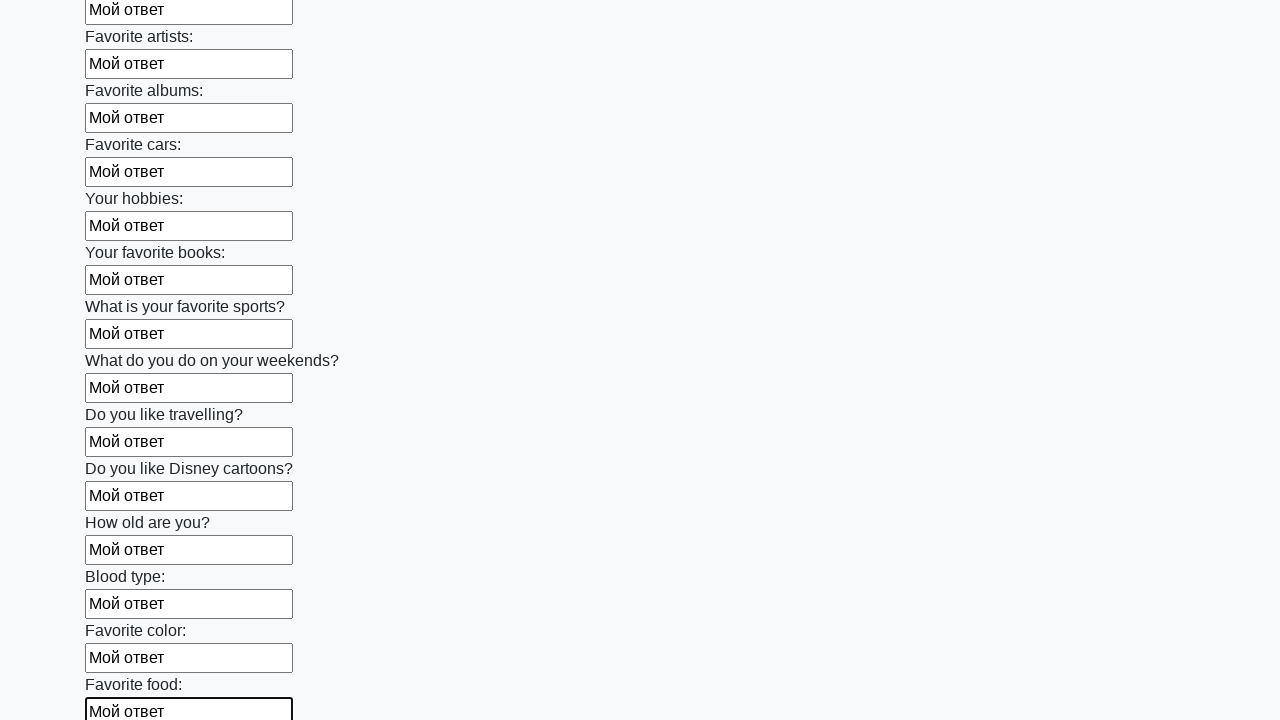

Filled input field with 'Мой ответ' on input >> nth=21
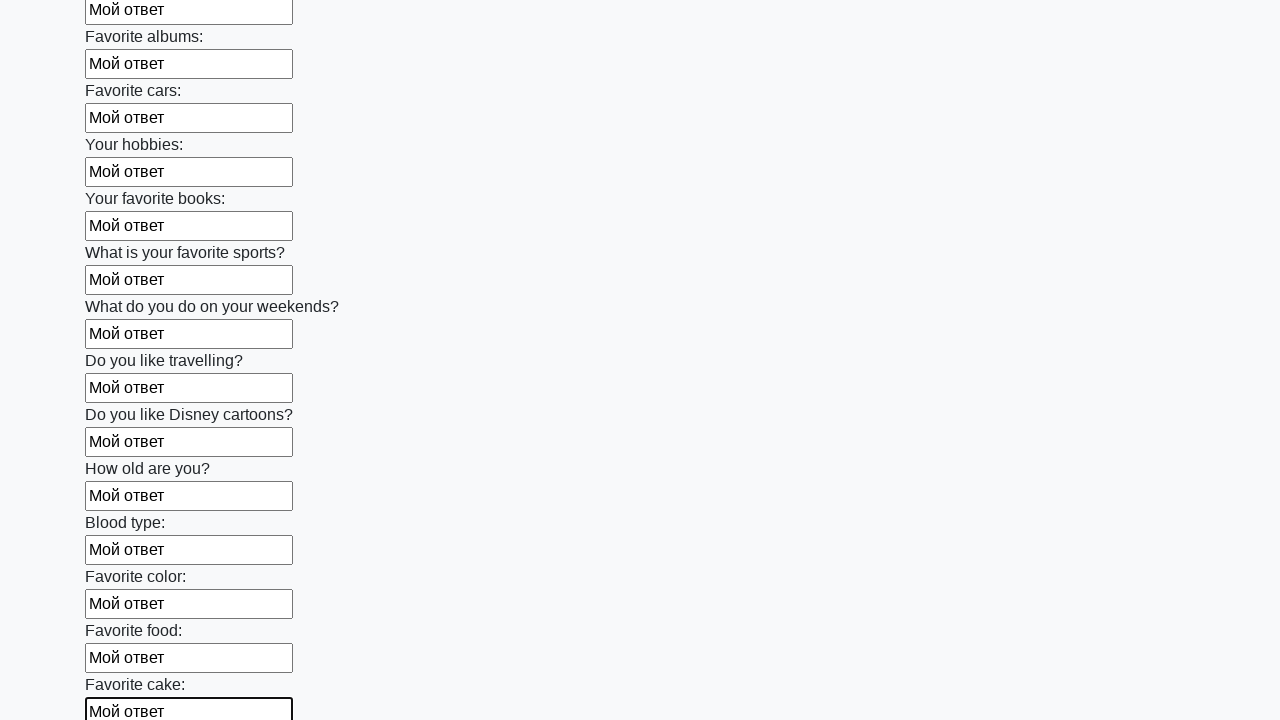

Filled input field with 'Мой ответ' on input >> nth=22
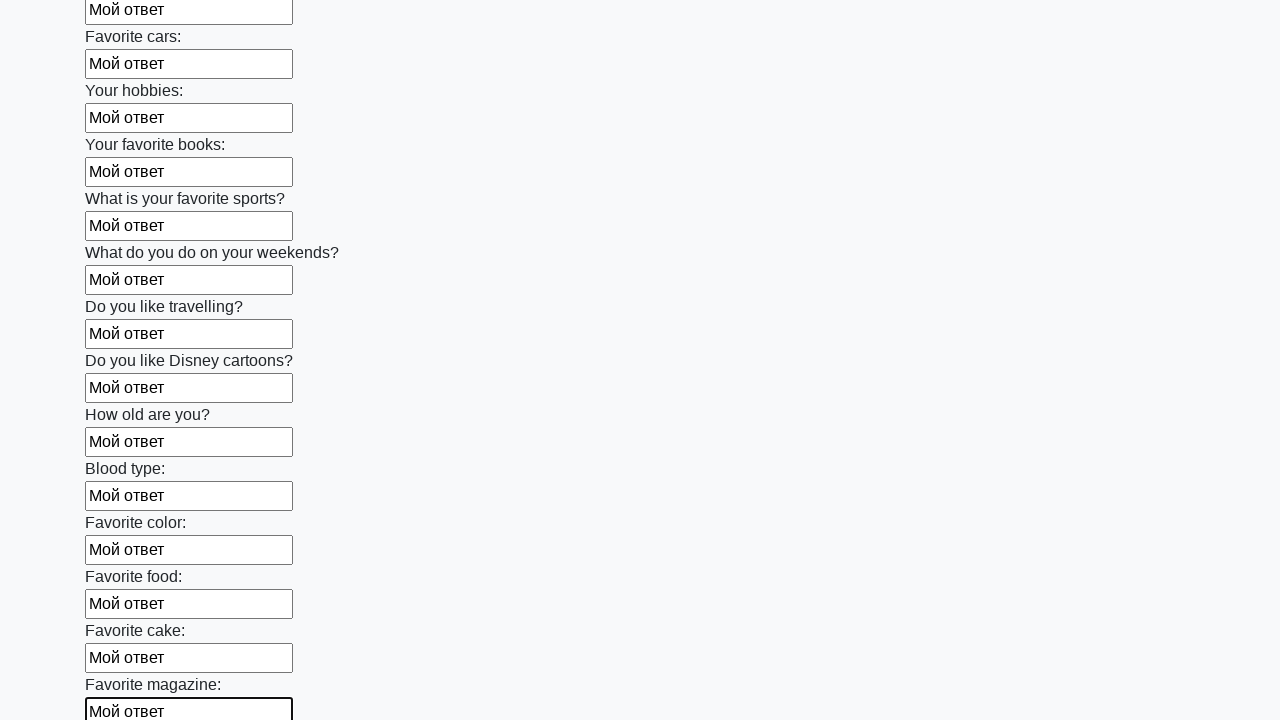

Filled input field with 'Мой ответ' on input >> nth=23
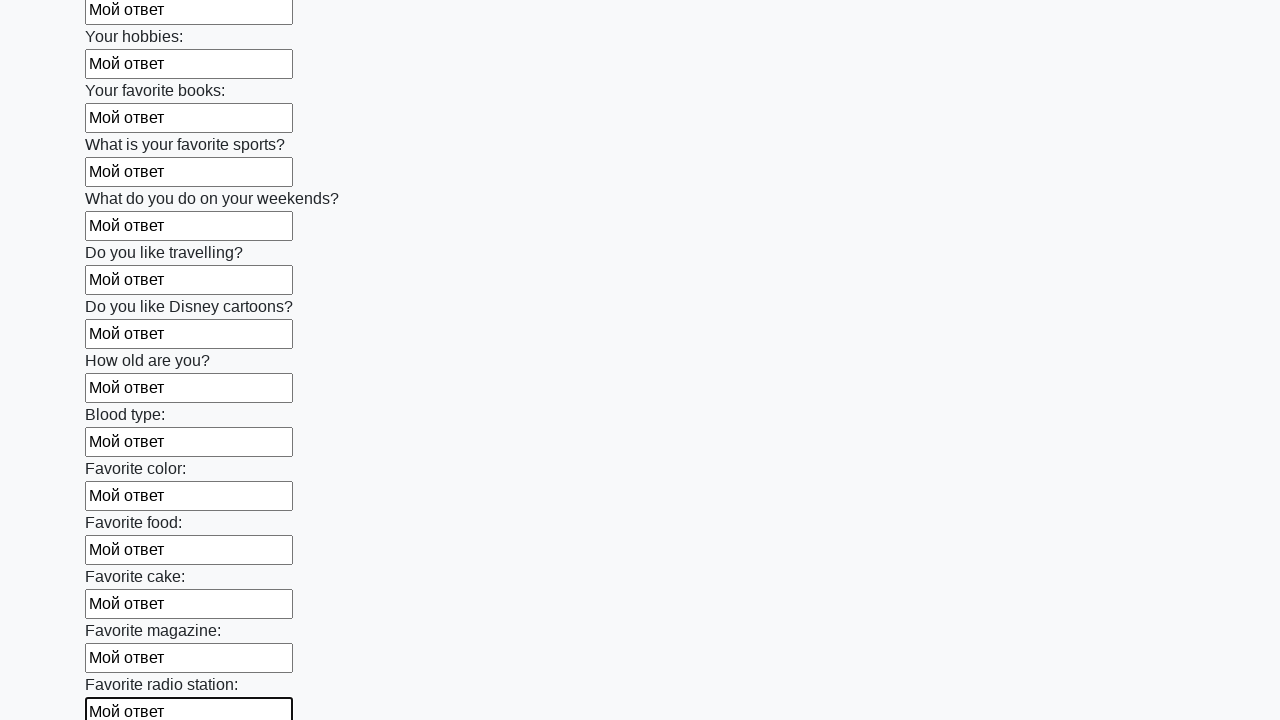

Filled input field with 'Мой ответ' on input >> nth=24
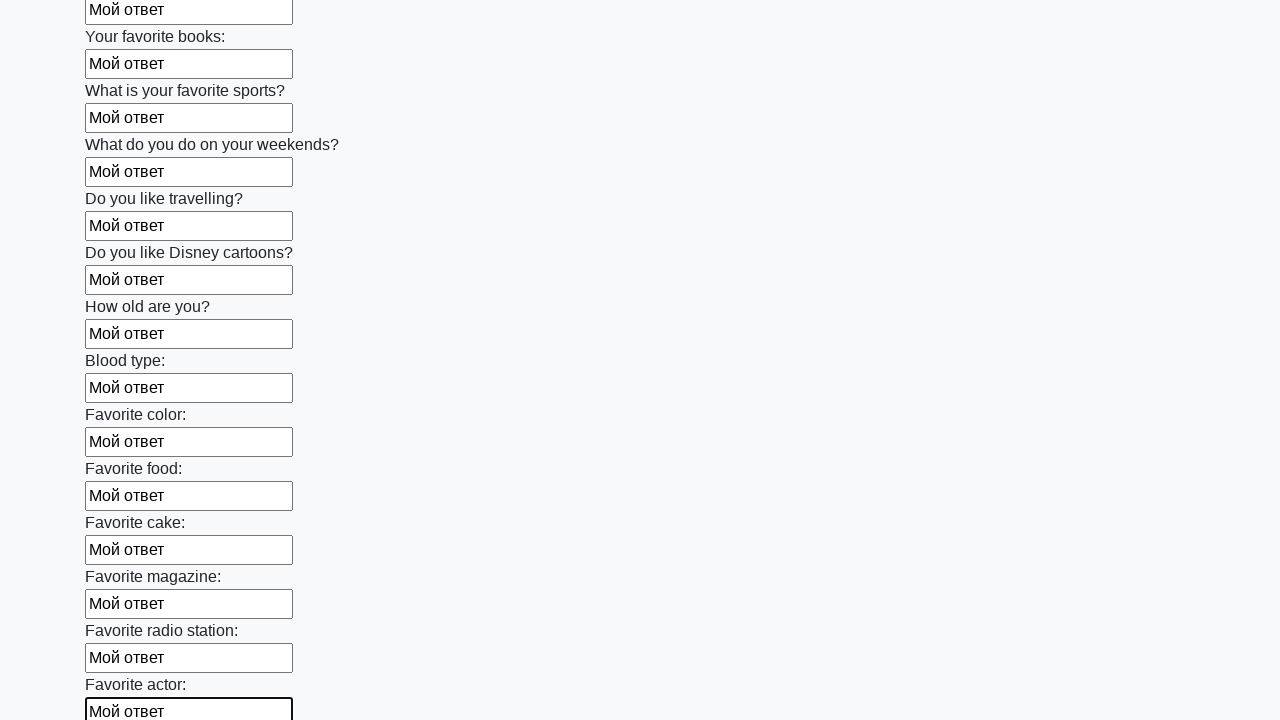

Filled input field with 'Мой ответ' on input >> nth=25
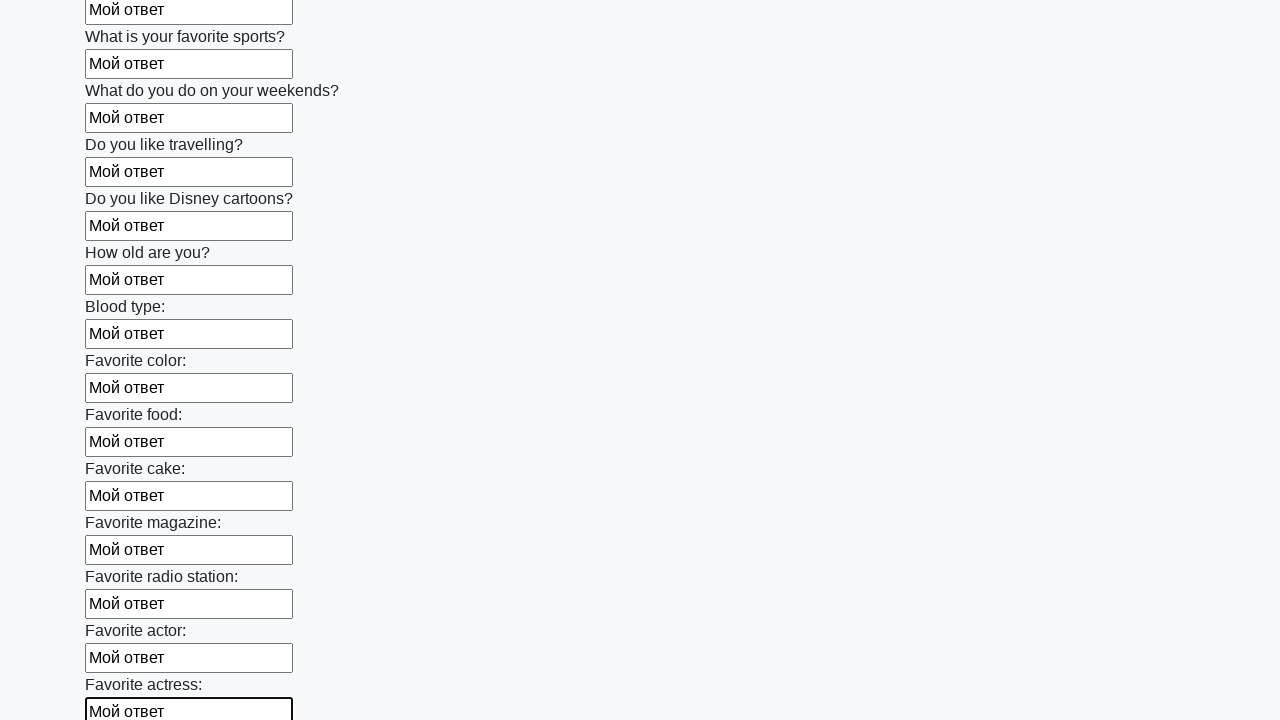

Filled input field with 'Мой ответ' on input >> nth=26
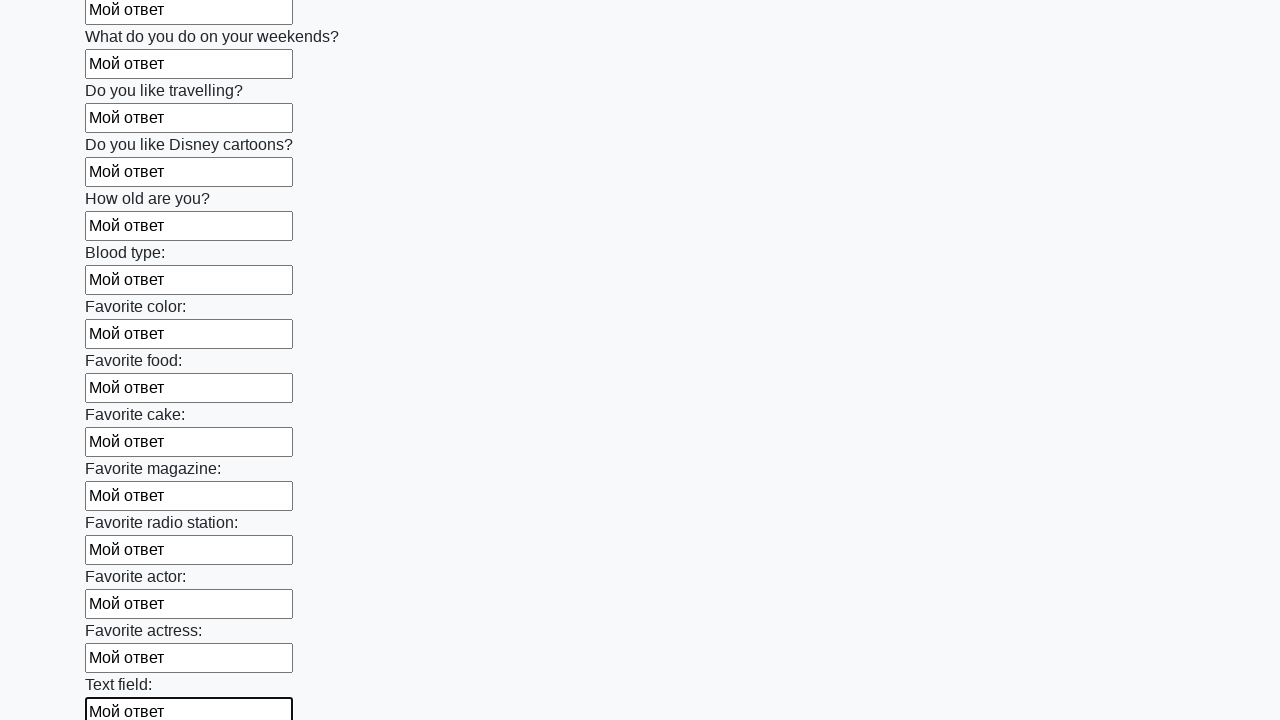

Filled input field with 'Мой ответ' on input >> nth=27
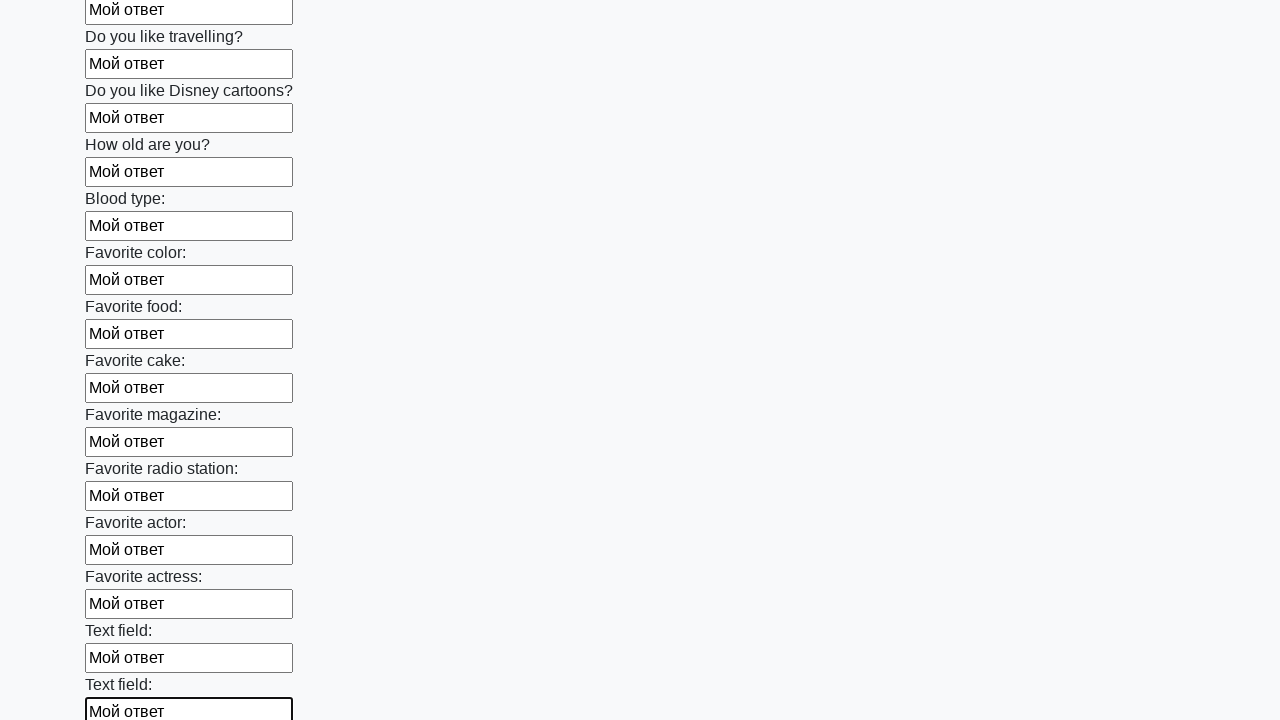

Filled input field with 'Мой ответ' on input >> nth=28
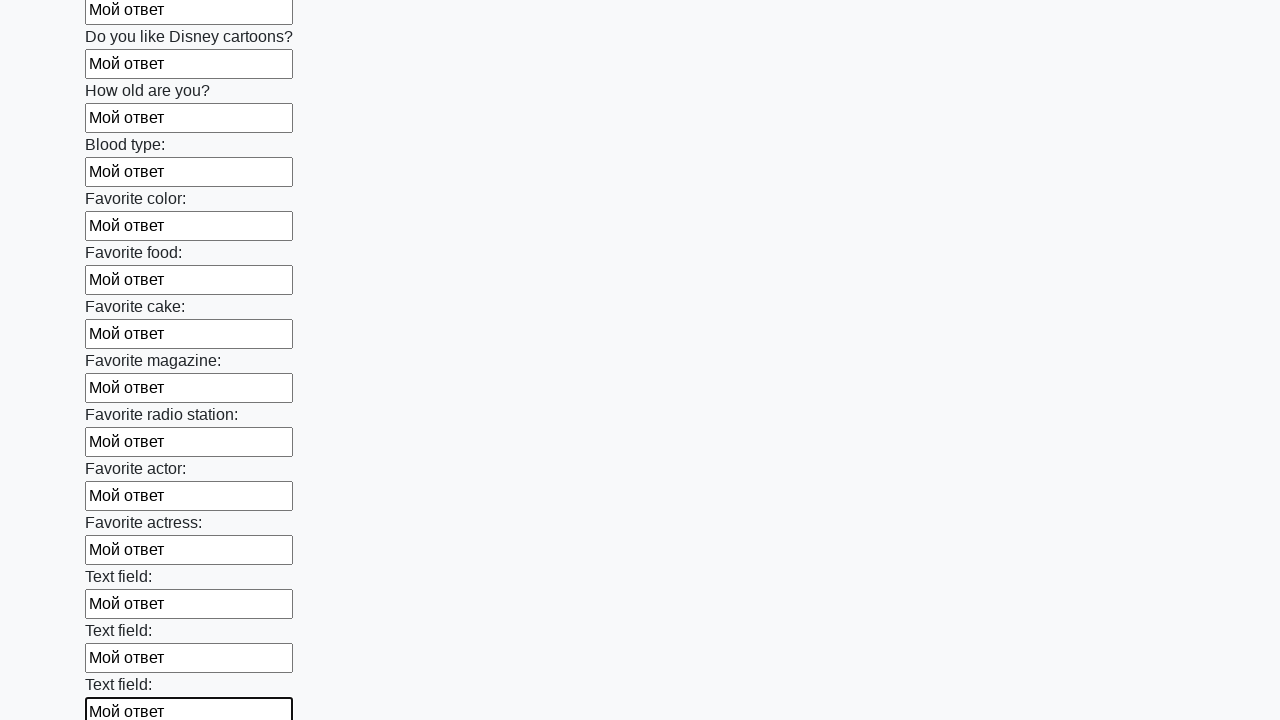

Filled input field with 'Мой ответ' on input >> nth=29
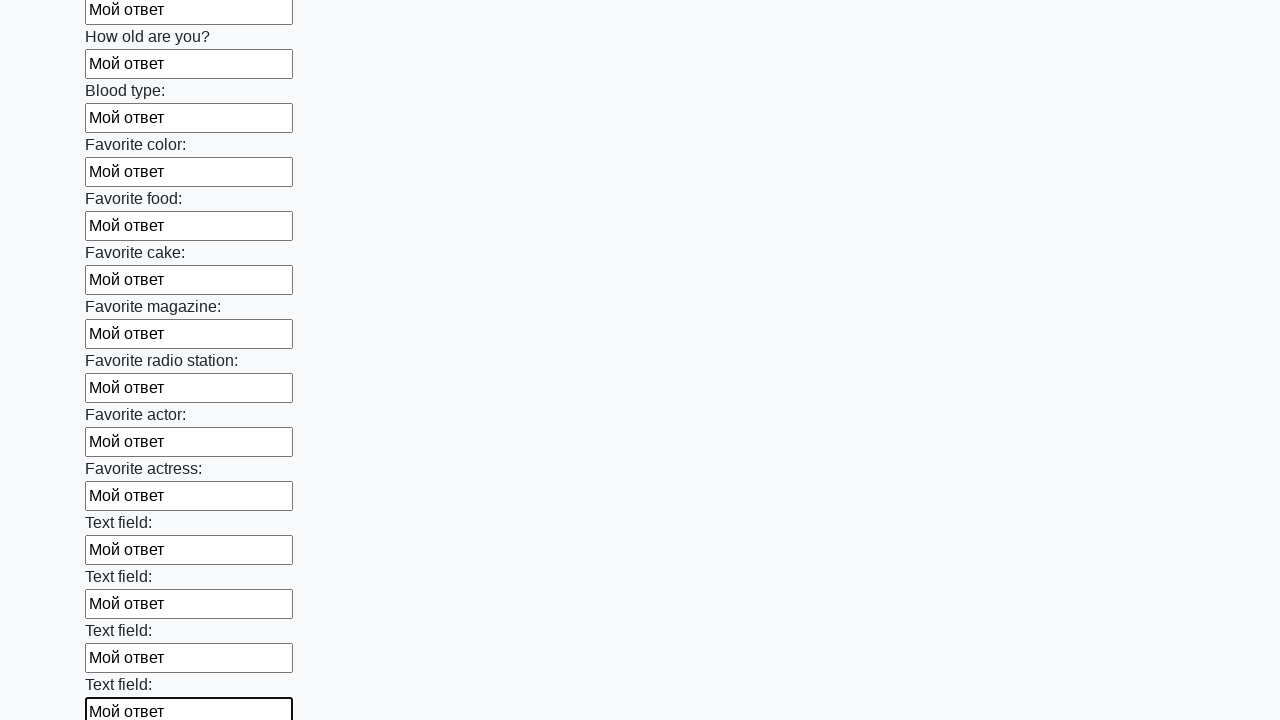

Filled input field with 'Мой ответ' on input >> nth=30
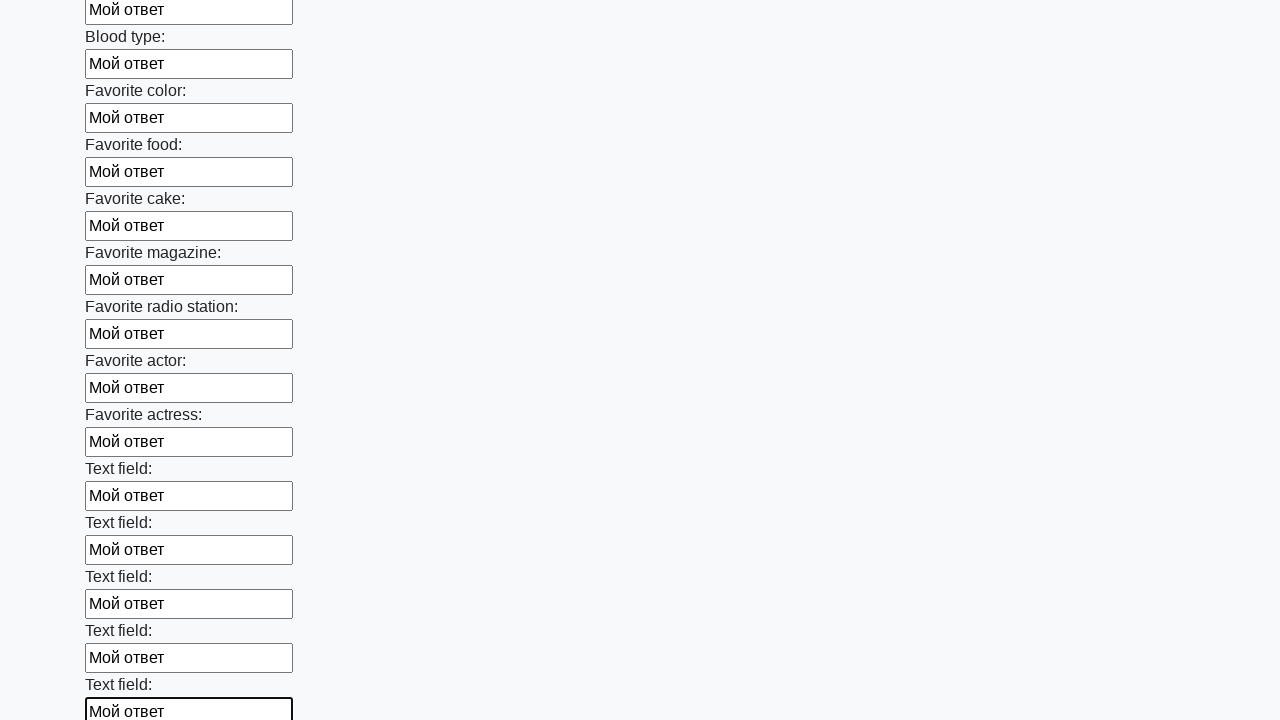

Filled input field with 'Мой ответ' on input >> nth=31
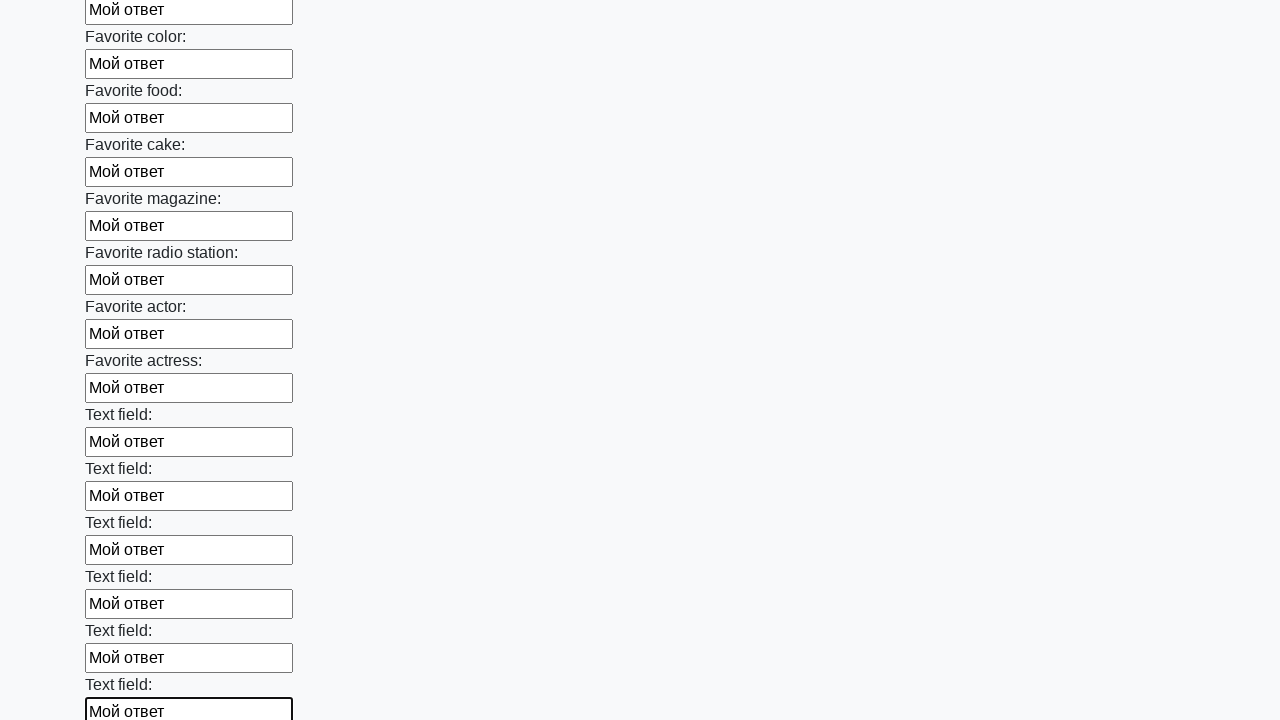

Filled input field with 'Мой ответ' on input >> nth=32
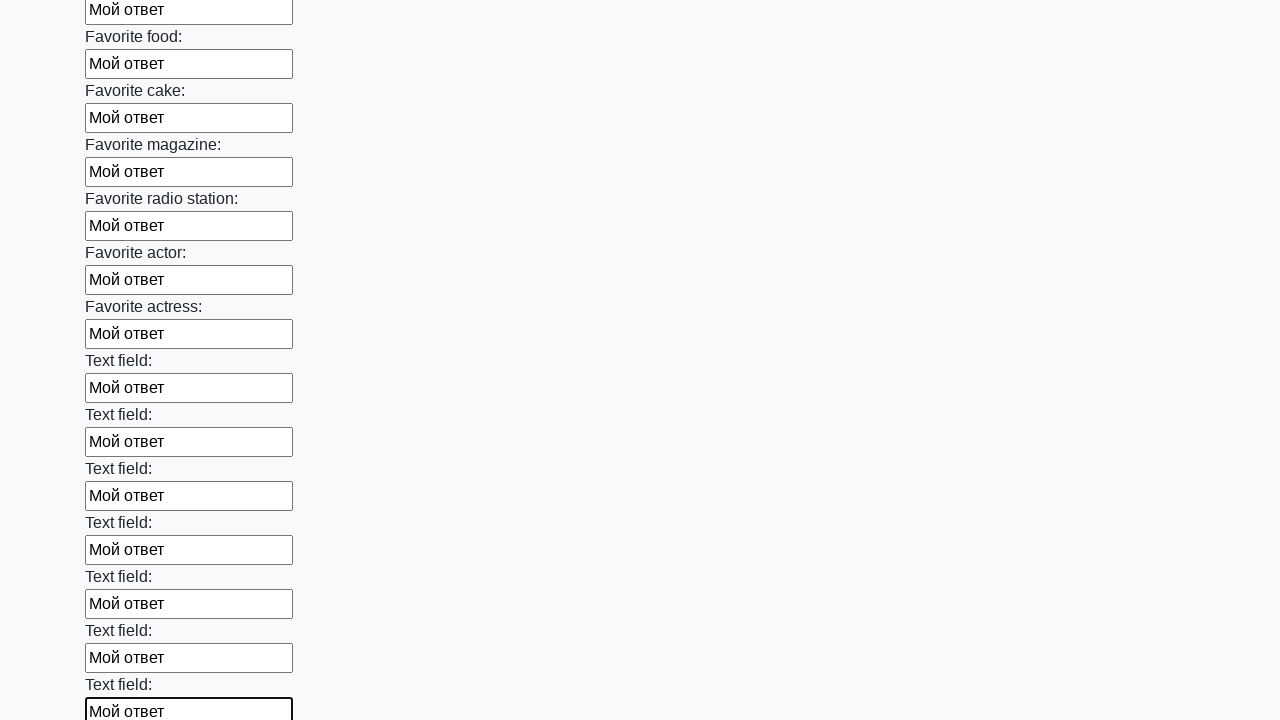

Filled input field with 'Мой ответ' on input >> nth=33
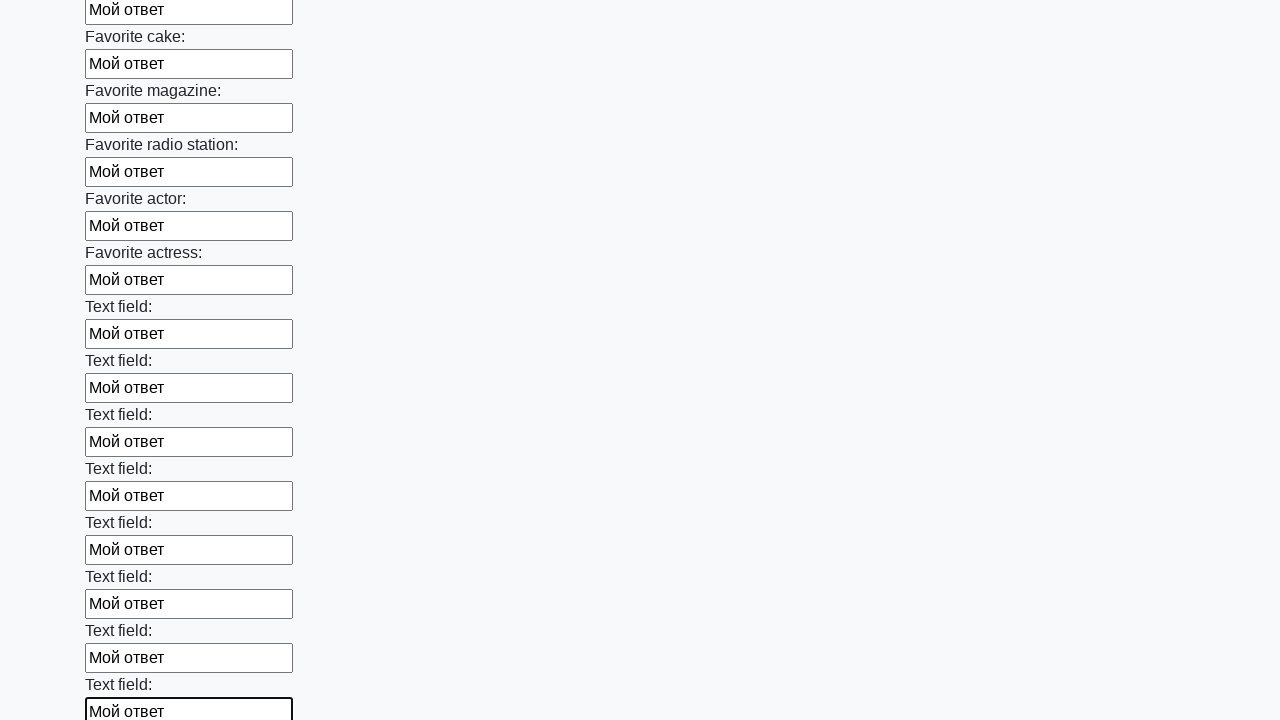

Filled input field with 'Мой ответ' on input >> nth=34
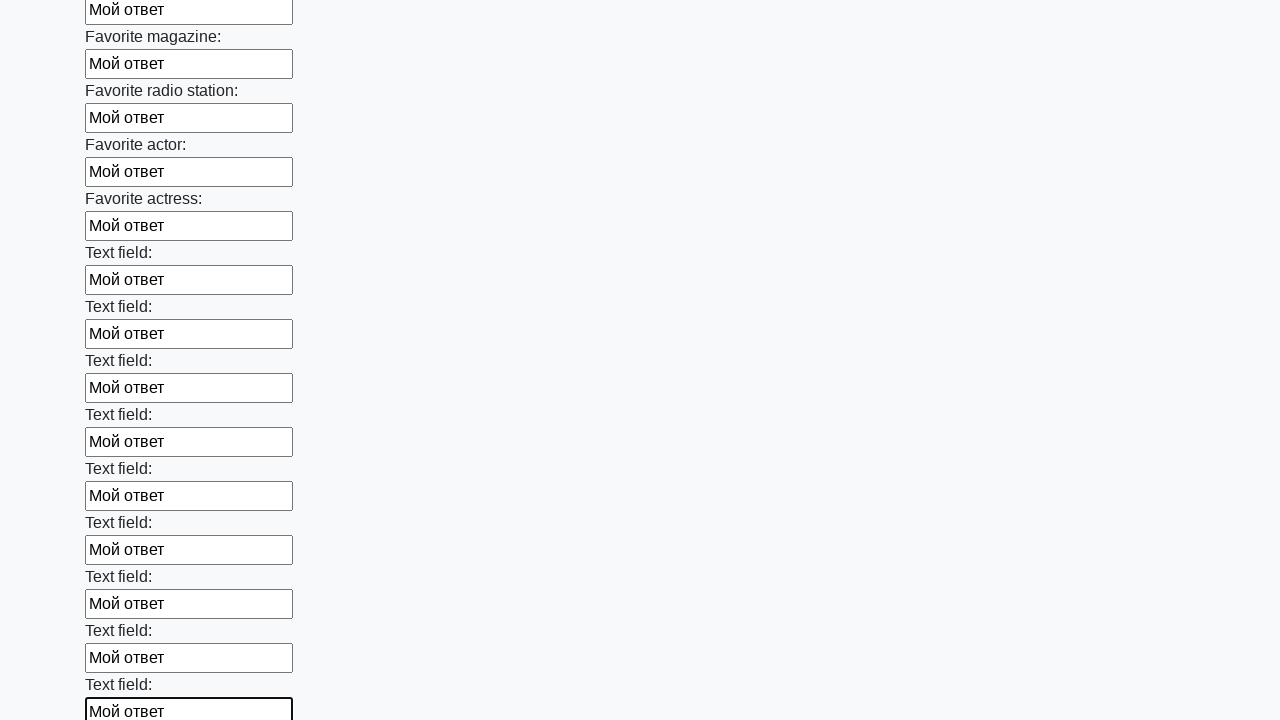

Filled input field with 'Мой ответ' on input >> nth=35
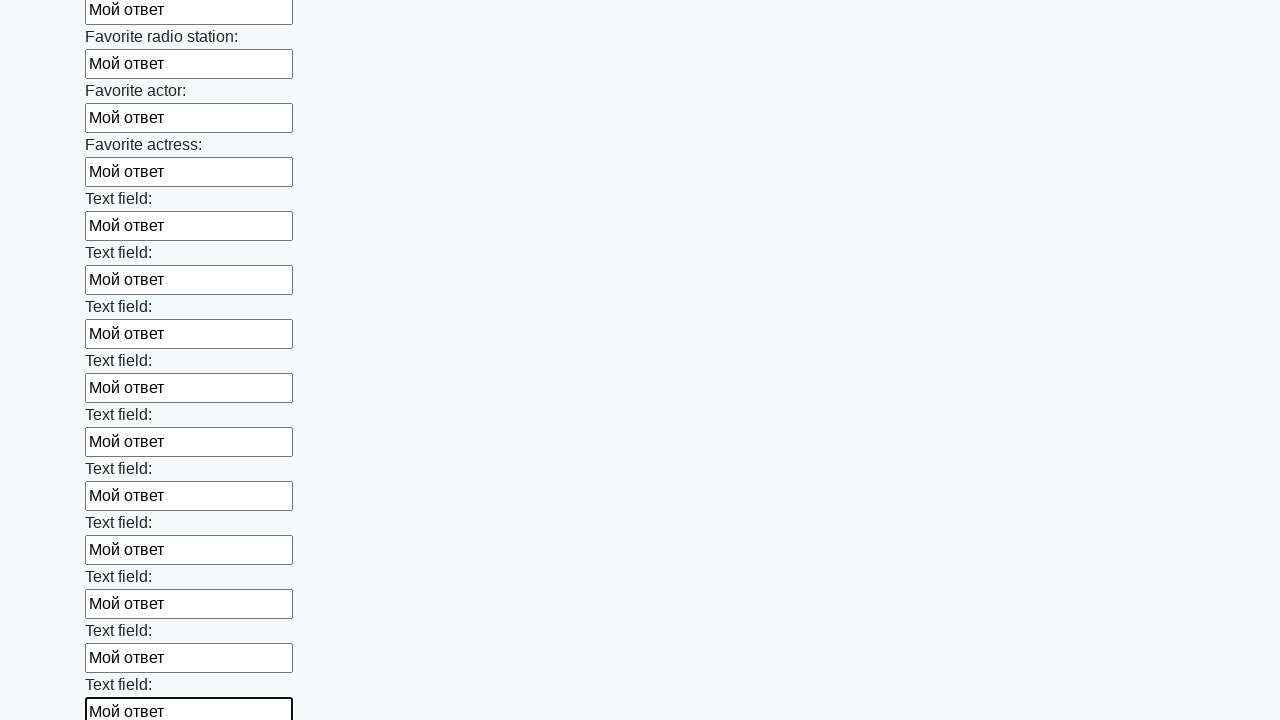

Filled input field with 'Мой ответ' on input >> nth=36
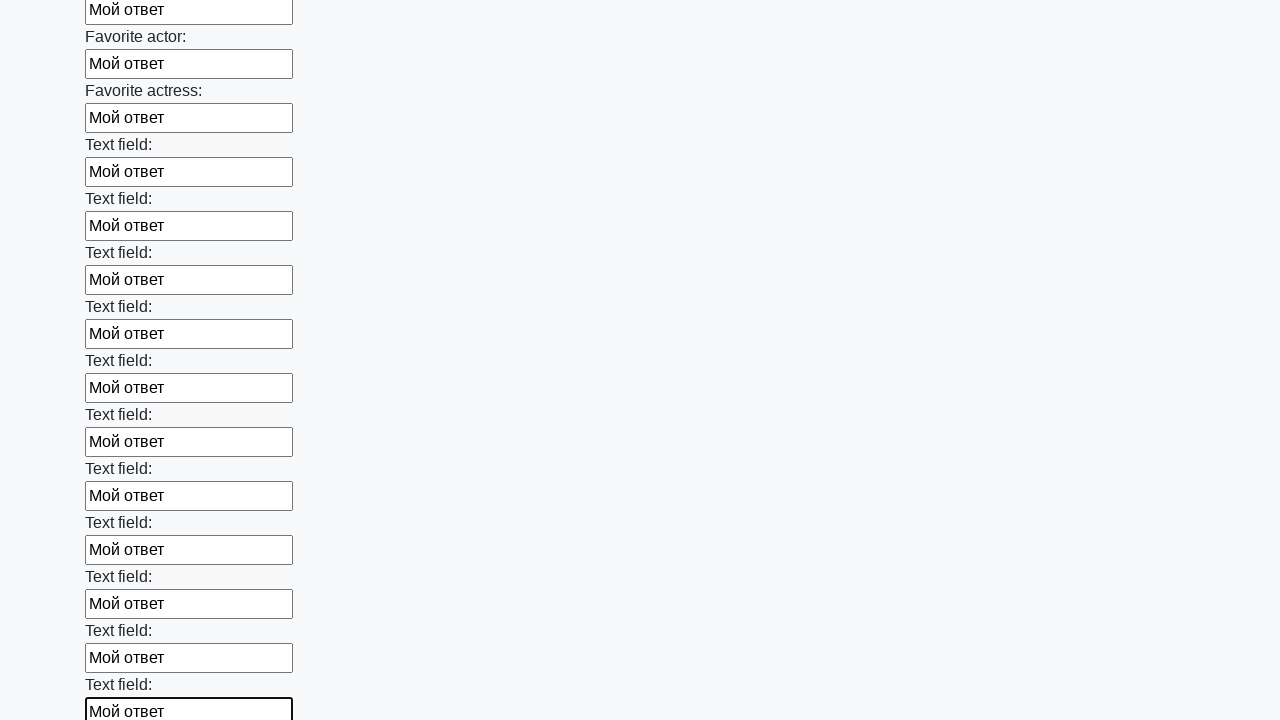

Filled input field with 'Мой ответ' on input >> nth=37
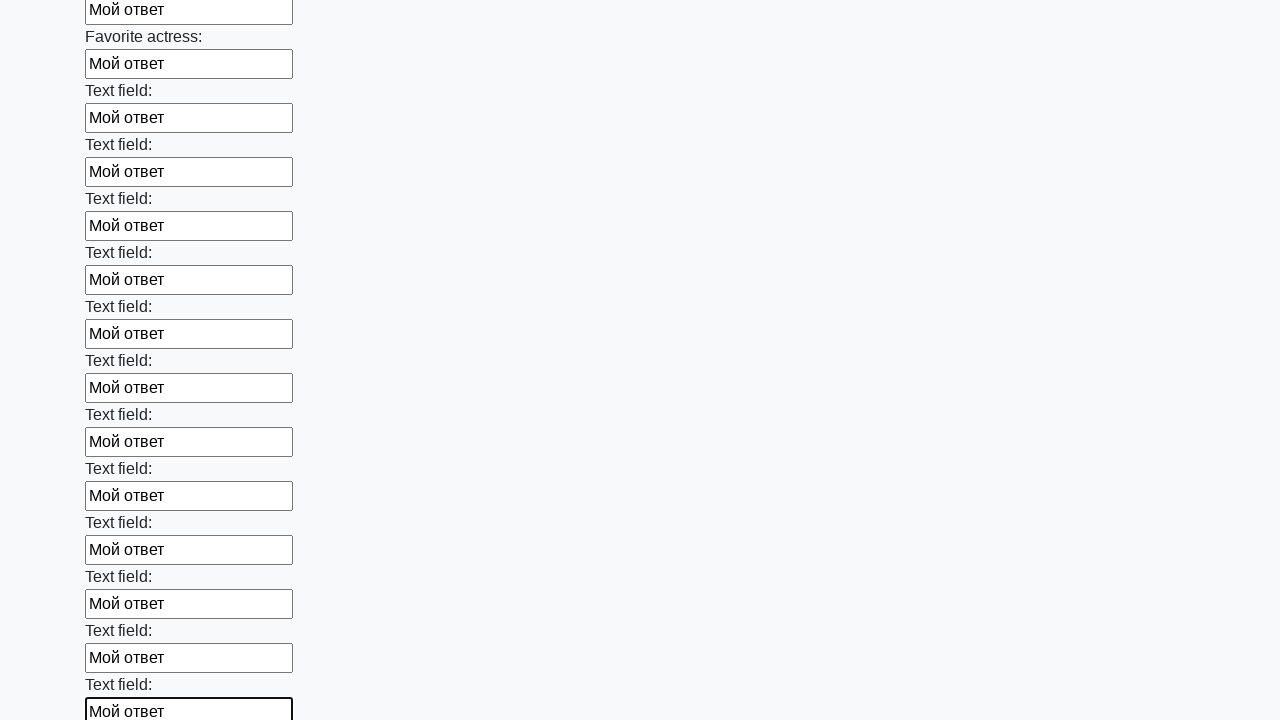

Filled input field with 'Мой ответ' on input >> nth=38
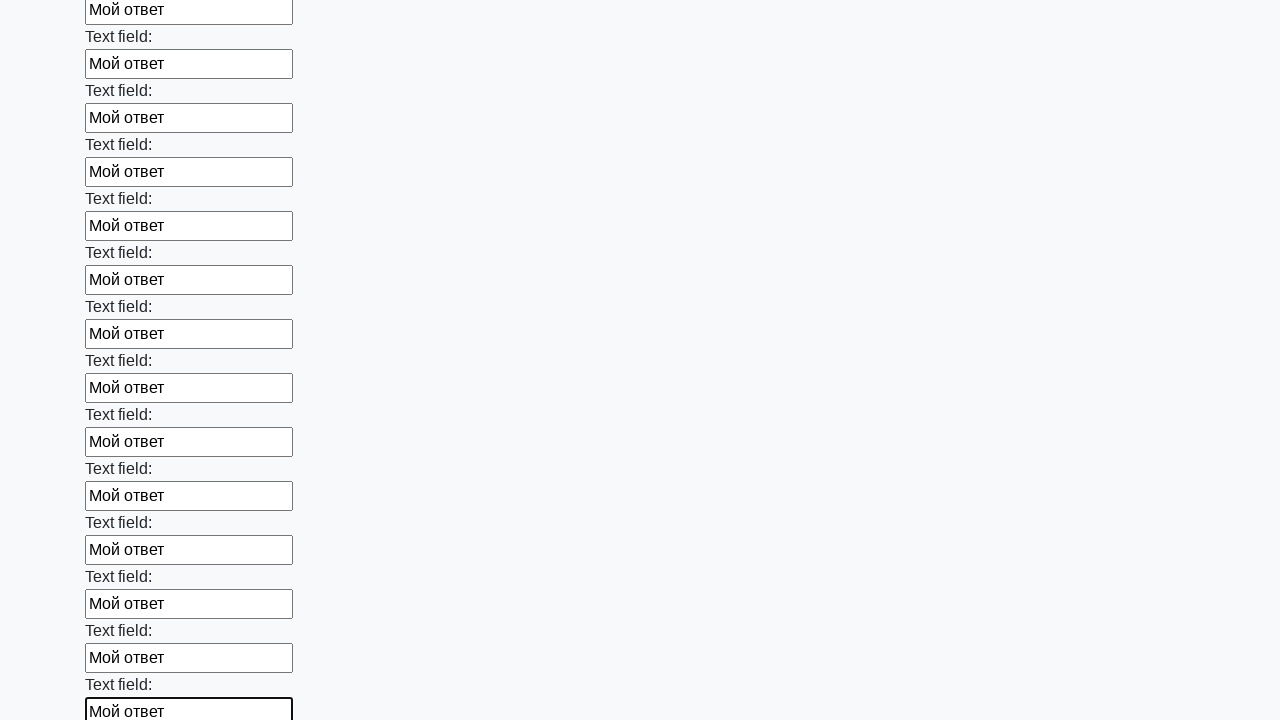

Filled input field with 'Мой ответ' on input >> nth=39
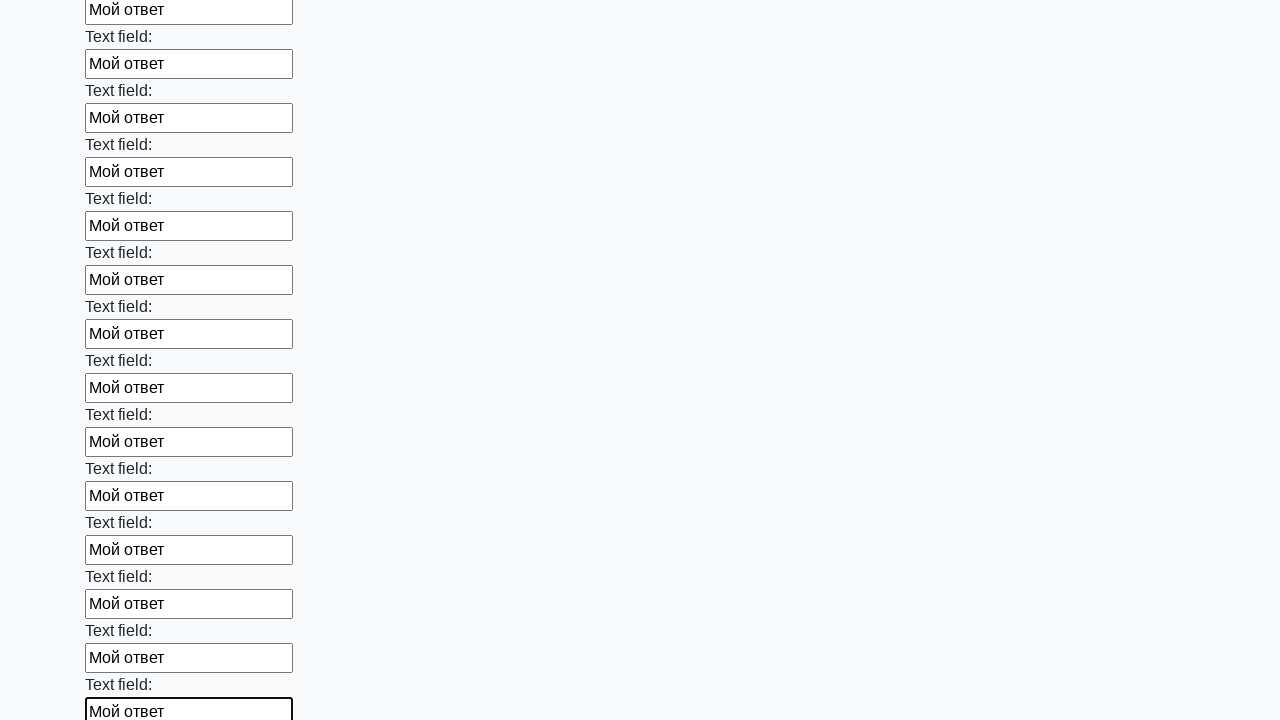

Filled input field with 'Мой ответ' on input >> nth=40
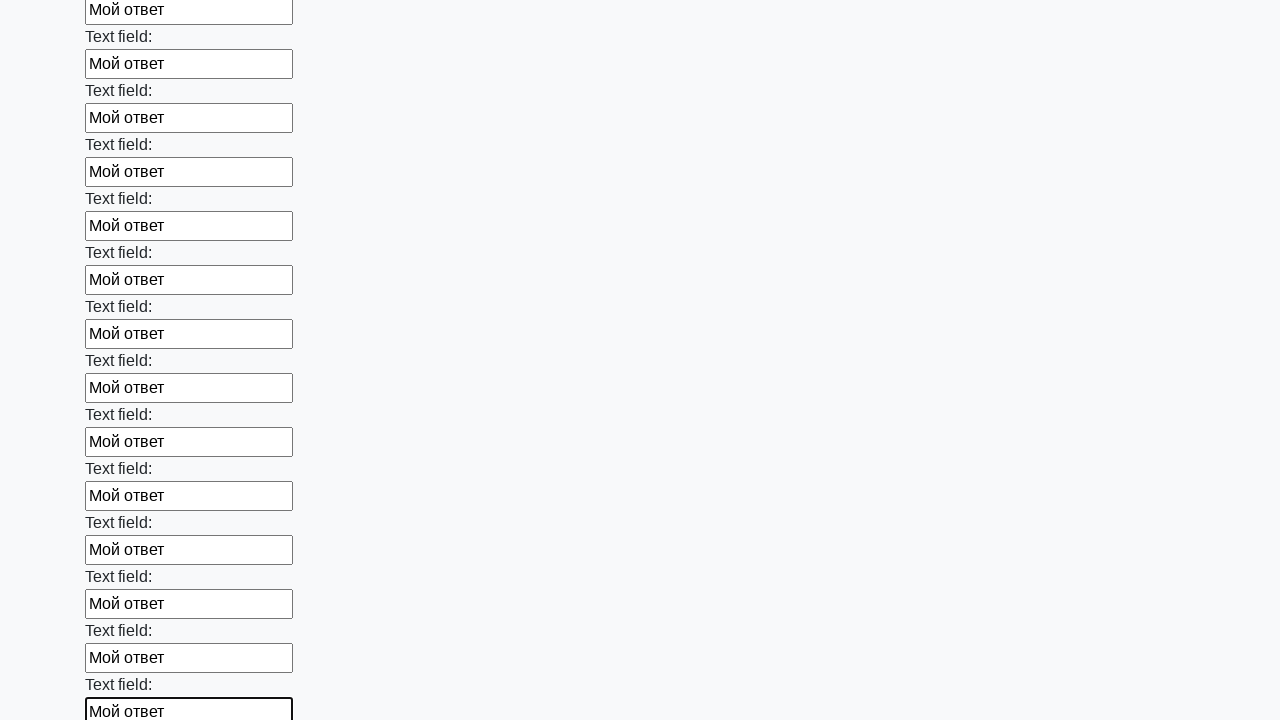

Filled input field with 'Мой ответ' on input >> nth=41
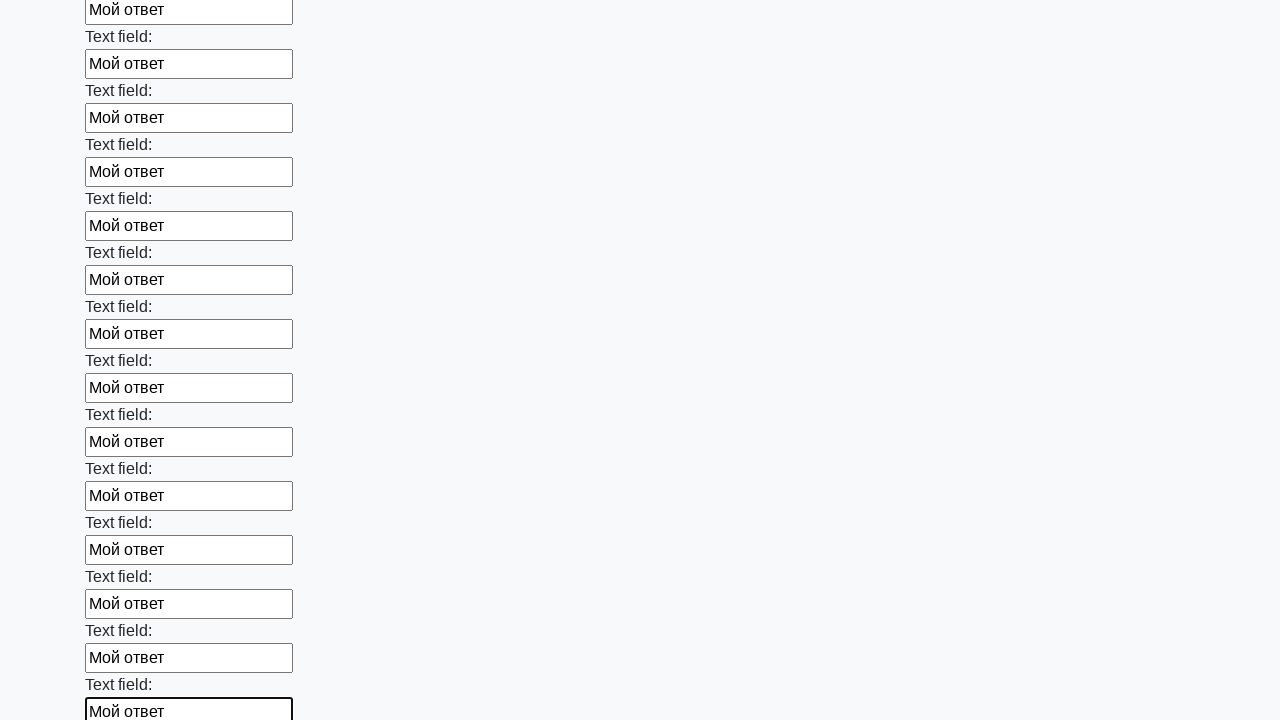

Filled input field with 'Мой ответ' on input >> nth=42
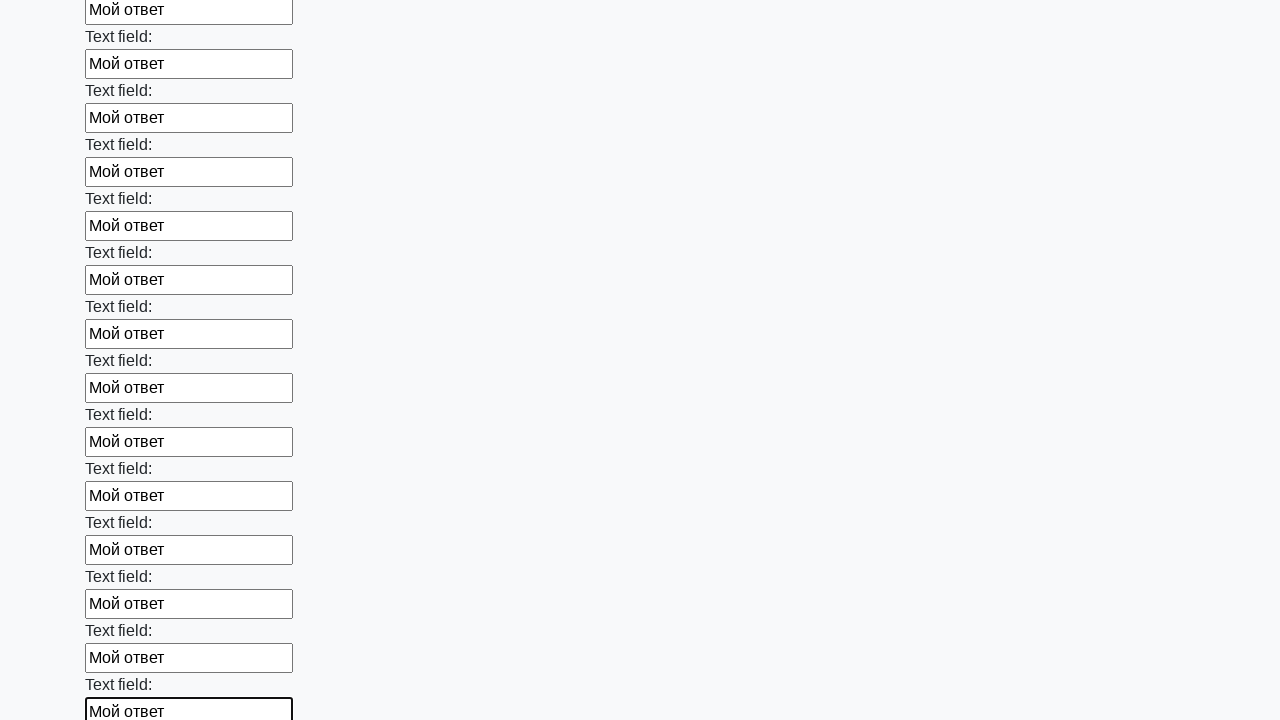

Filled input field with 'Мой ответ' on input >> nth=43
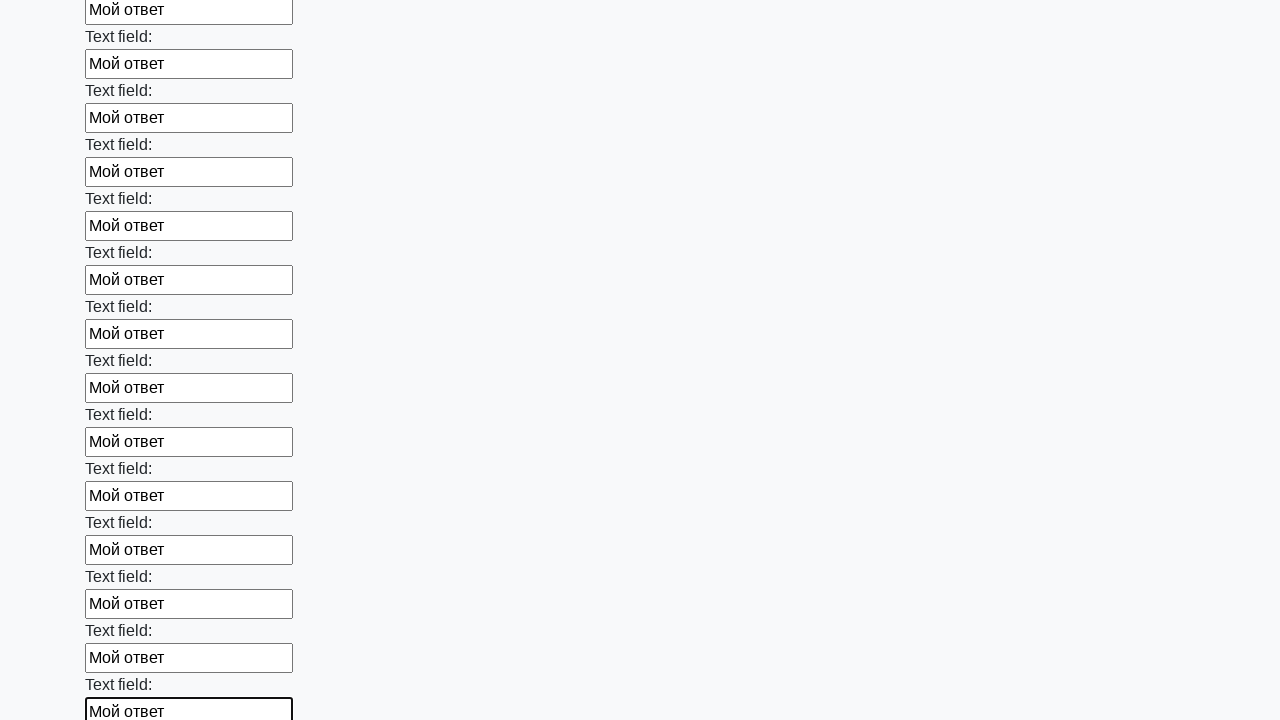

Filled input field with 'Мой ответ' on input >> nth=44
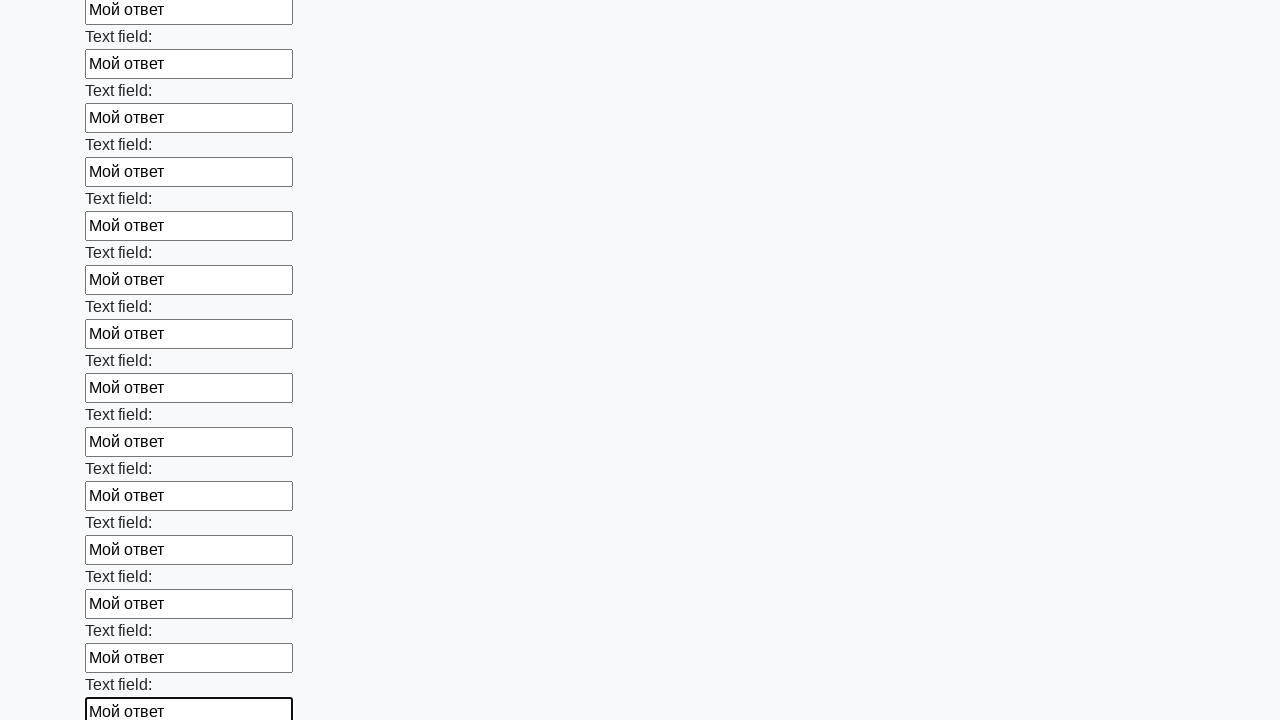

Filled input field with 'Мой ответ' on input >> nth=45
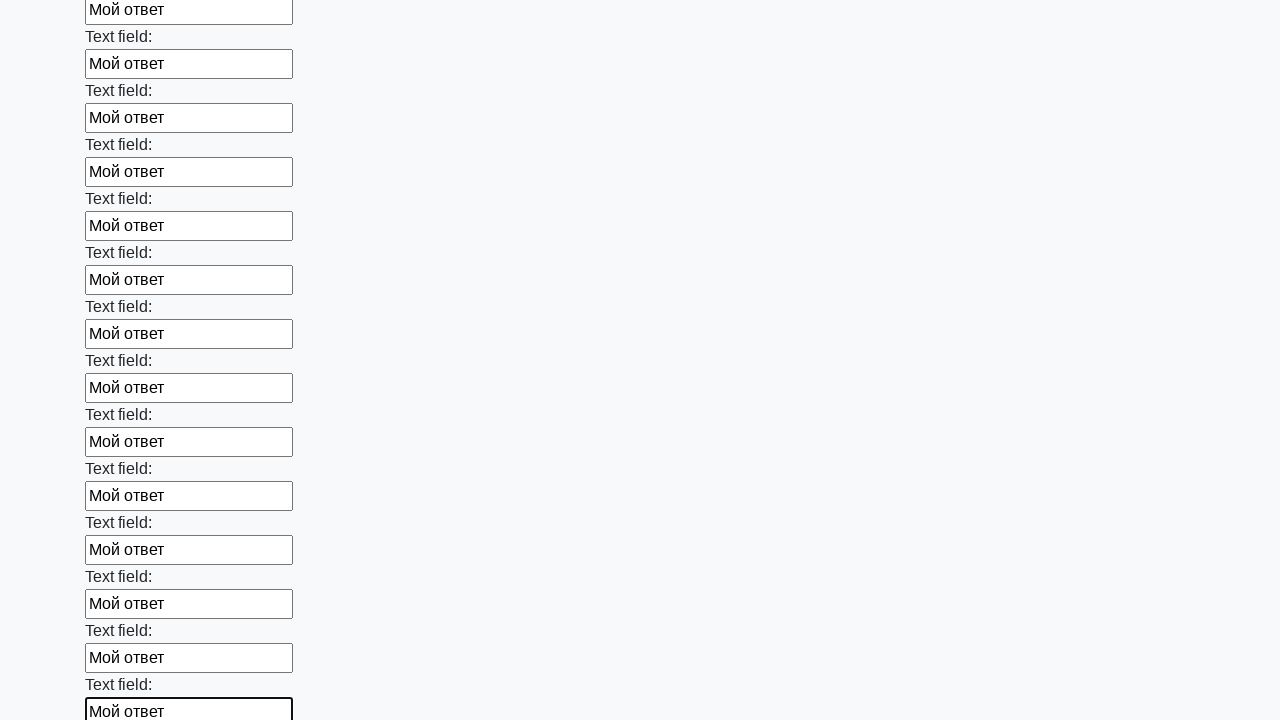

Filled input field with 'Мой ответ' on input >> nth=46
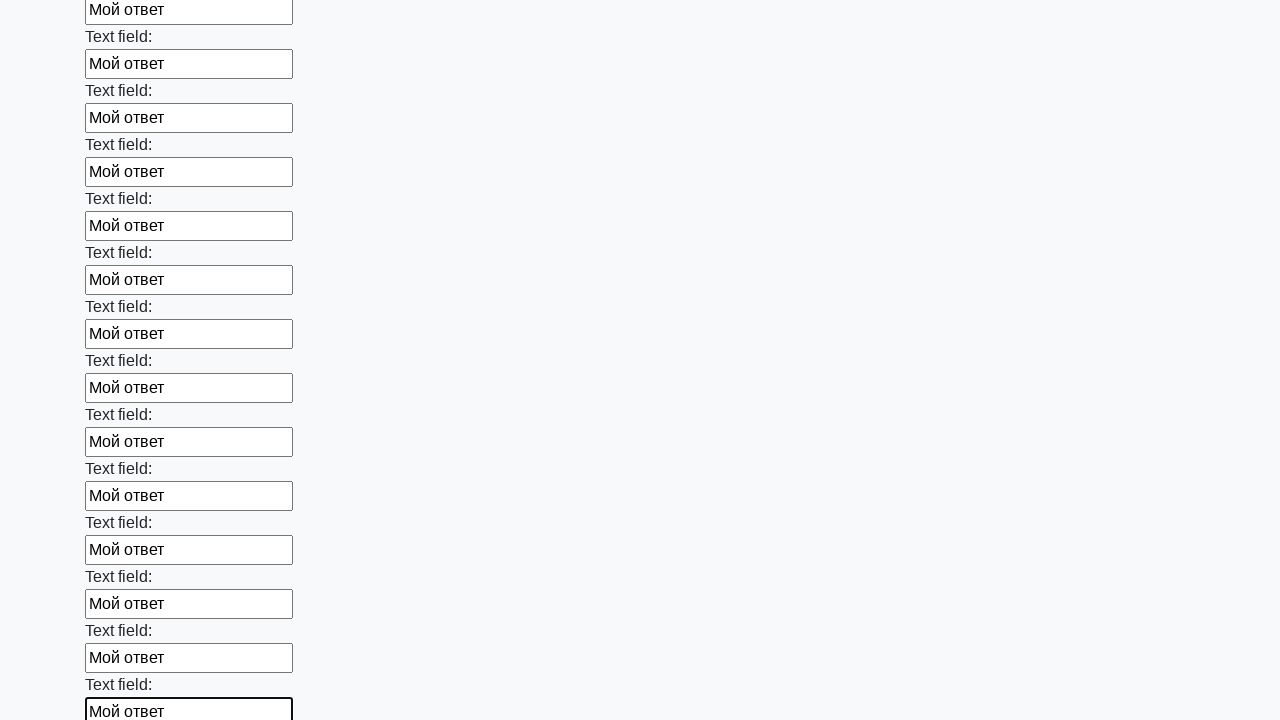

Filled input field with 'Мой ответ' on input >> nth=47
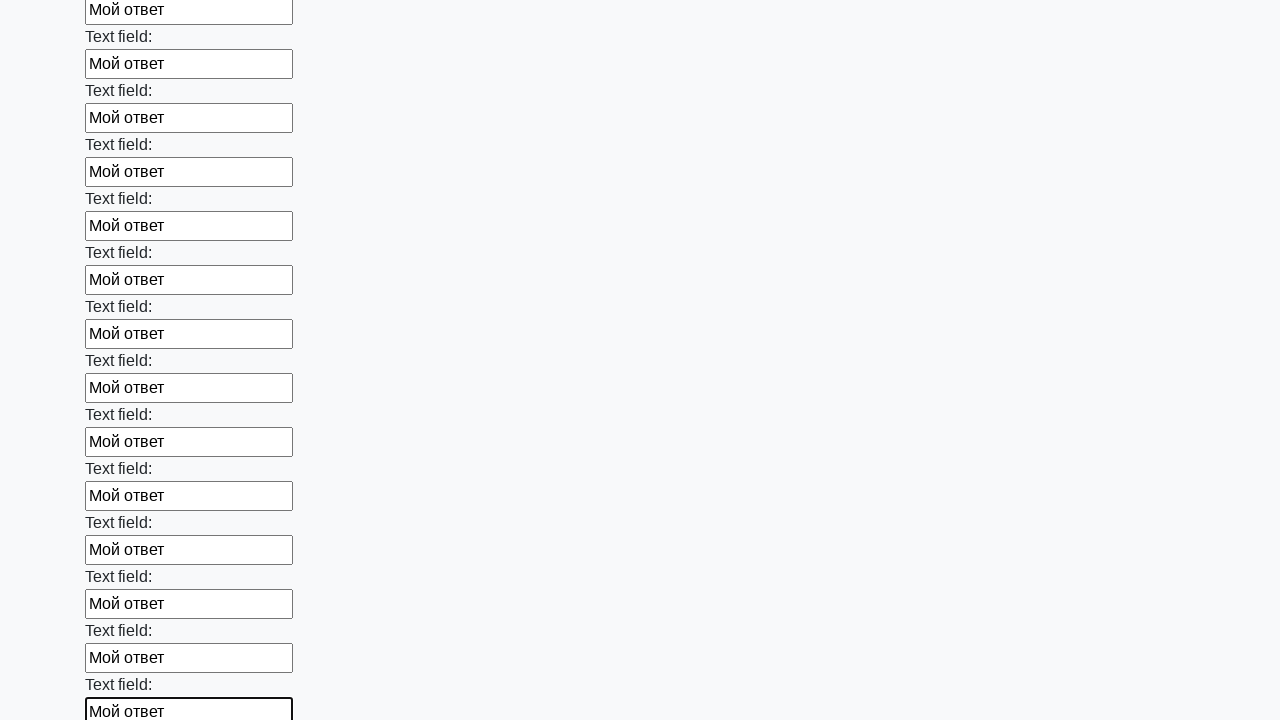

Filled input field with 'Мой ответ' on input >> nth=48
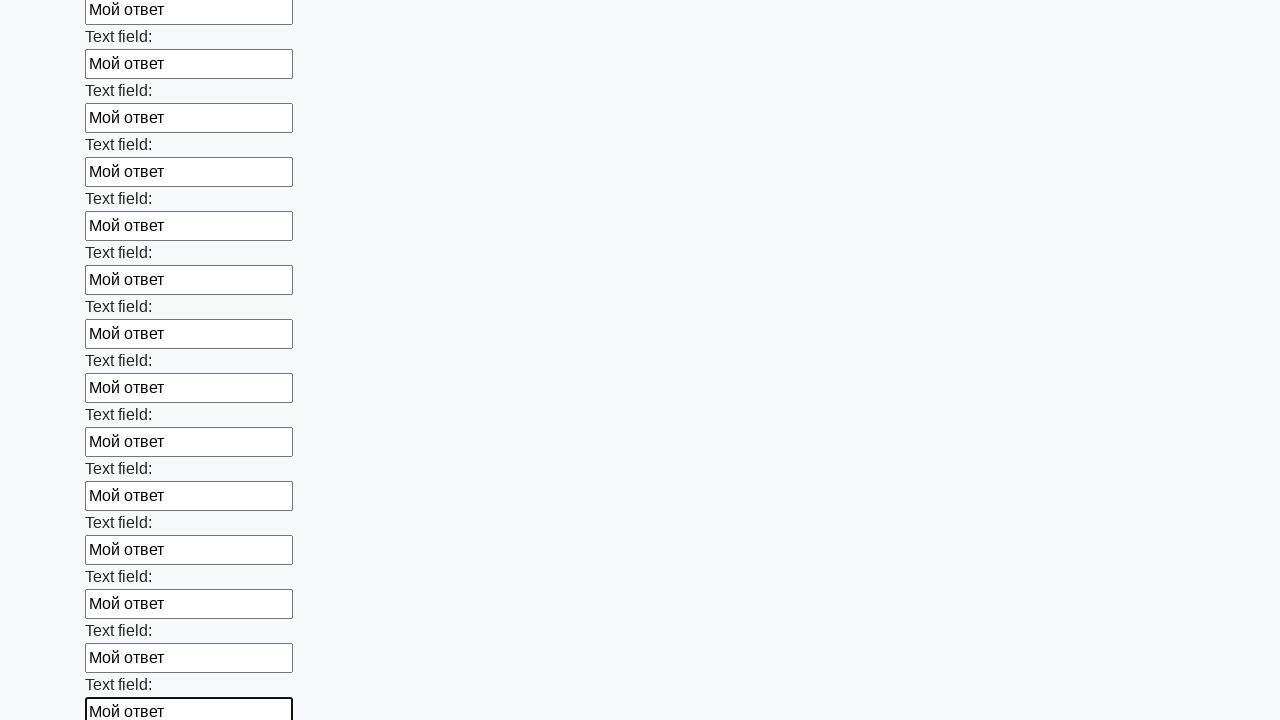

Filled input field with 'Мой ответ' on input >> nth=49
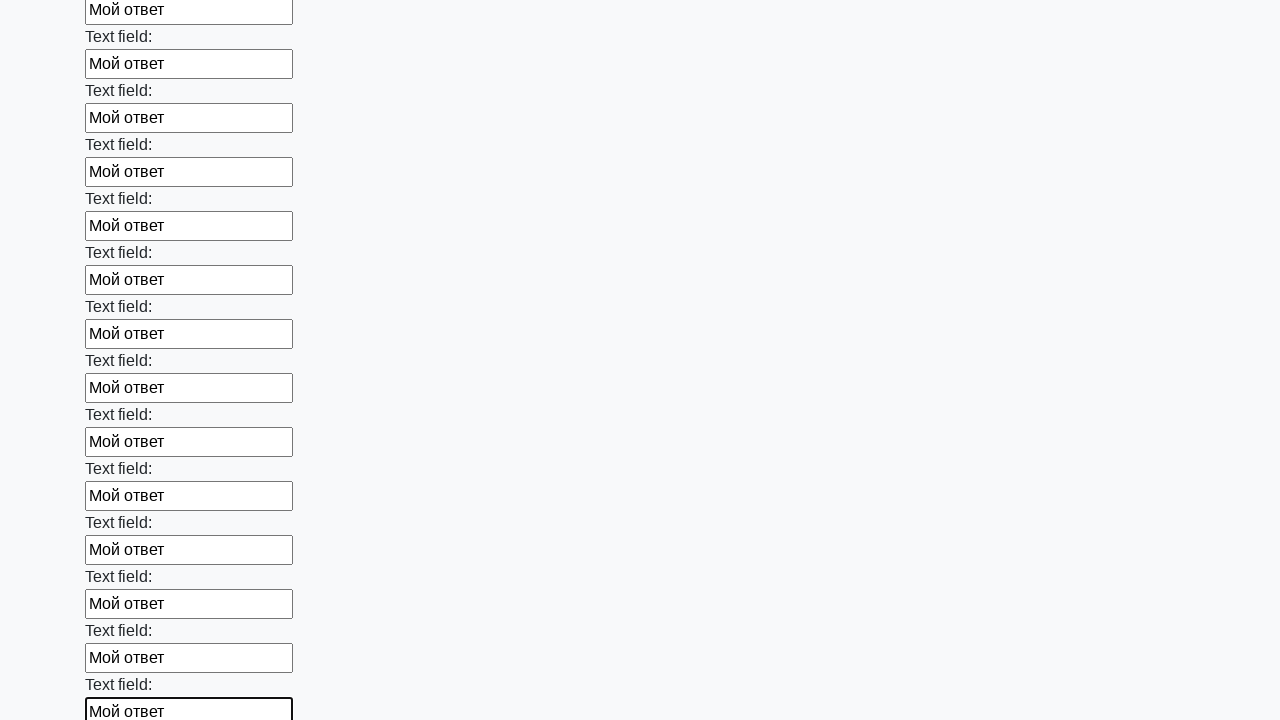

Filled input field with 'Мой ответ' on input >> nth=50
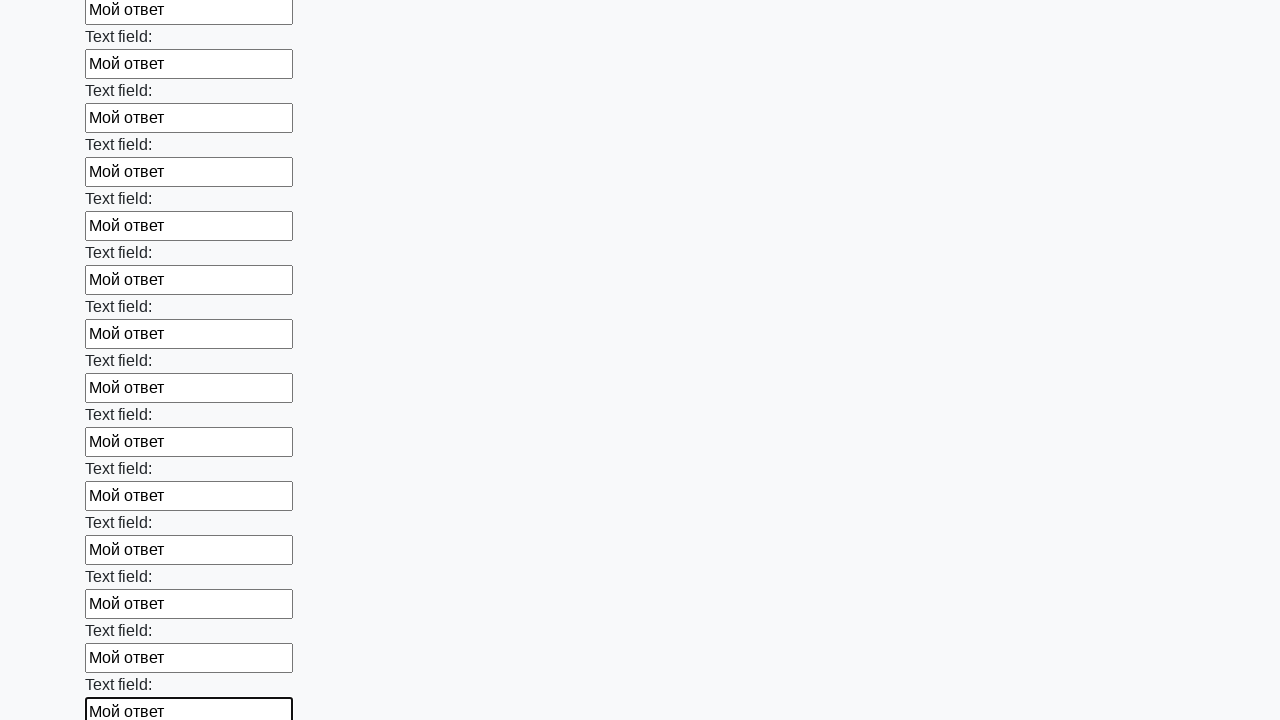

Filled input field with 'Мой ответ' on input >> nth=51
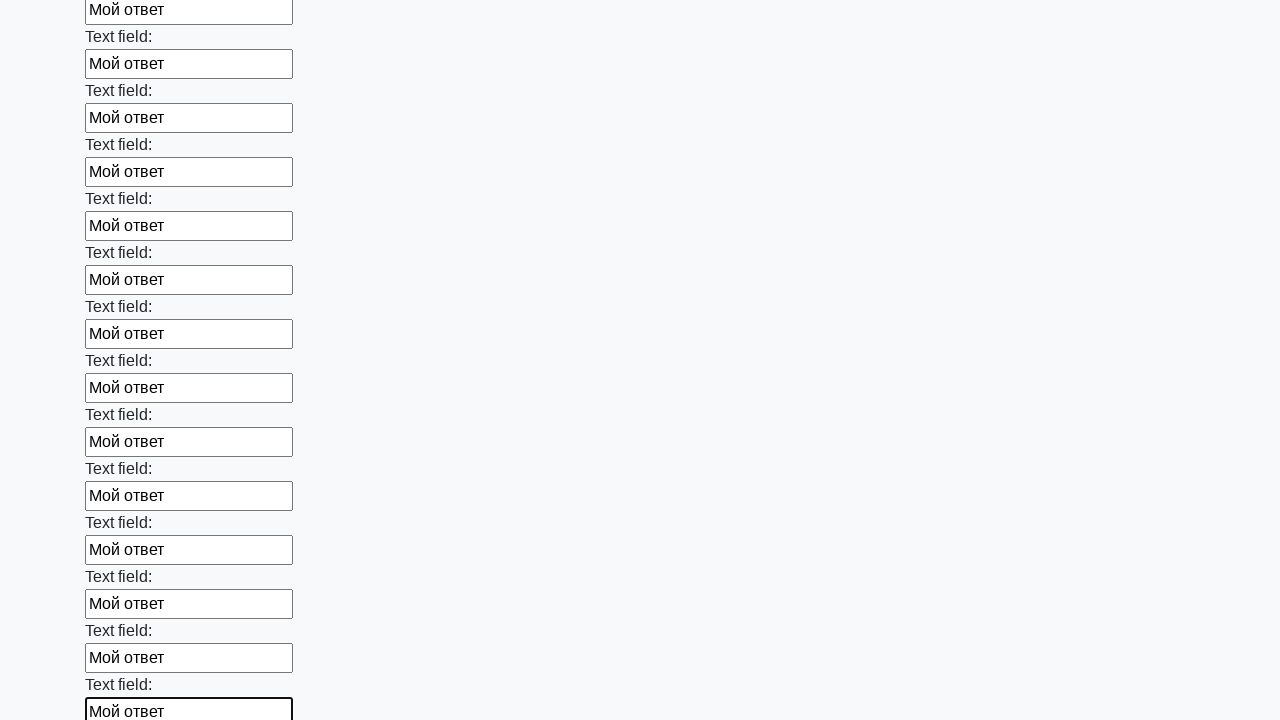

Filled input field with 'Мой ответ' on input >> nth=52
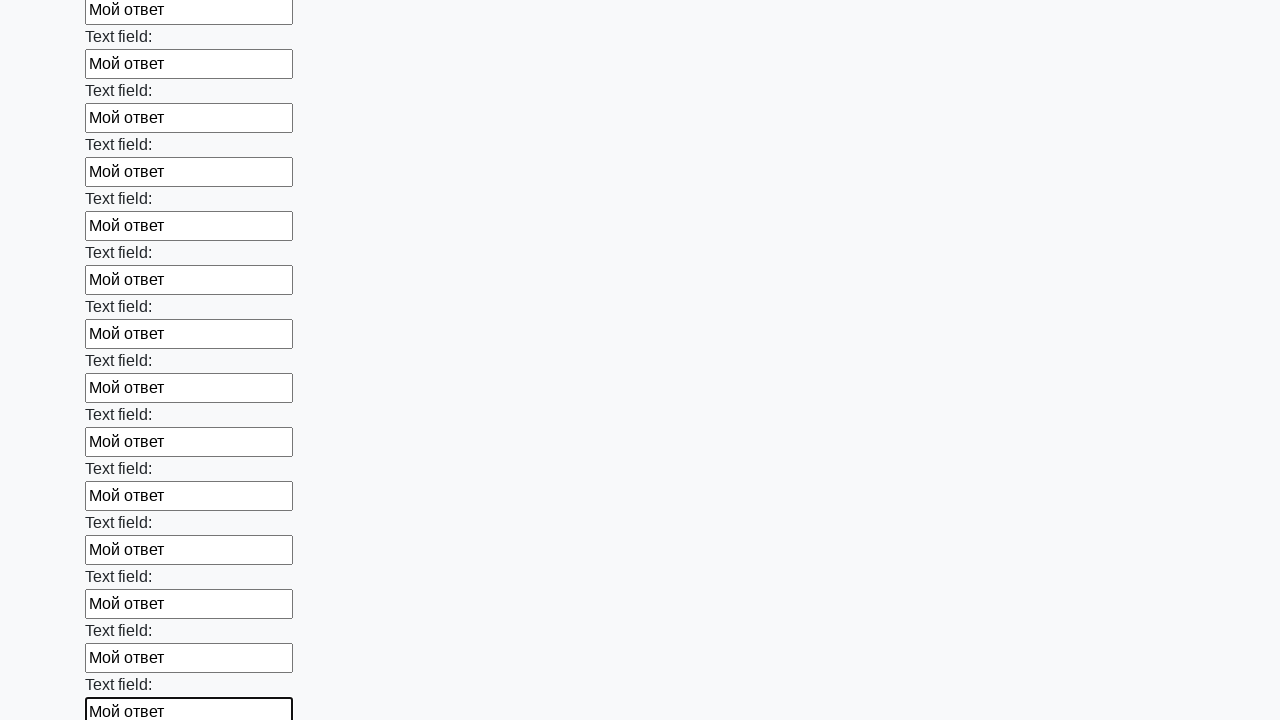

Filled input field with 'Мой ответ' on input >> nth=53
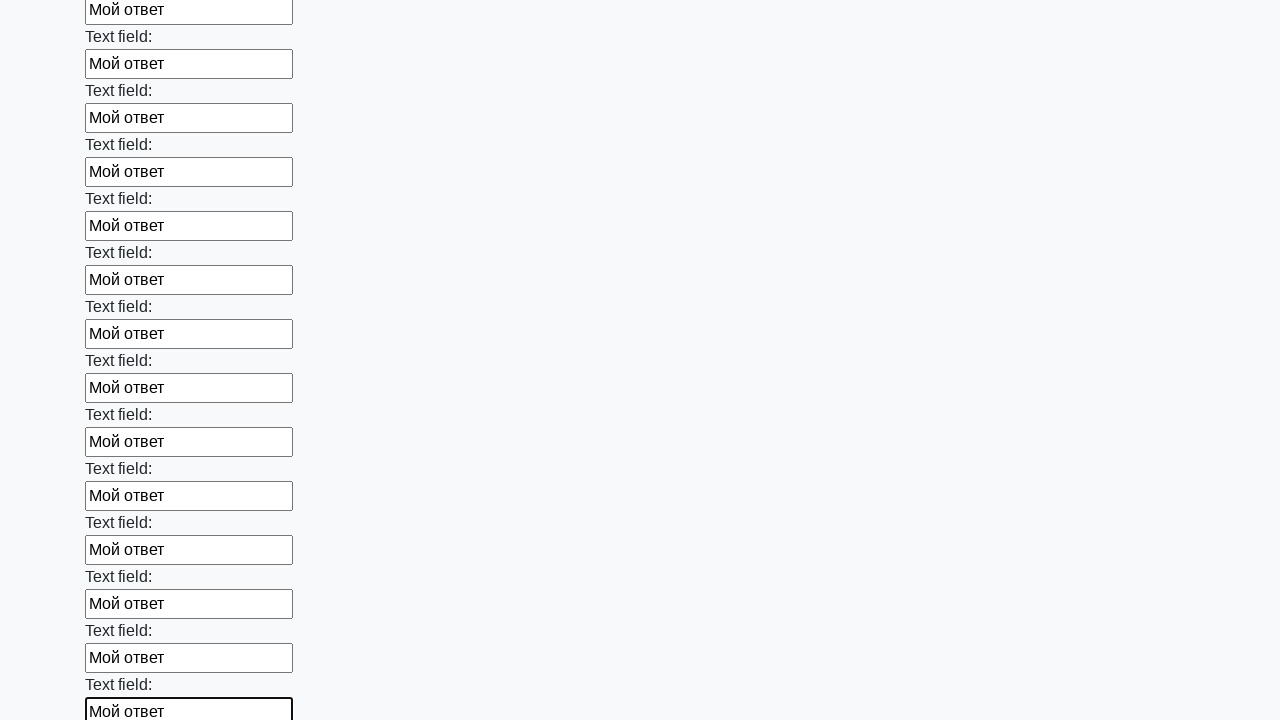

Filled input field with 'Мой ответ' on input >> nth=54
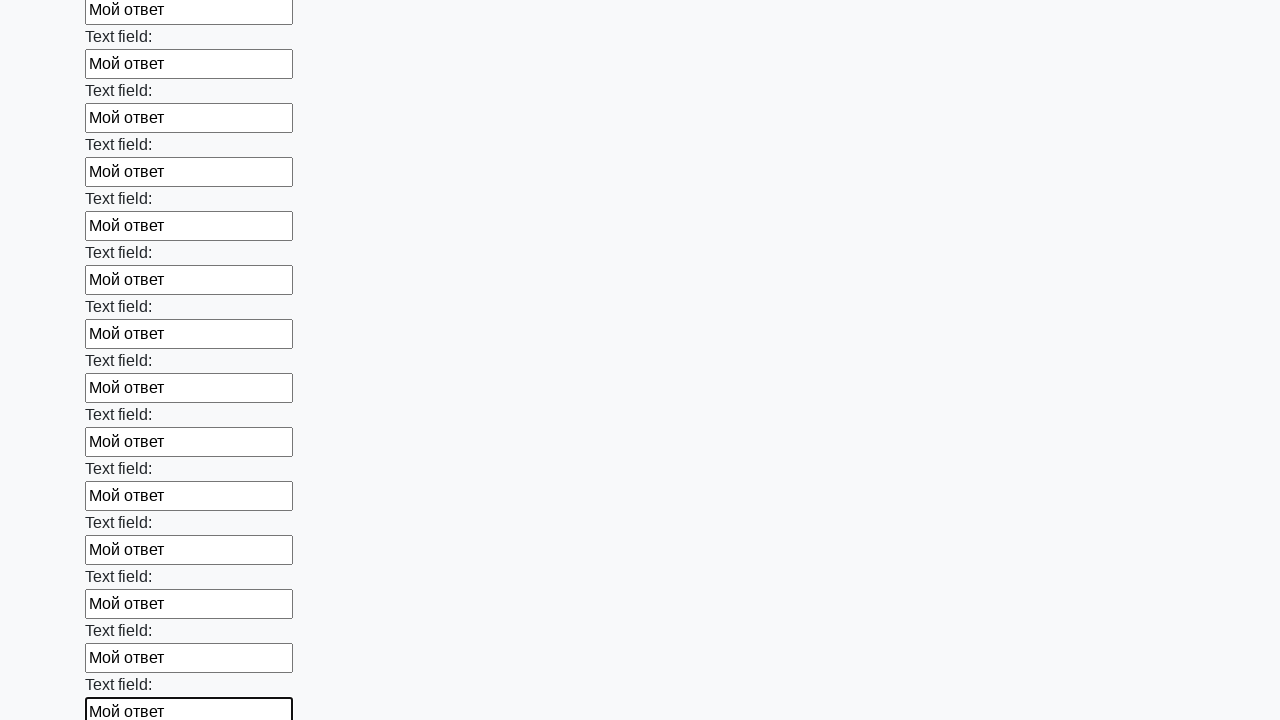

Filled input field with 'Мой ответ' on input >> nth=55
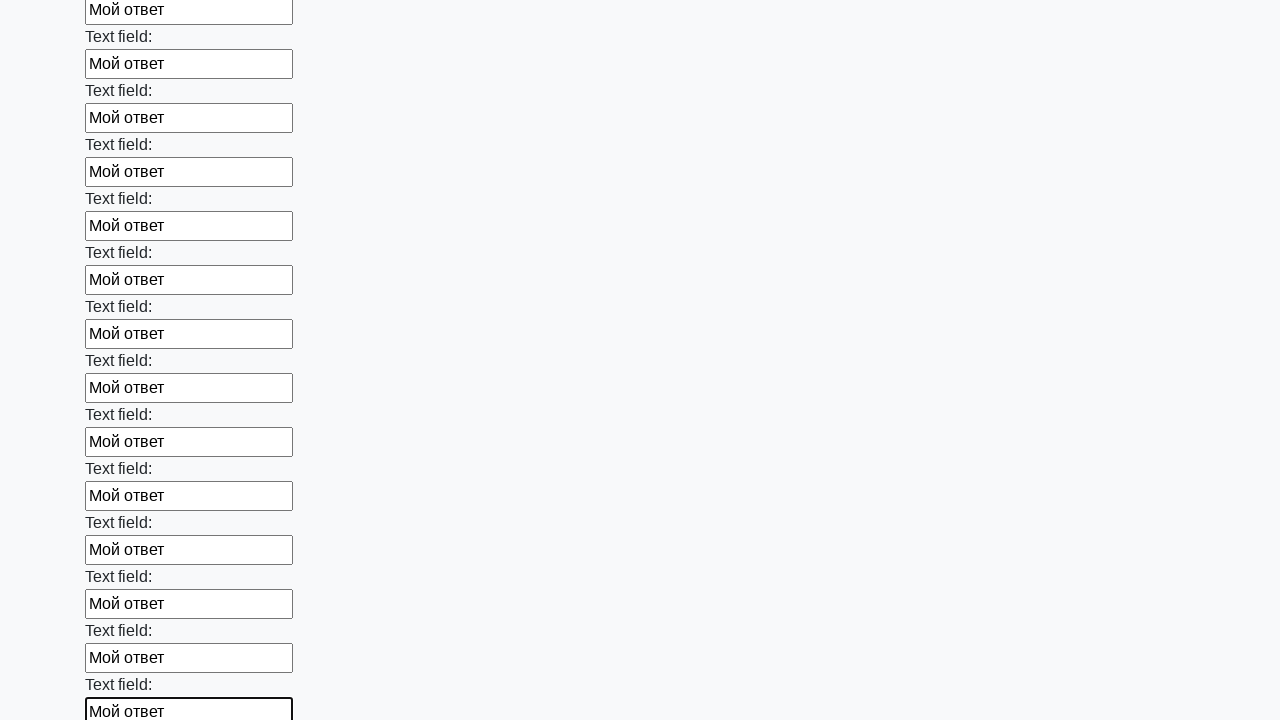

Filled input field with 'Мой ответ' on input >> nth=56
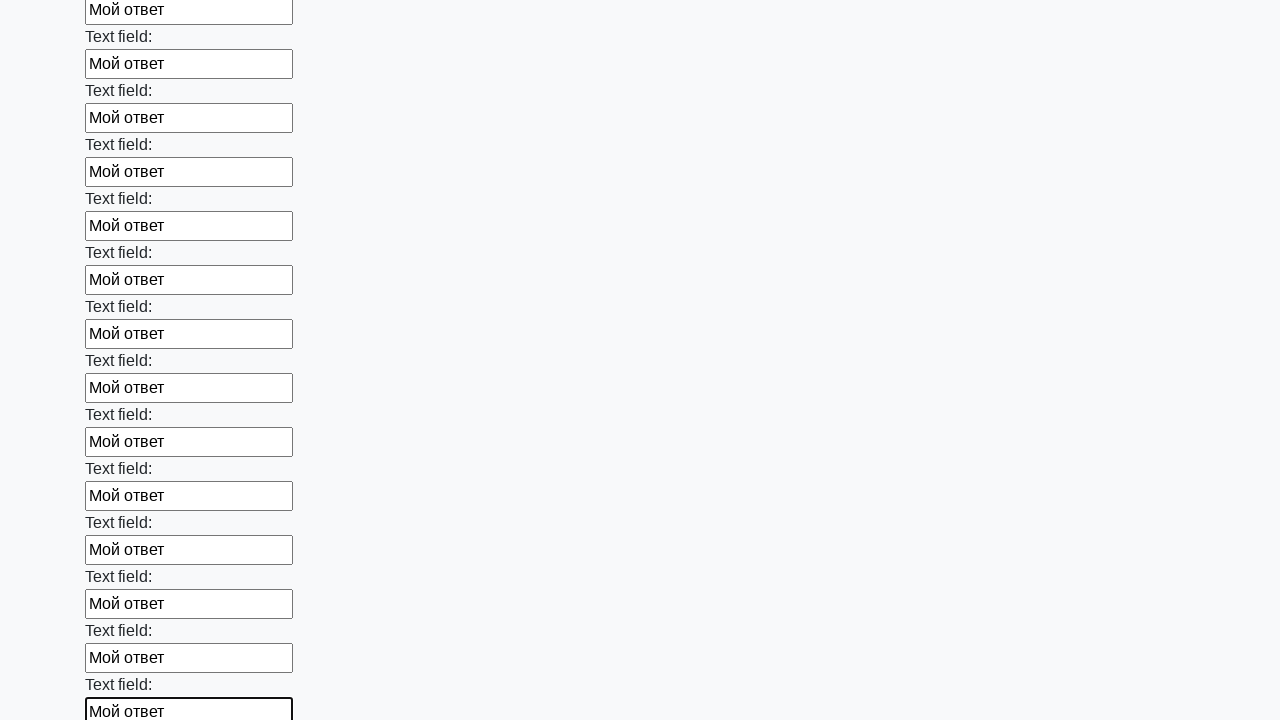

Filled input field with 'Мой ответ' on input >> nth=57
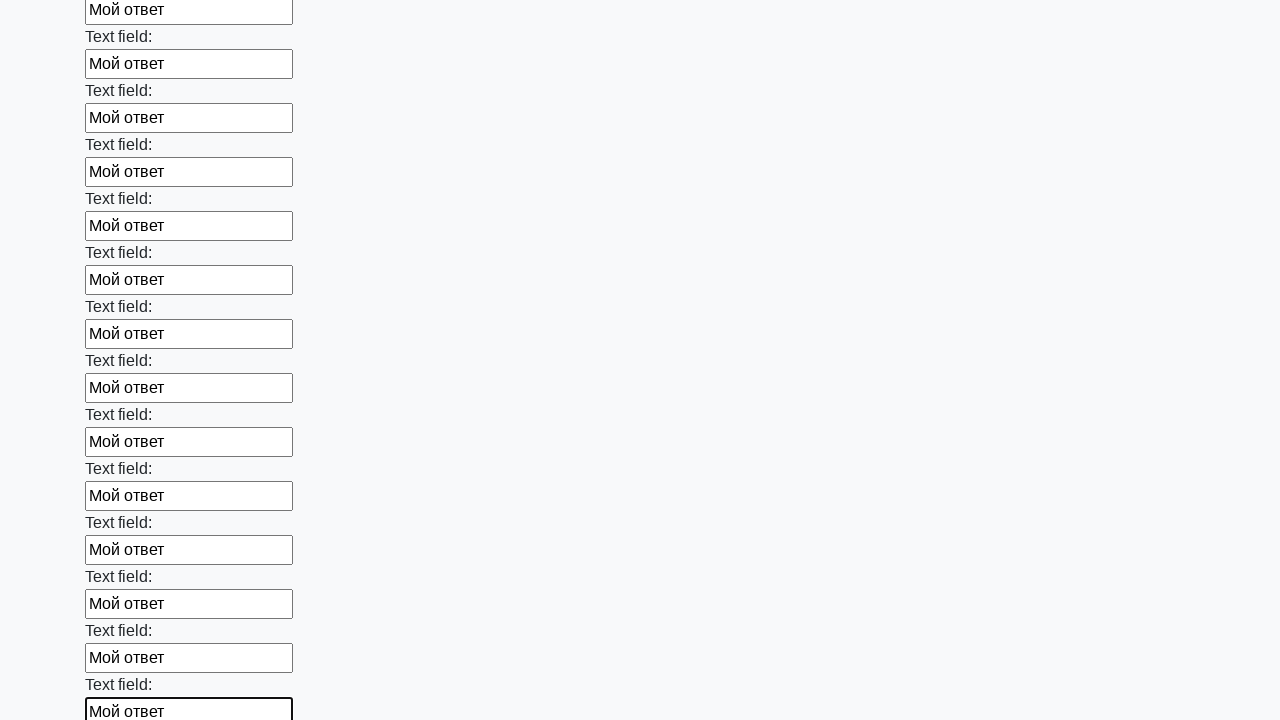

Filled input field with 'Мой ответ' on input >> nth=58
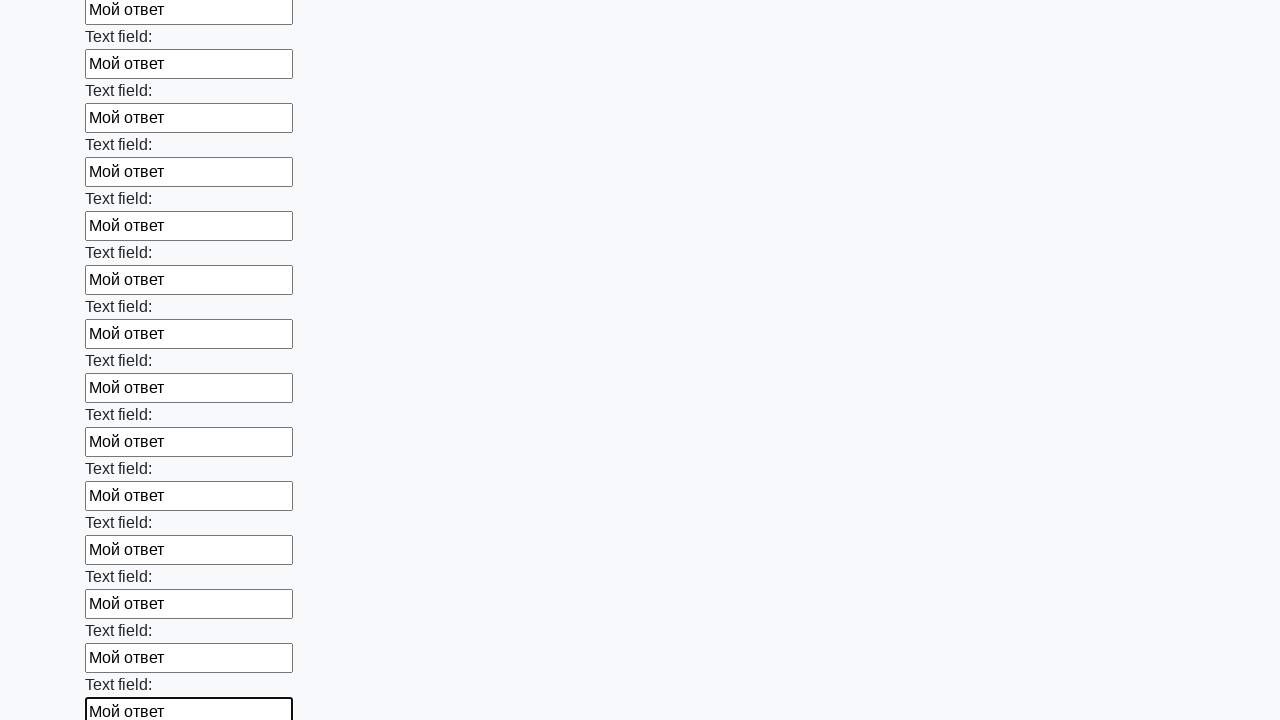

Filled input field with 'Мой ответ' on input >> nth=59
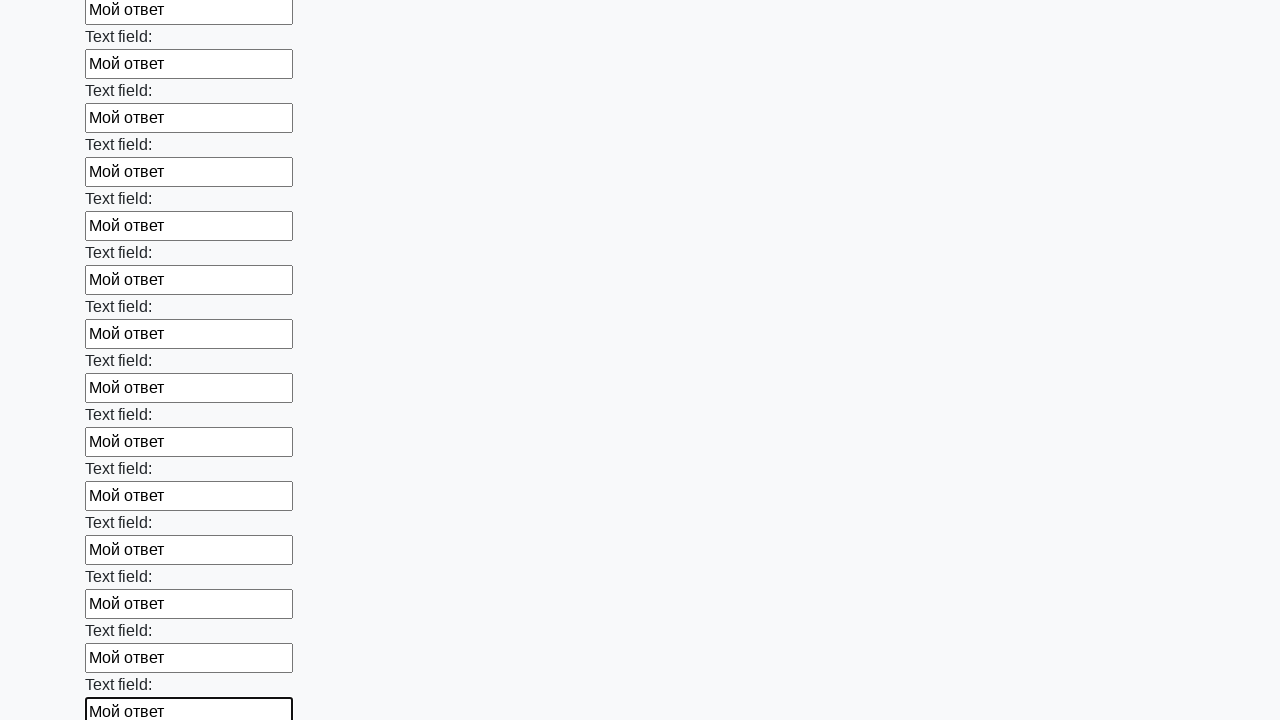

Filled input field with 'Мой ответ' on input >> nth=60
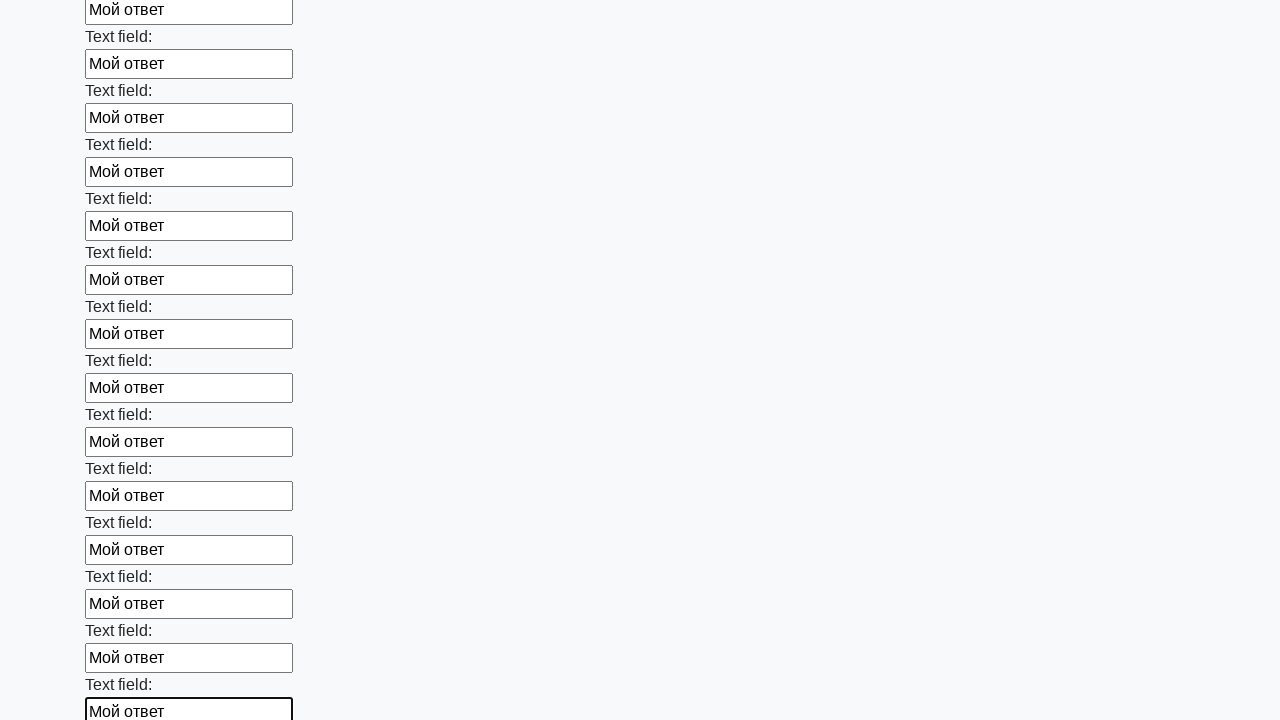

Filled input field with 'Мой ответ' on input >> nth=61
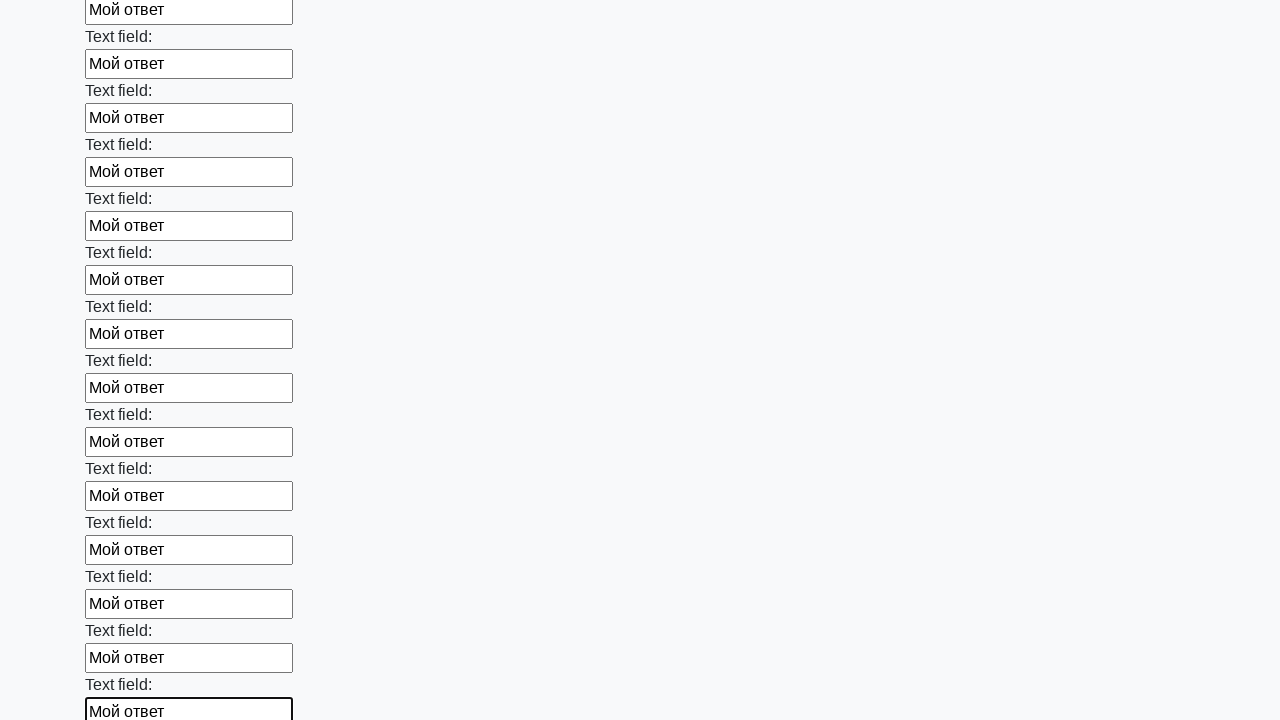

Filled input field with 'Мой ответ' on input >> nth=62
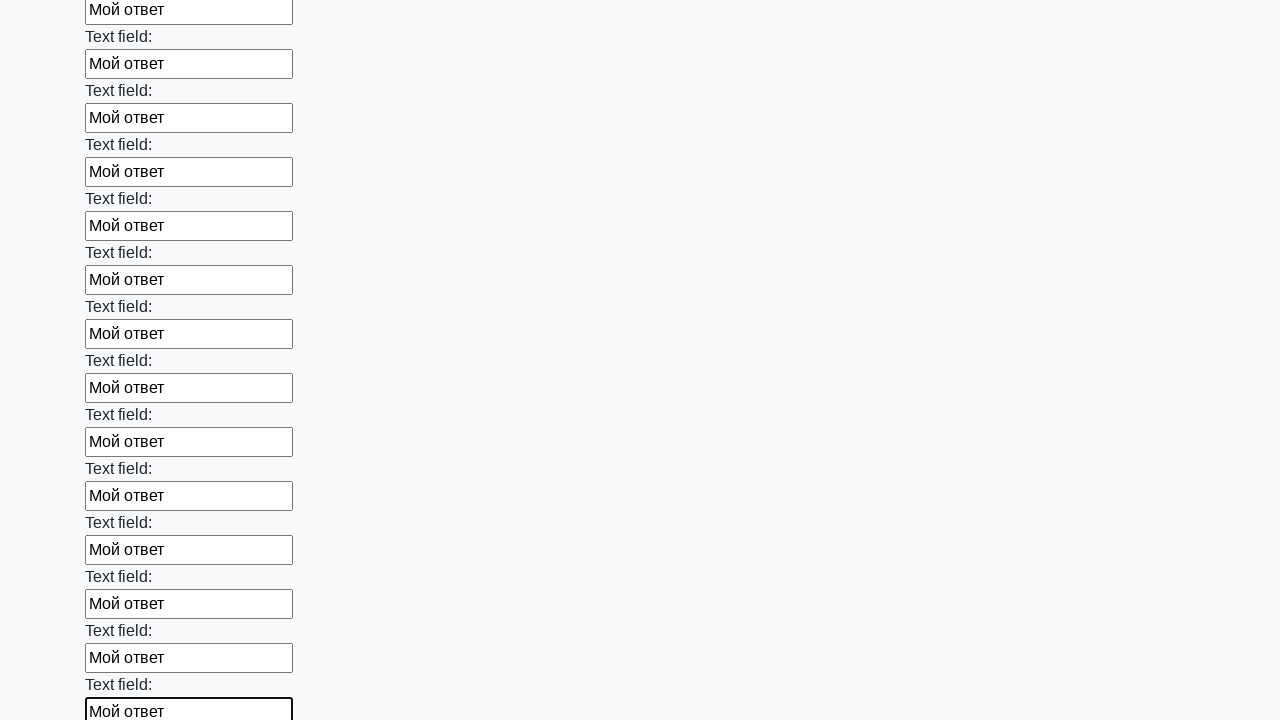

Filled input field with 'Мой ответ' on input >> nth=63
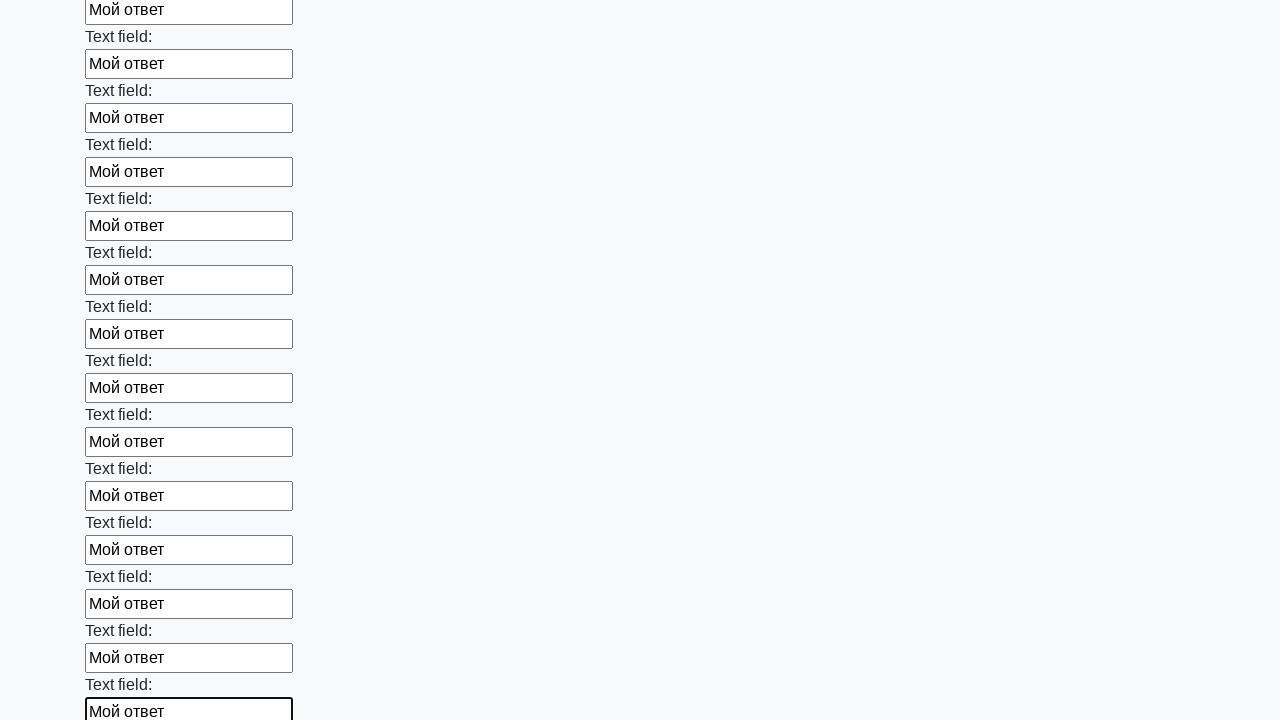

Filled input field with 'Мой ответ' on input >> nth=64
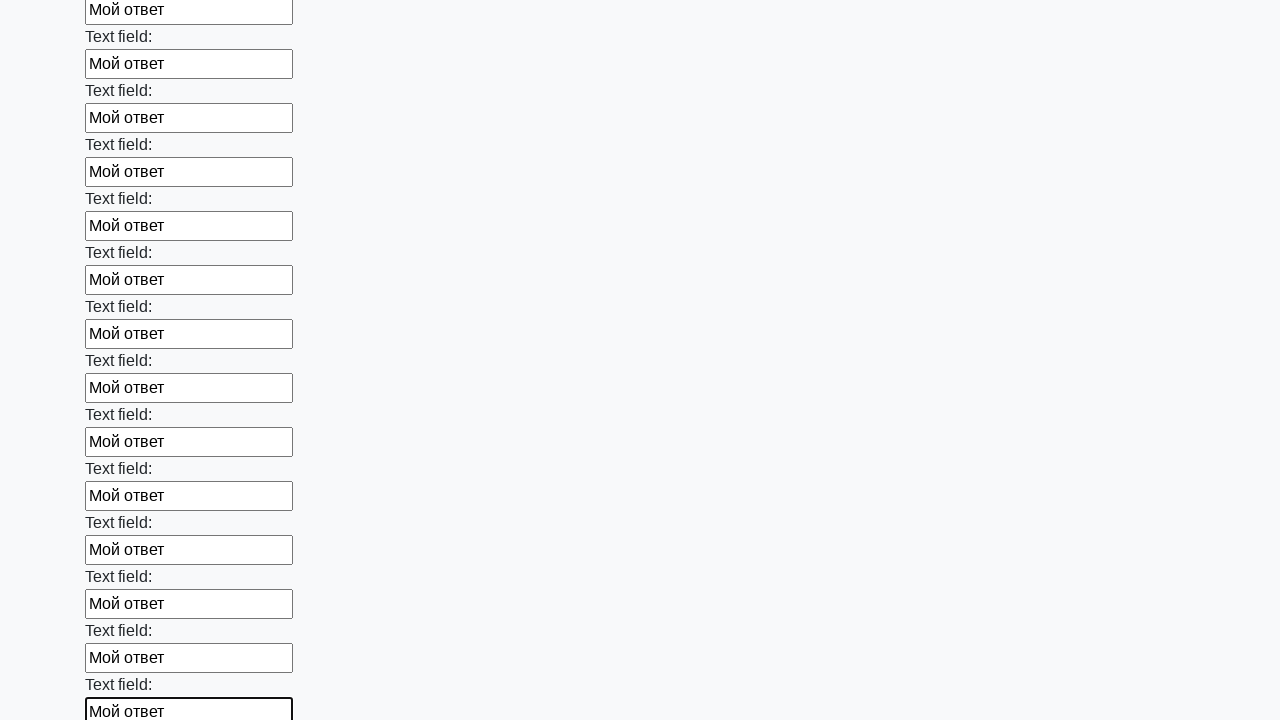

Filled input field with 'Мой ответ' on input >> nth=65
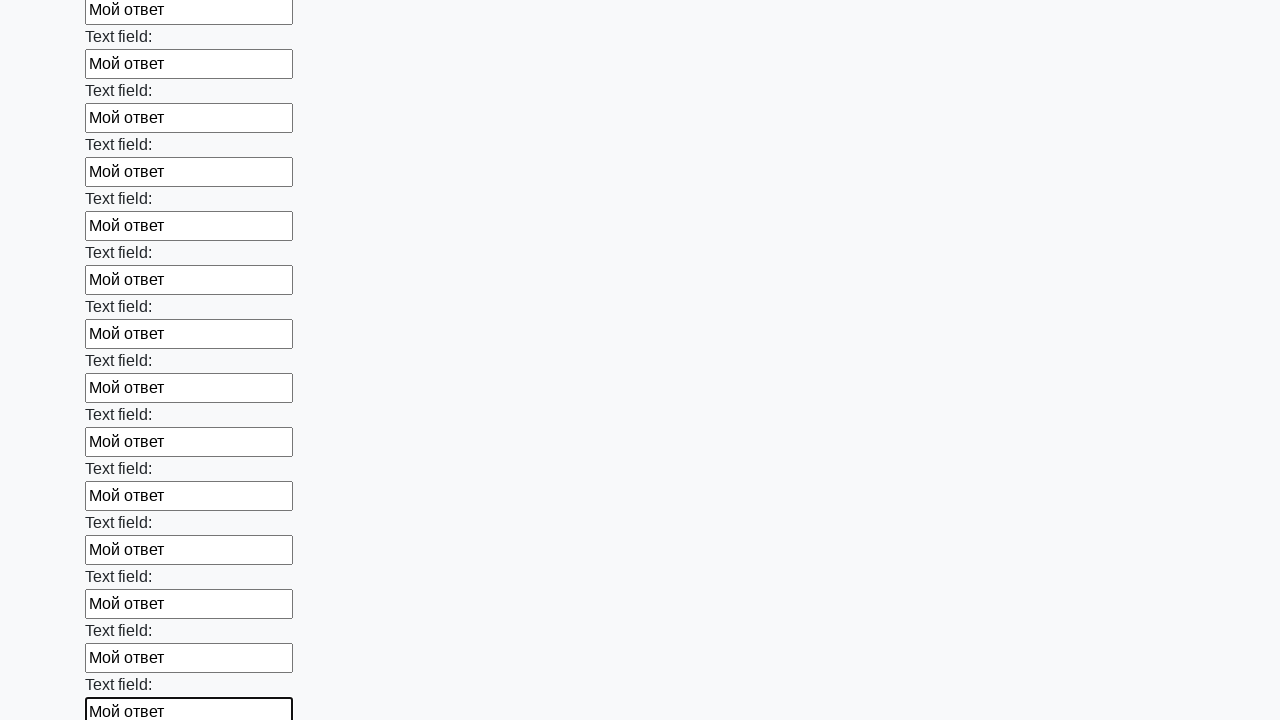

Filled input field with 'Мой ответ' on input >> nth=66
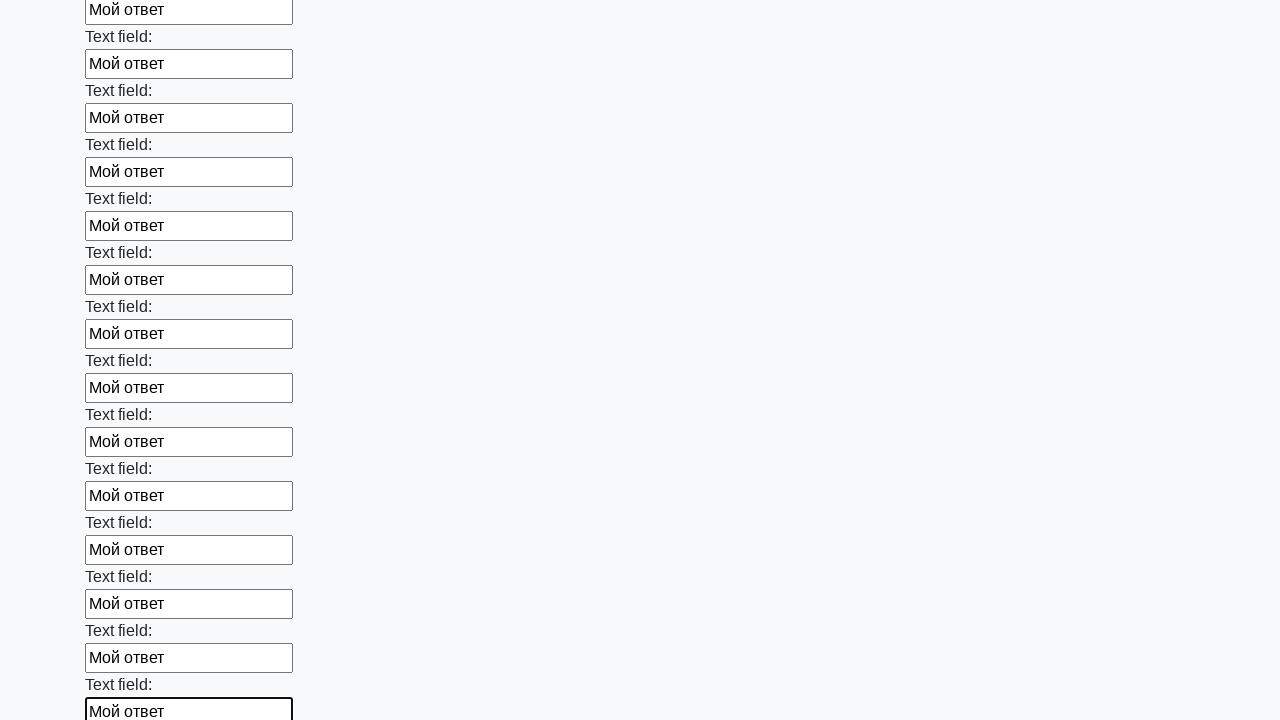

Filled input field with 'Мой ответ' on input >> nth=67
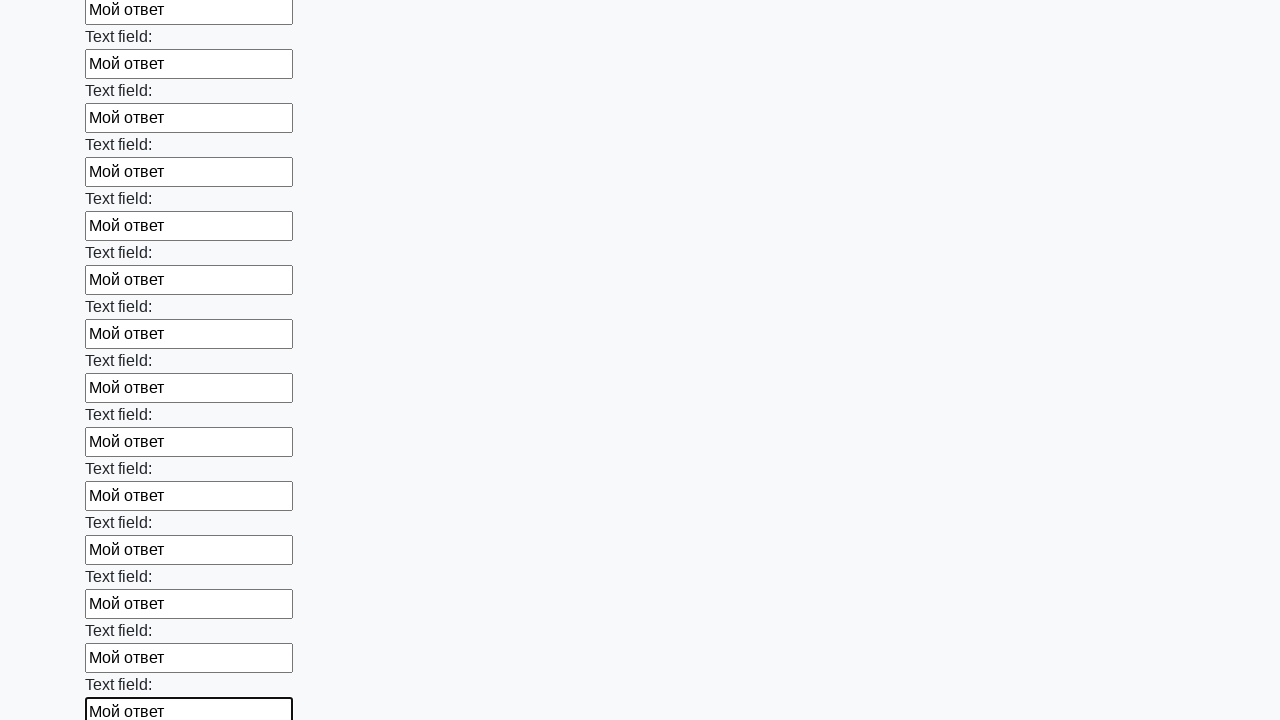

Filled input field with 'Мой ответ' on input >> nth=68
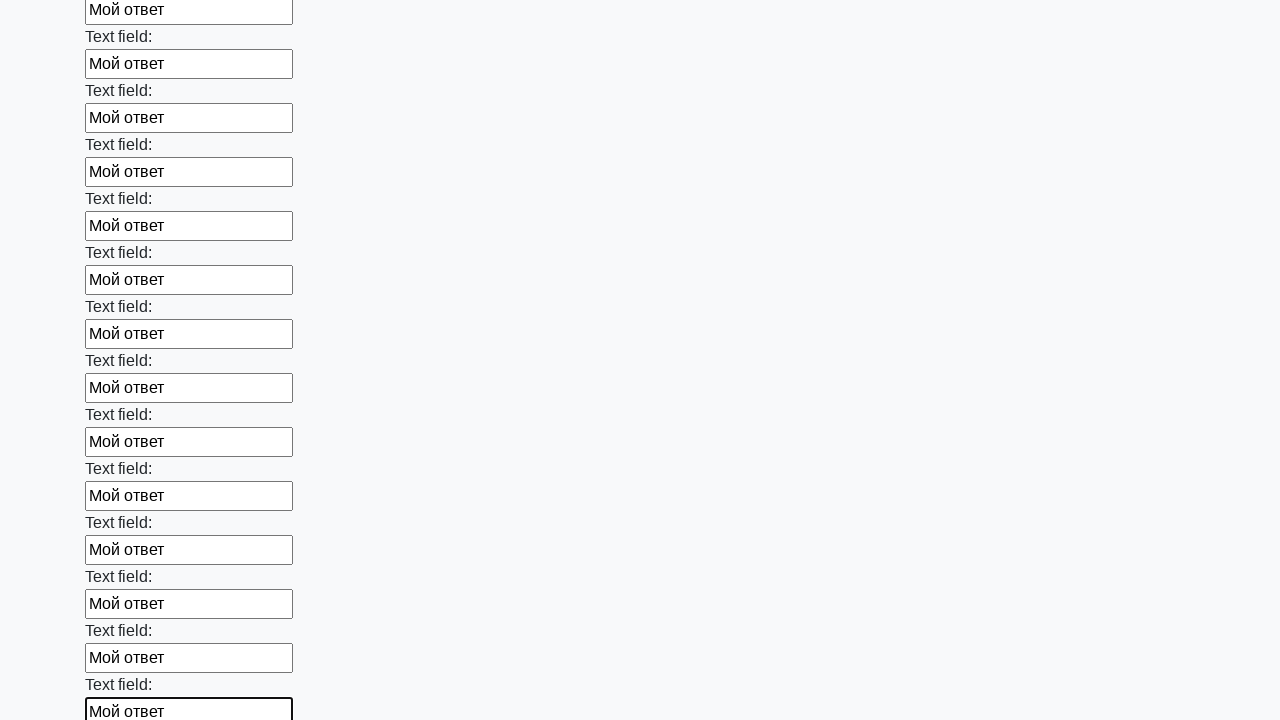

Filled input field with 'Мой ответ' on input >> nth=69
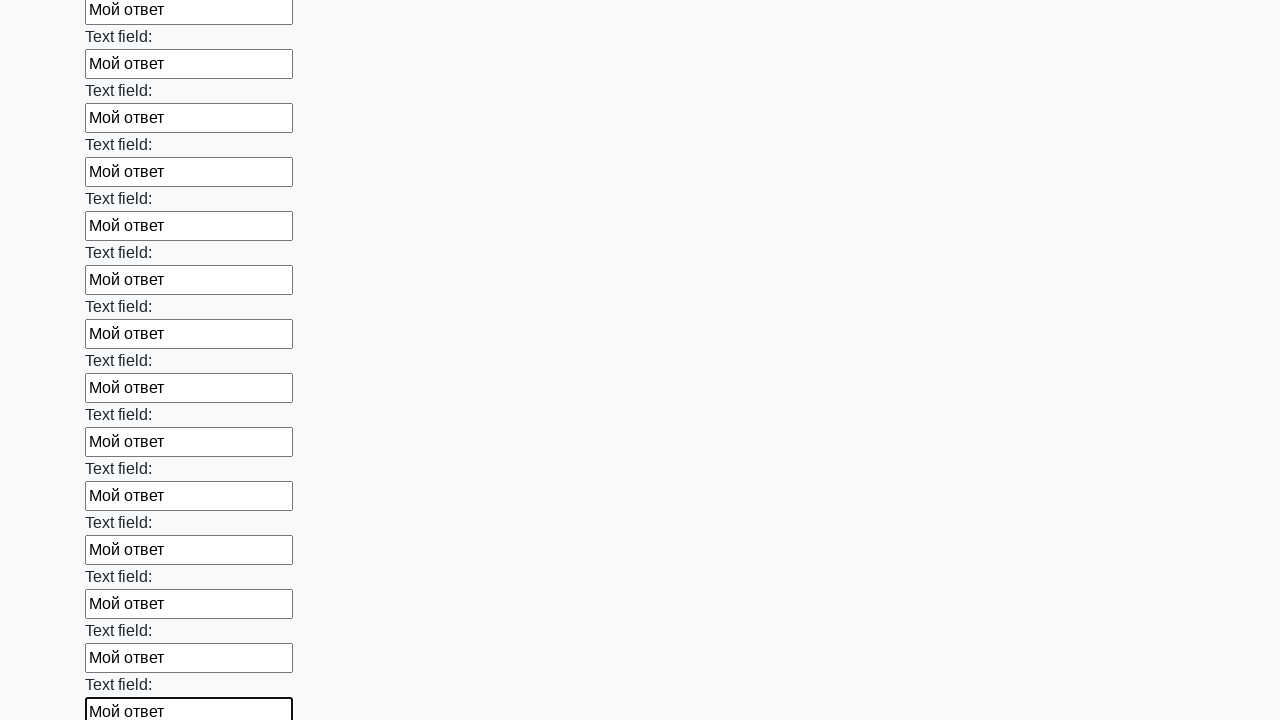

Filled input field with 'Мой ответ' on input >> nth=70
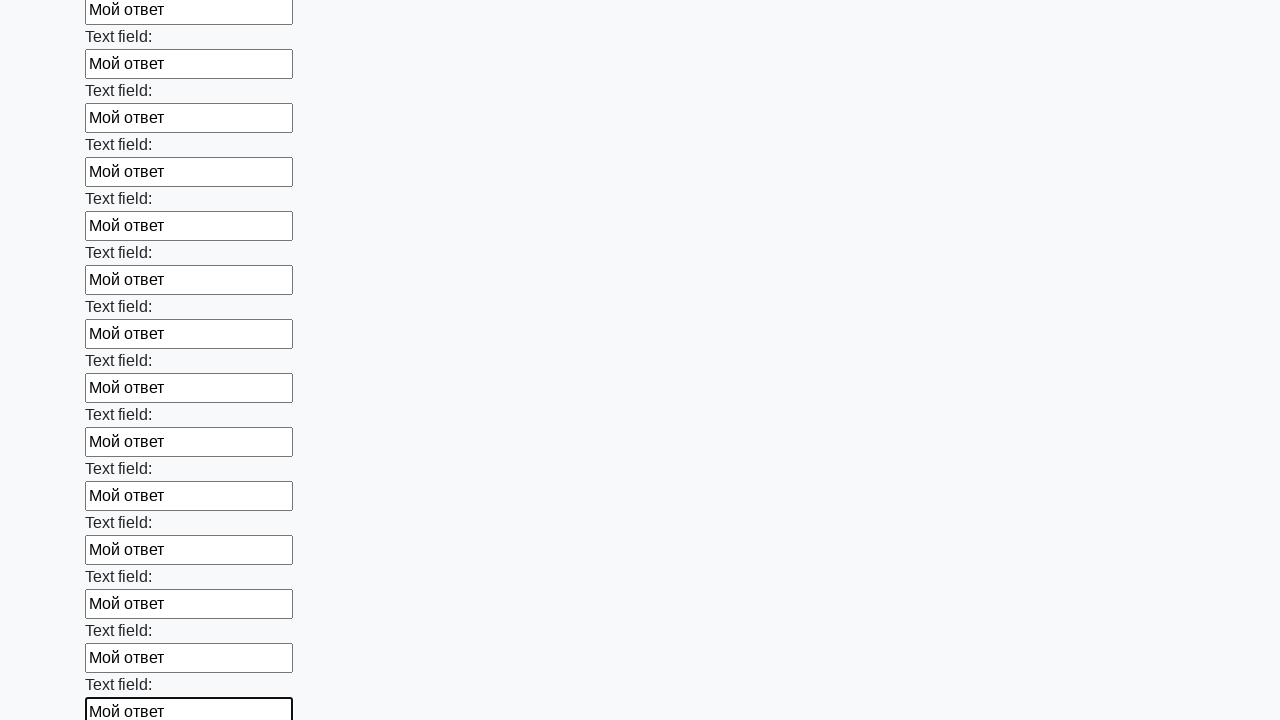

Filled input field with 'Мой ответ' on input >> nth=71
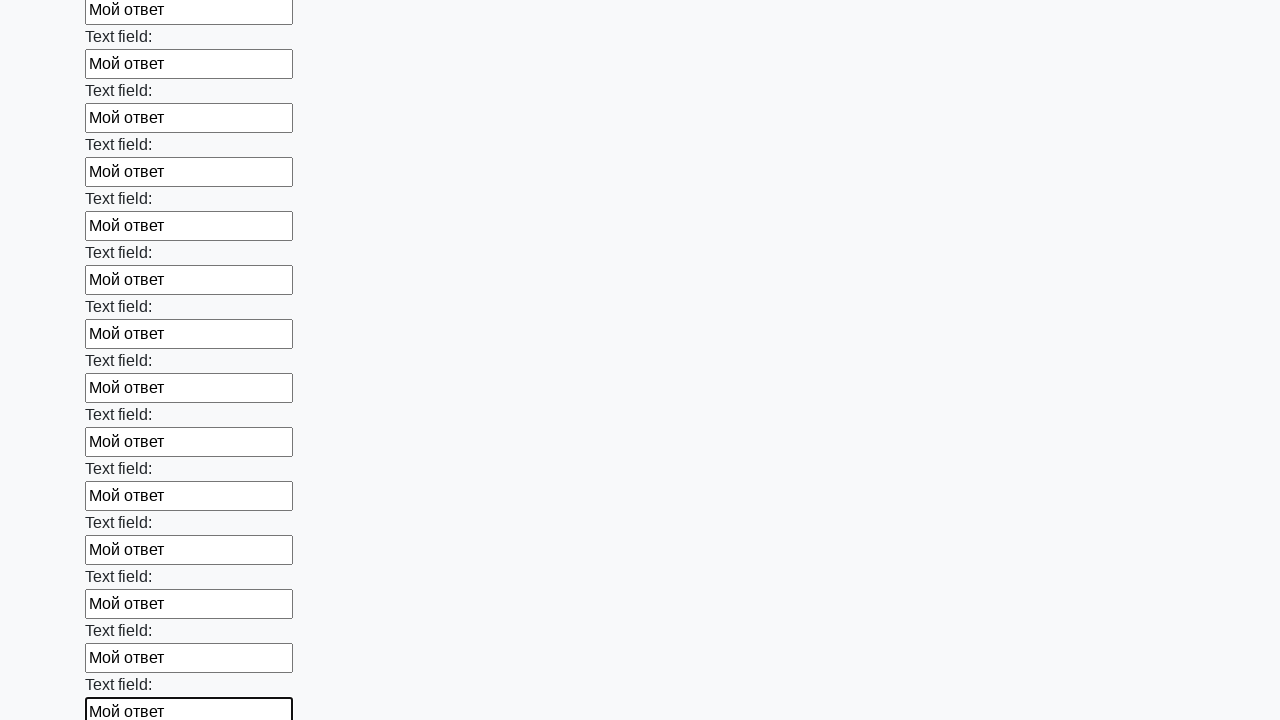

Filled input field with 'Мой ответ' on input >> nth=72
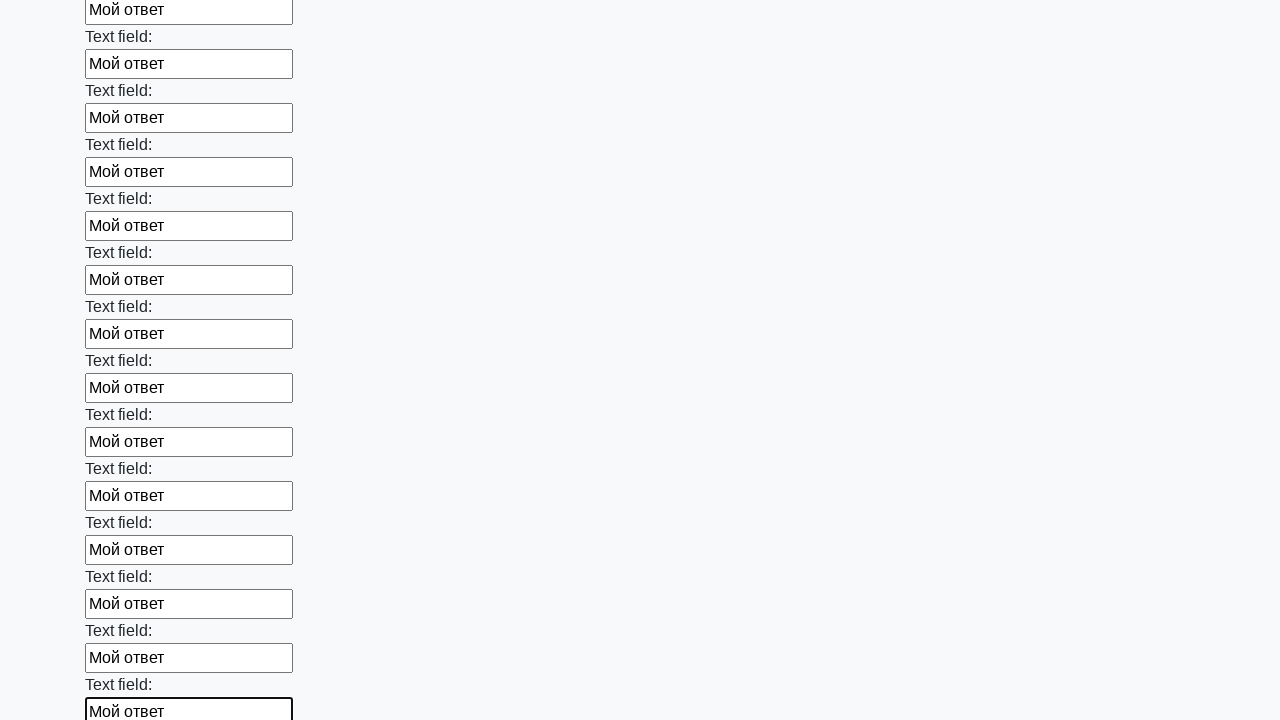

Filled input field with 'Мой ответ' on input >> nth=73
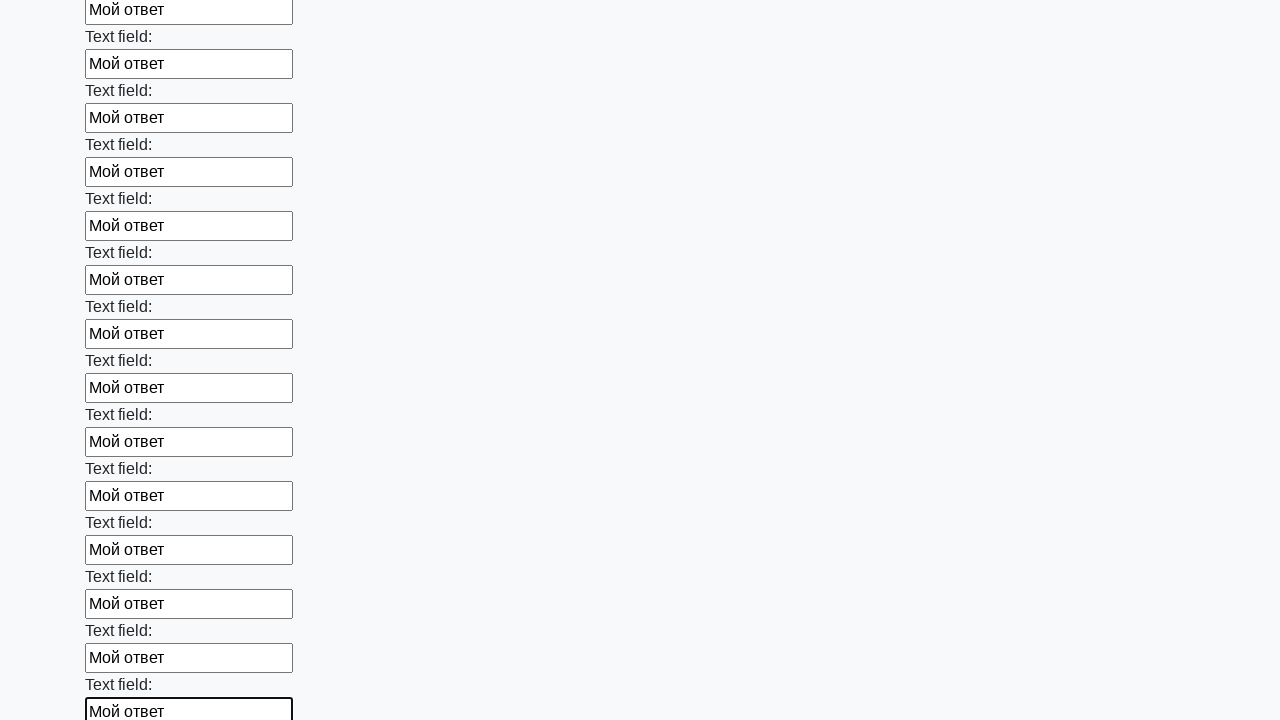

Filled input field with 'Мой ответ' on input >> nth=74
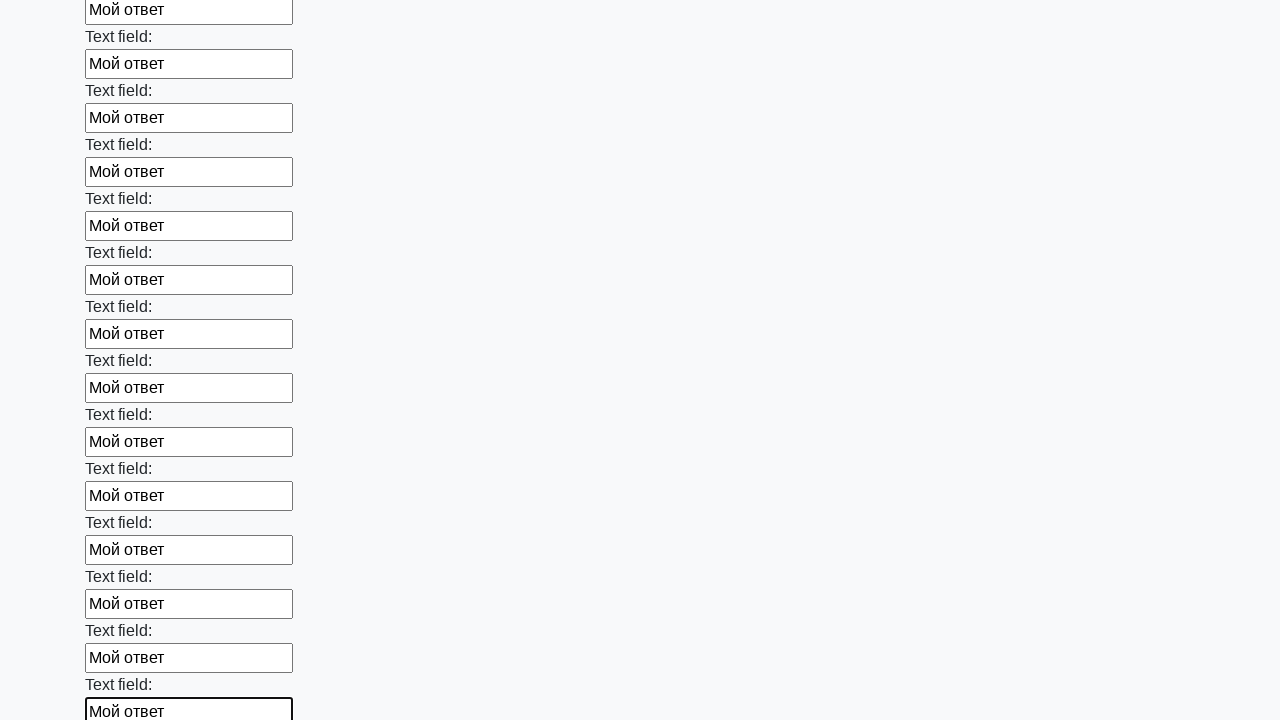

Filled input field with 'Мой ответ' on input >> nth=75
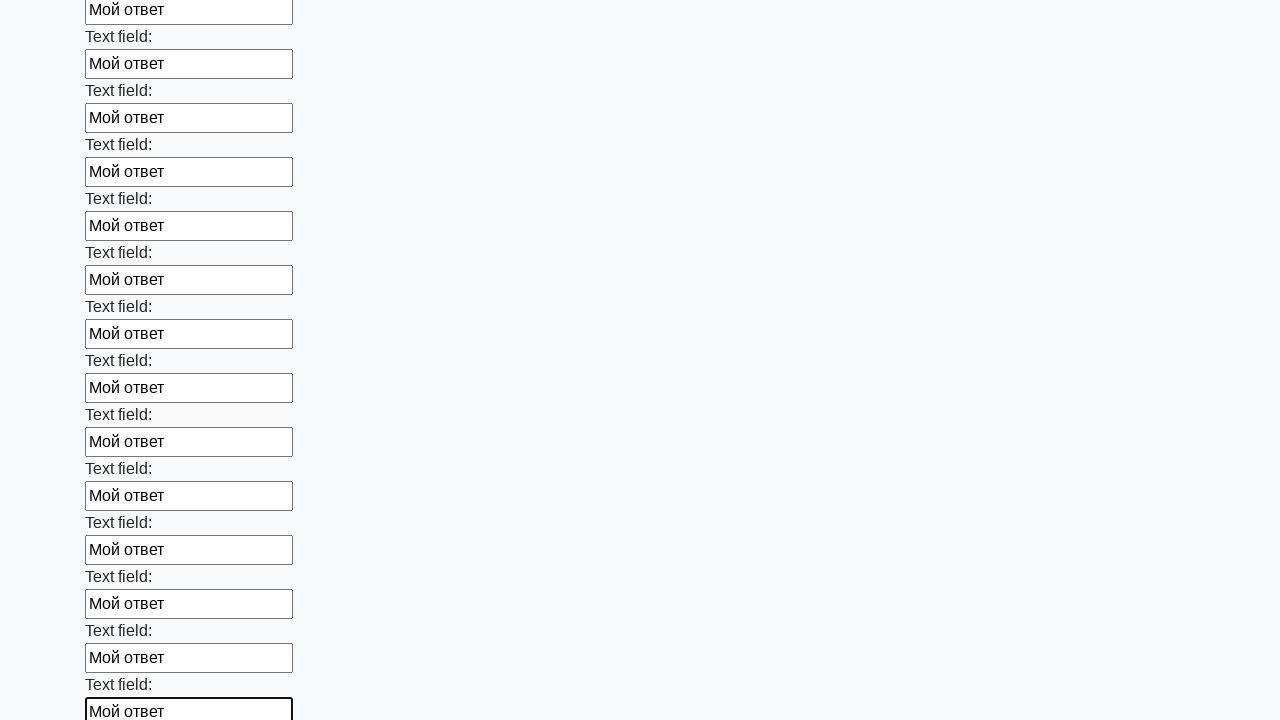

Filled input field with 'Мой ответ' on input >> nth=76
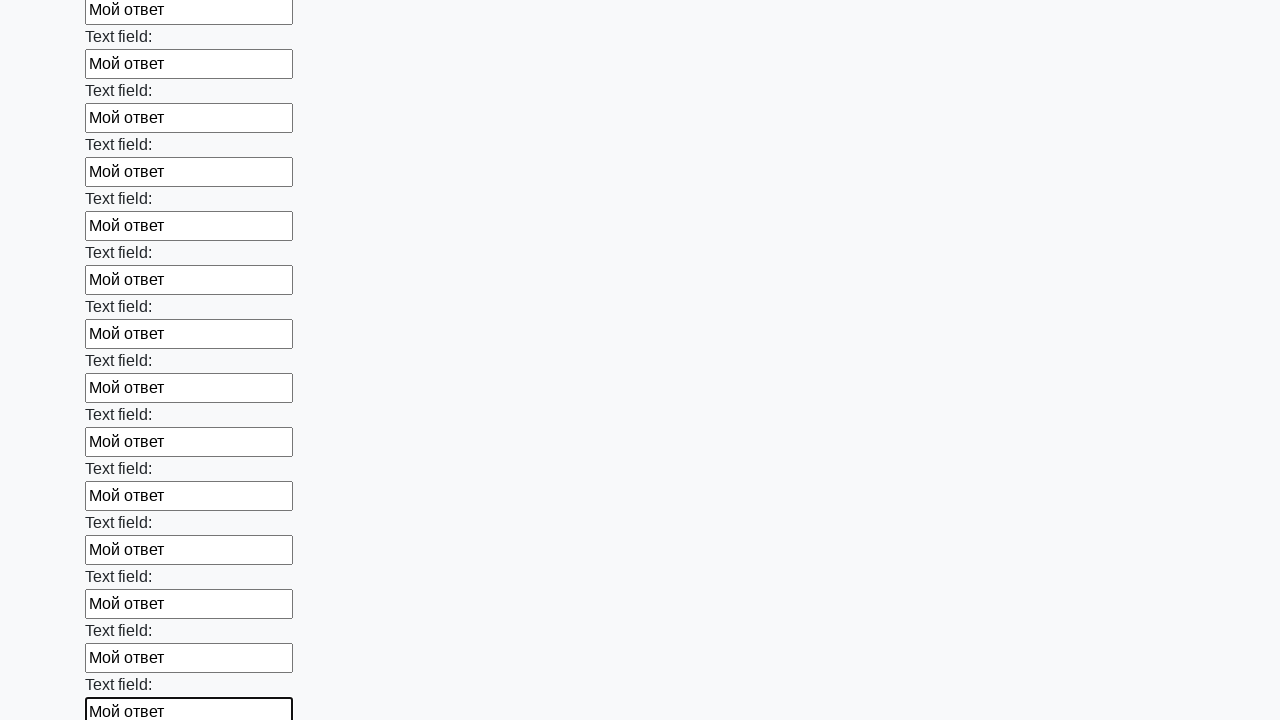

Filled input field with 'Мой ответ' on input >> nth=77
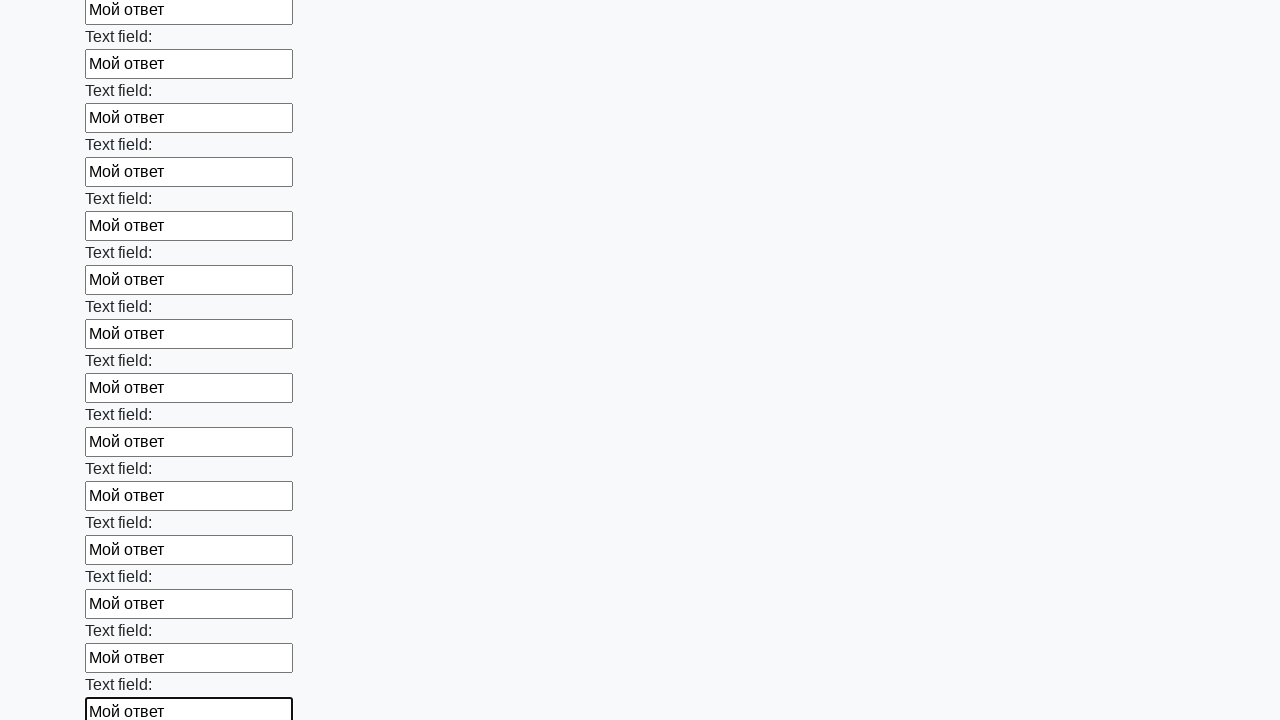

Filled input field with 'Мой ответ' on input >> nth=78
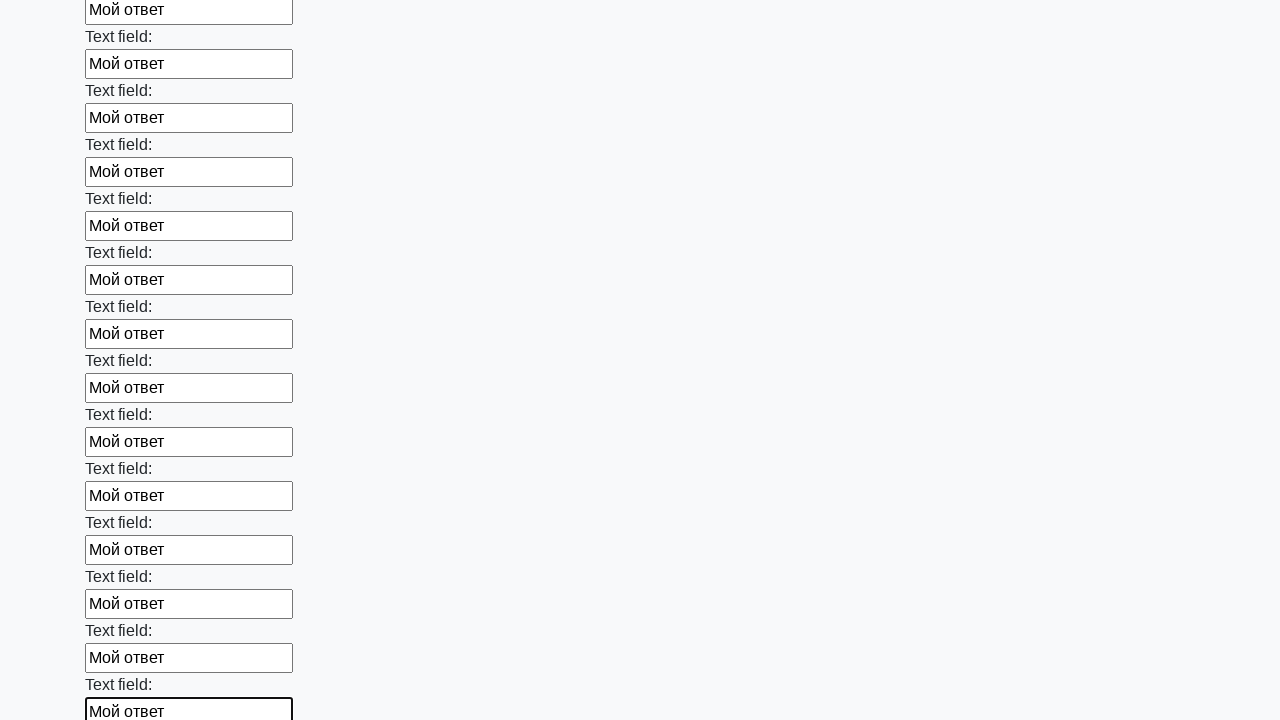

Filled input field with 'Мой ответ' on input >> nth=79
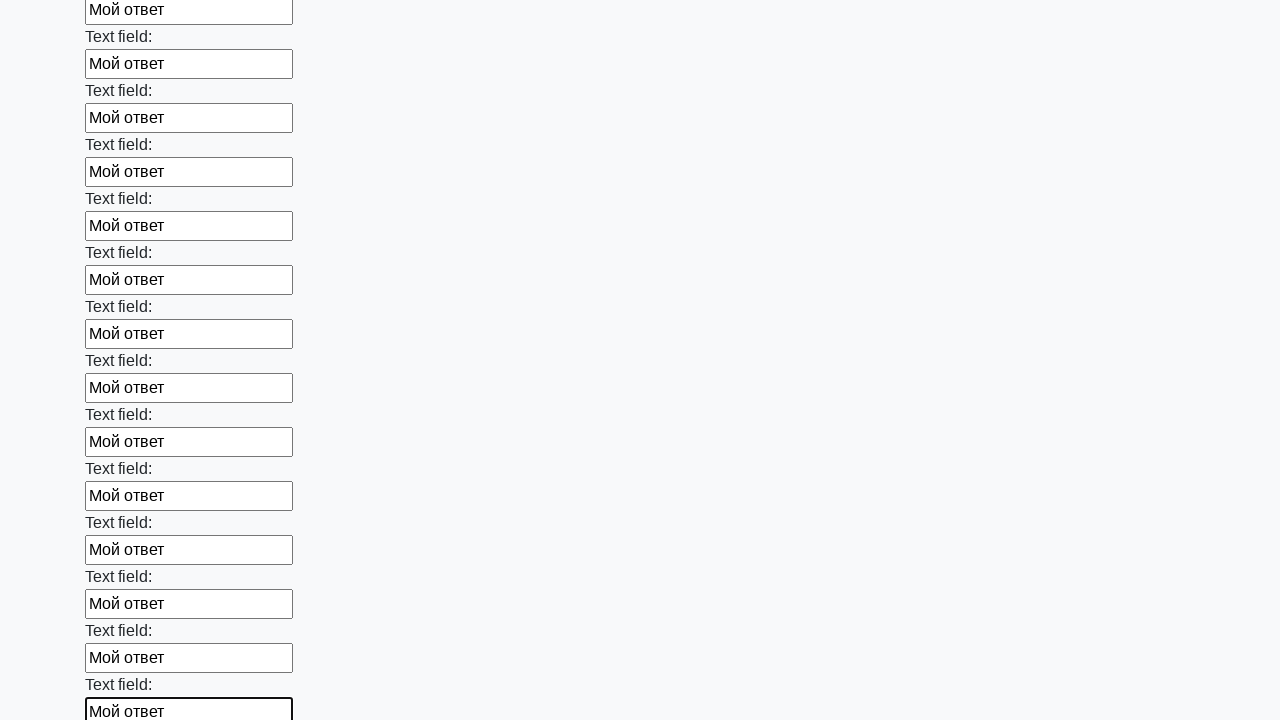

Filled input field with 'Мой ответ' on input >> nth=80
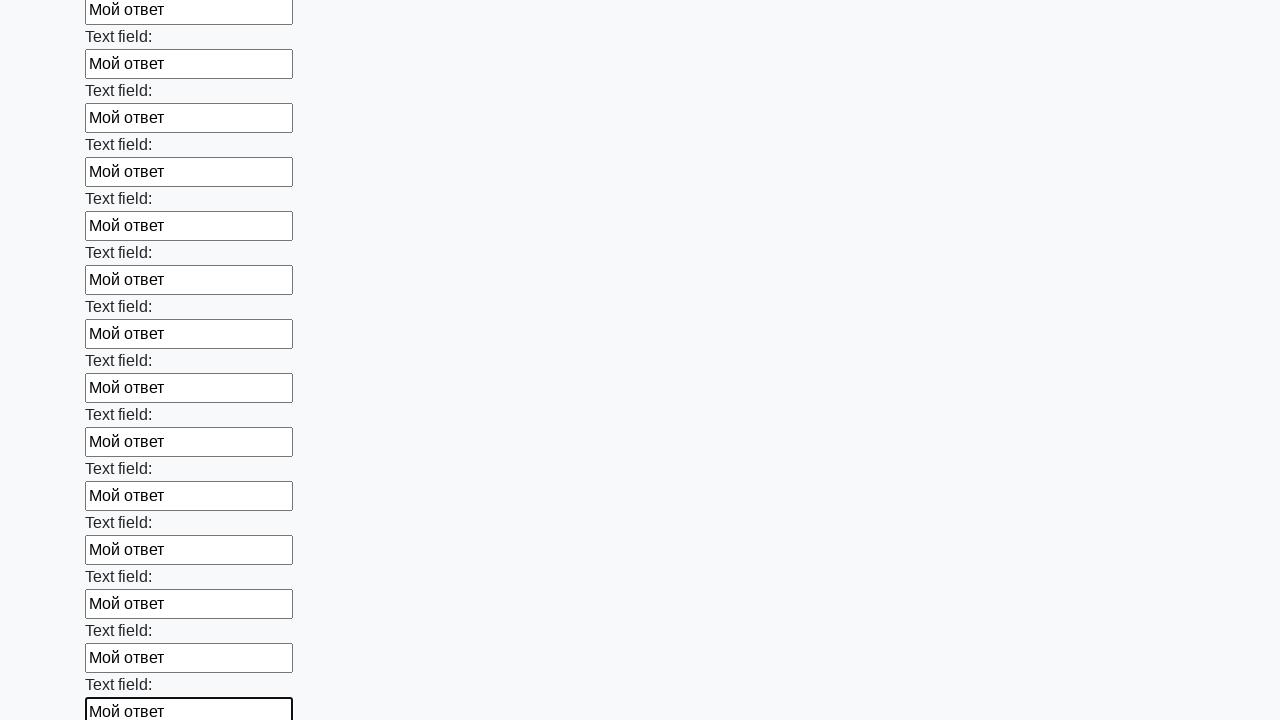

Filled input field with 'Мой ответ' on input >> nth=81
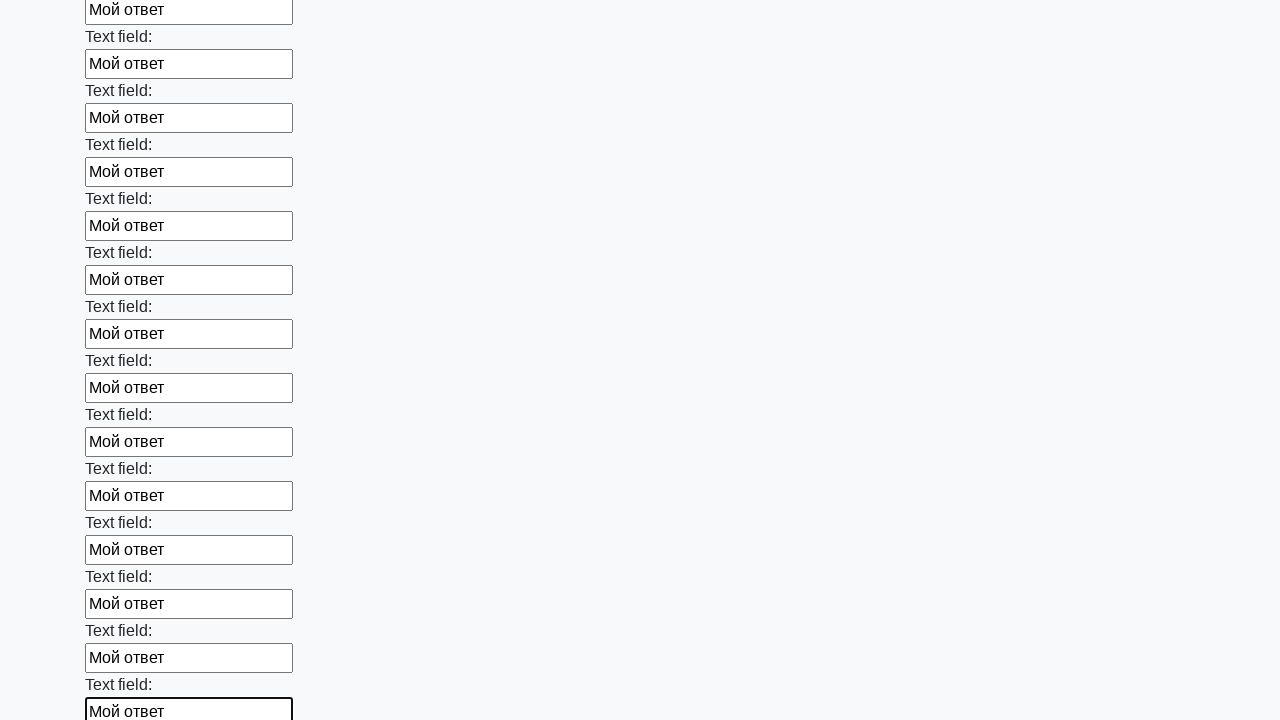

Filled input field with 'Мой ответ' on input >> nth=82
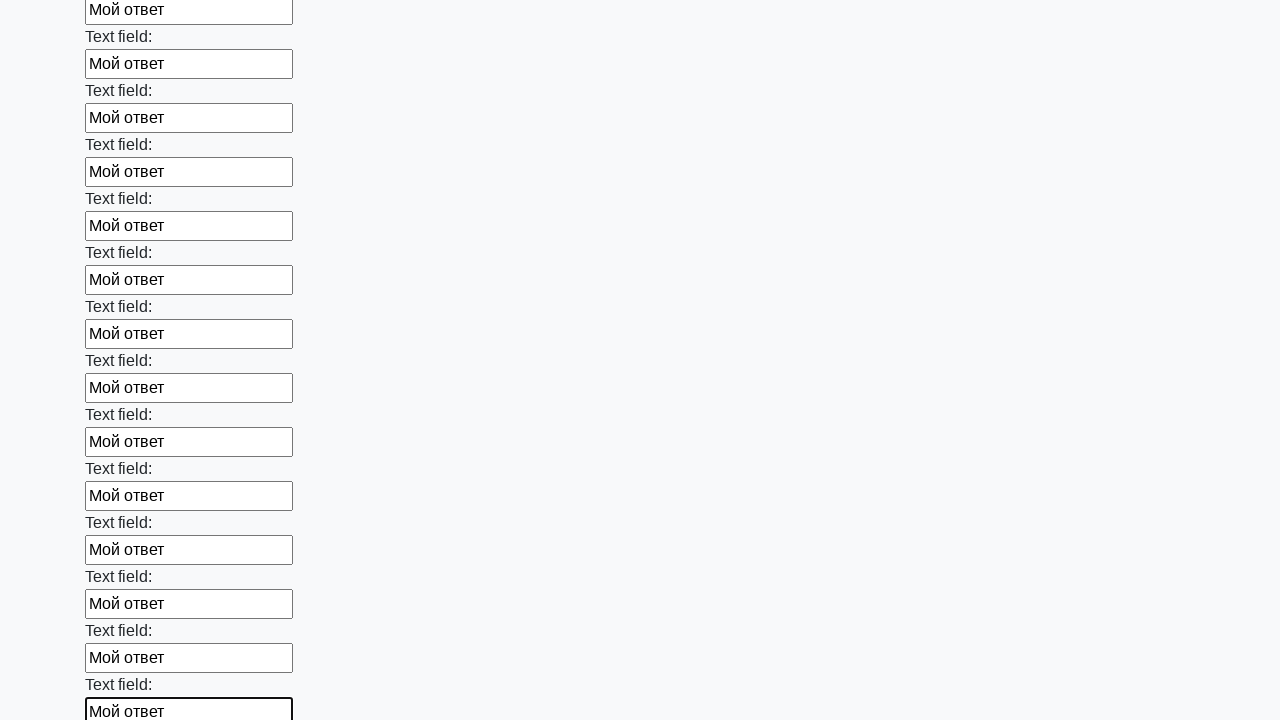

Filled input field with 'Мой ответ' on input >> nth=83
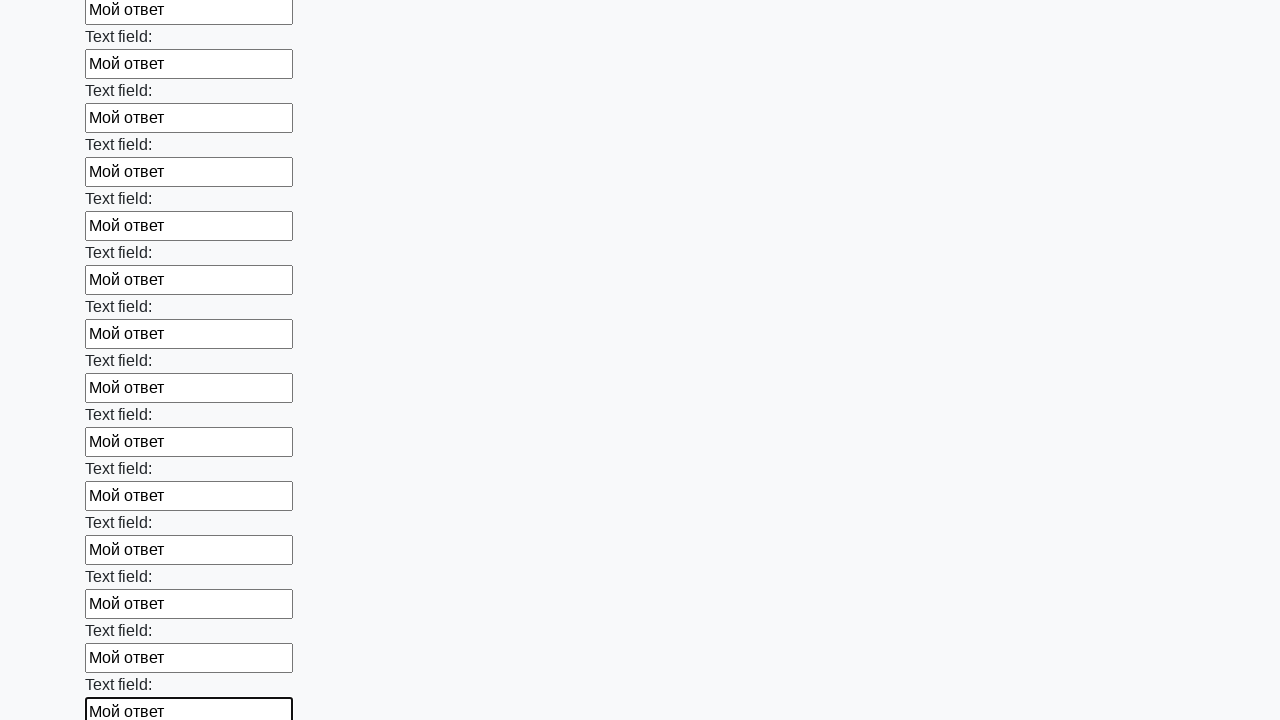

Filled input field with 'Мой ответ' on input >> nth=84
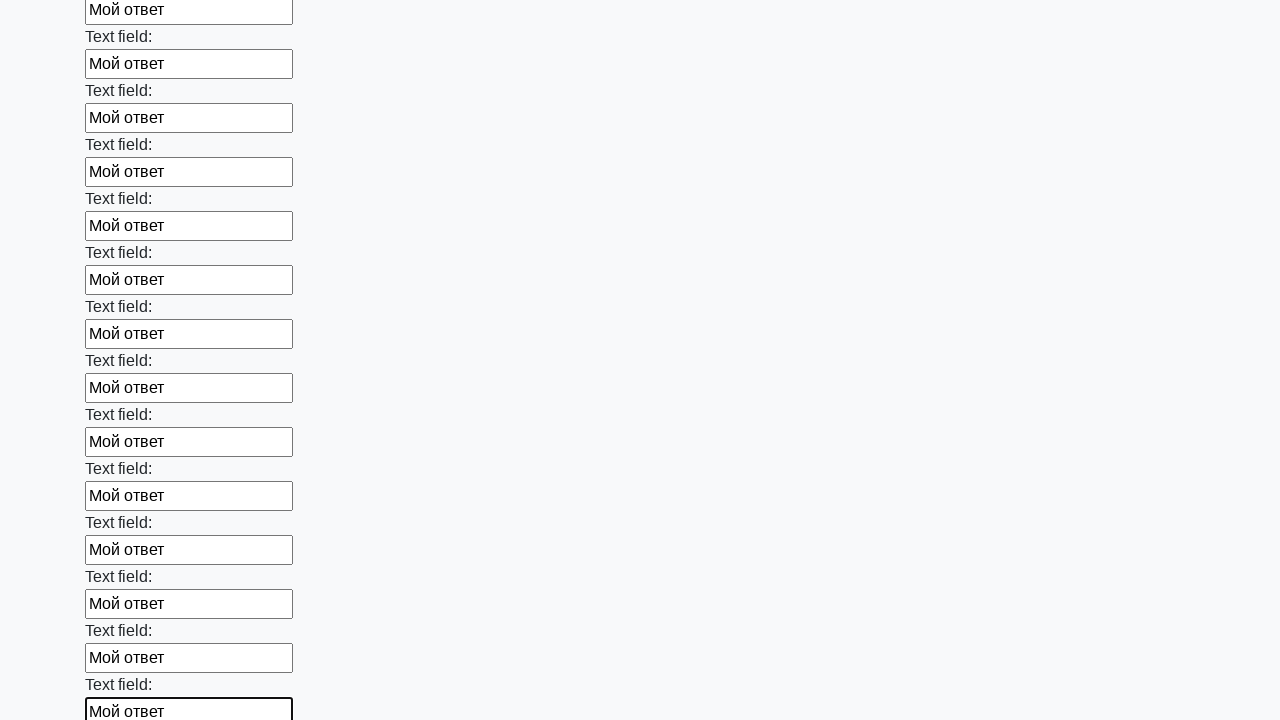

Filled input field with 'Мой ответ' on input >> nth=85
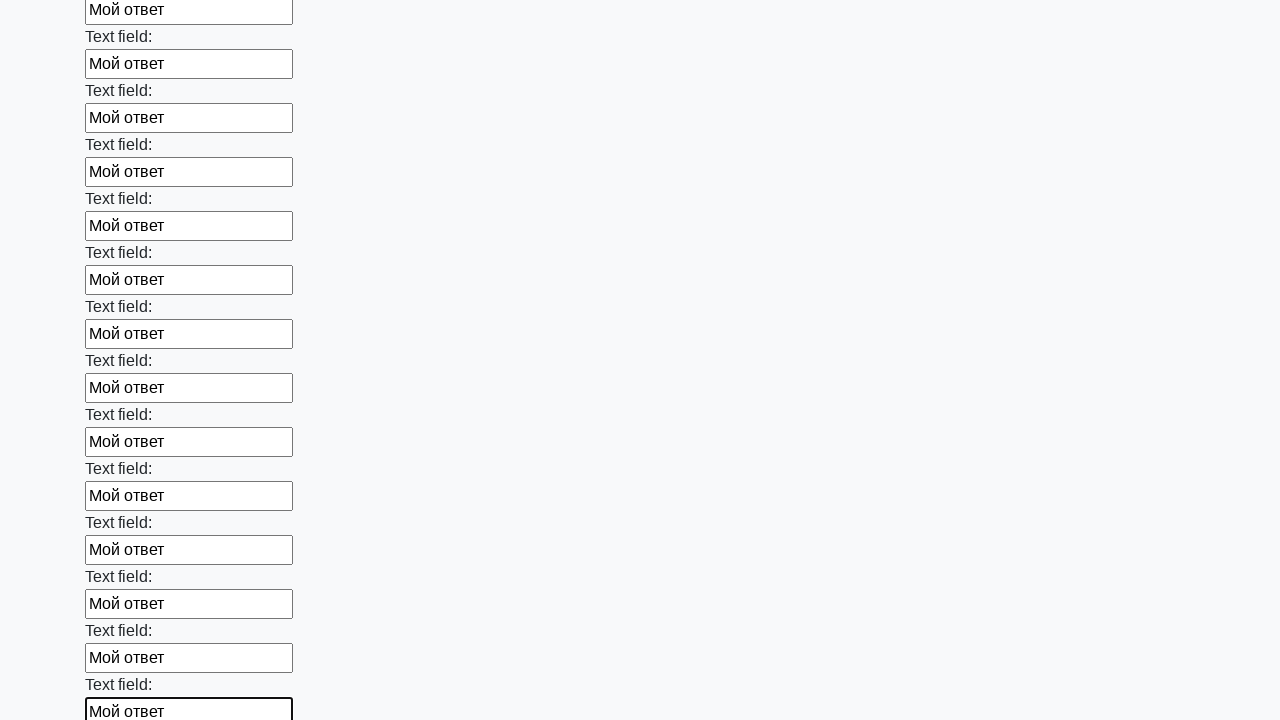

Filled input field with 'Мой ответ' on input >> nth=86
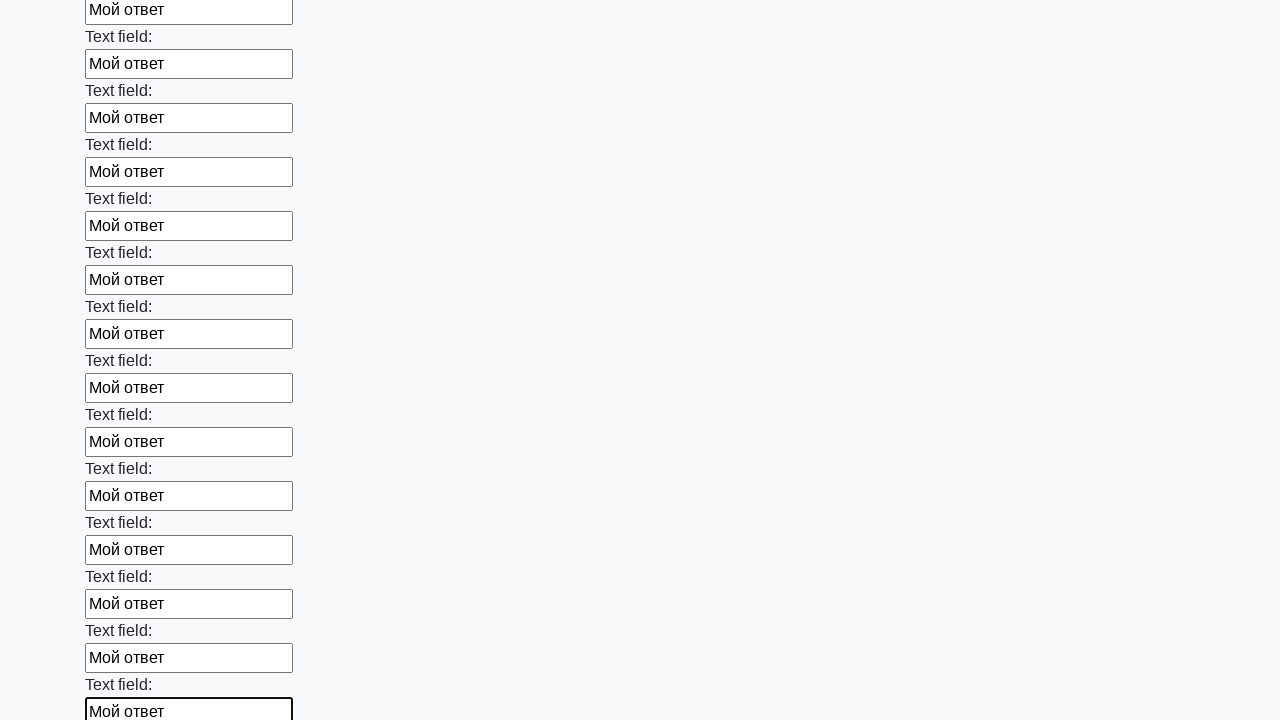

Filled input field with 'Мой ответ' on input >> nth=87
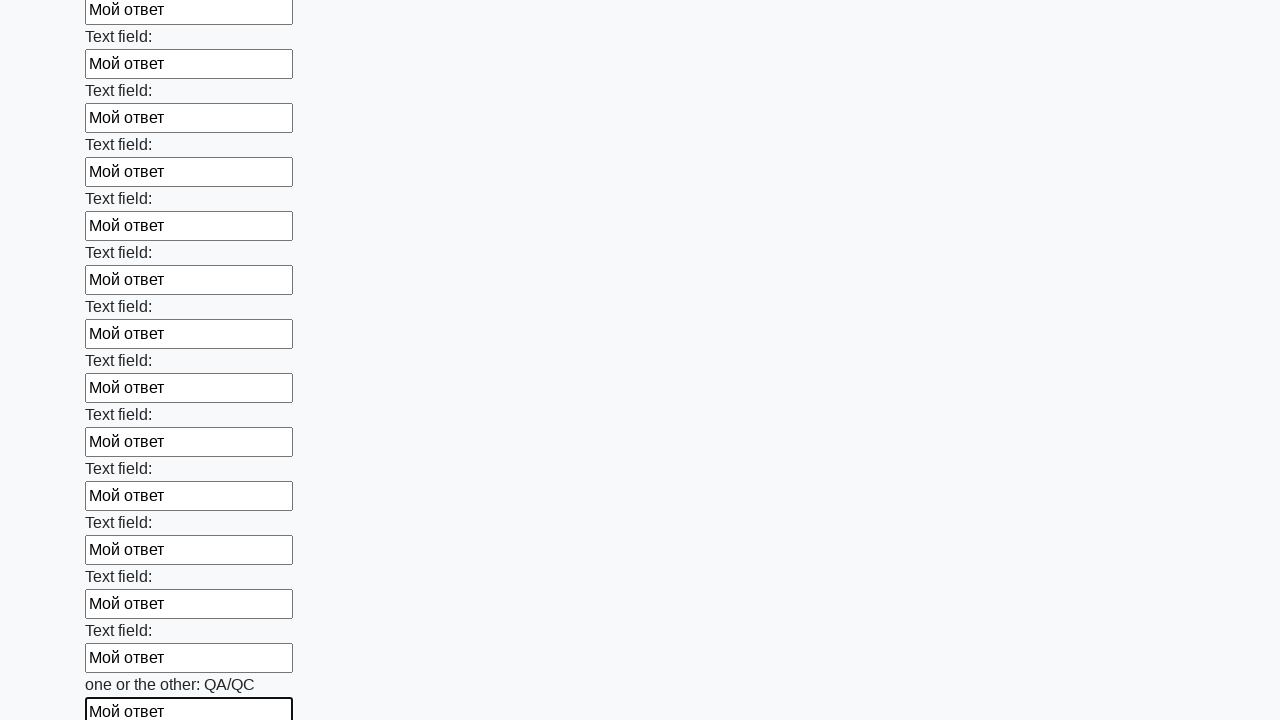

Filled input field with 'Мой ответ' on input >> nth=88
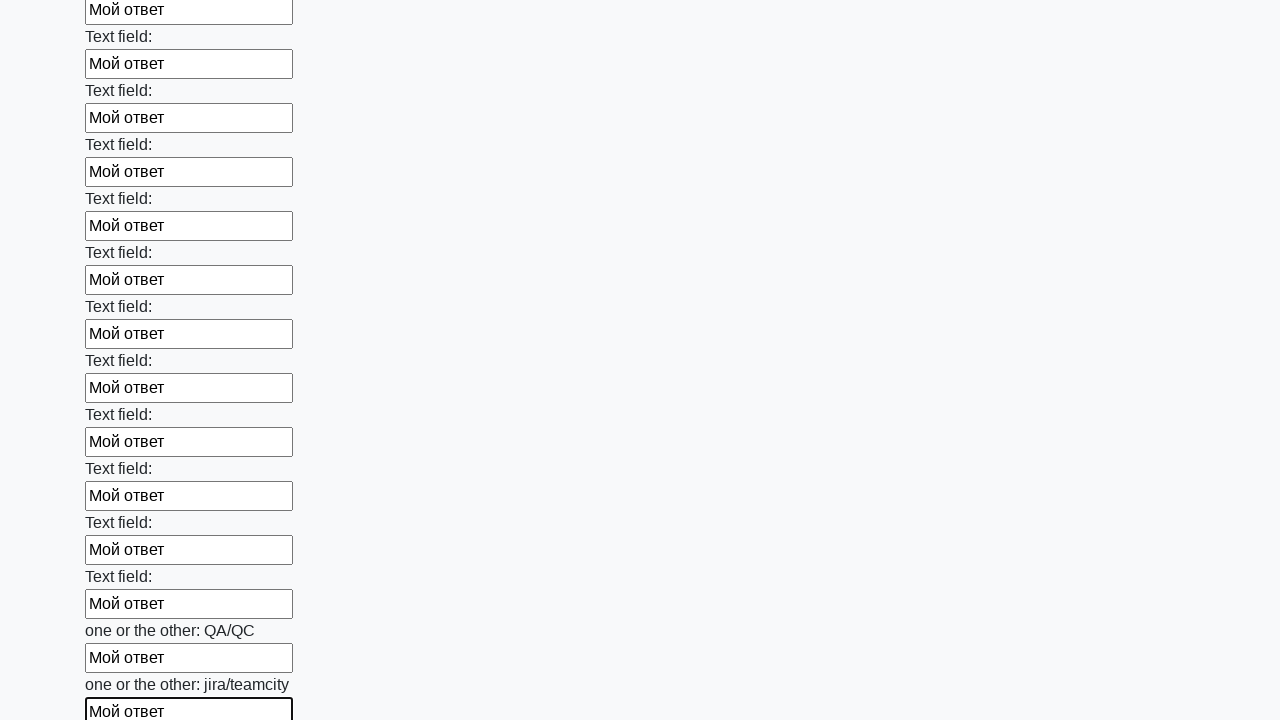

Filled input field with 'Мой ответ' on input >> nth=89
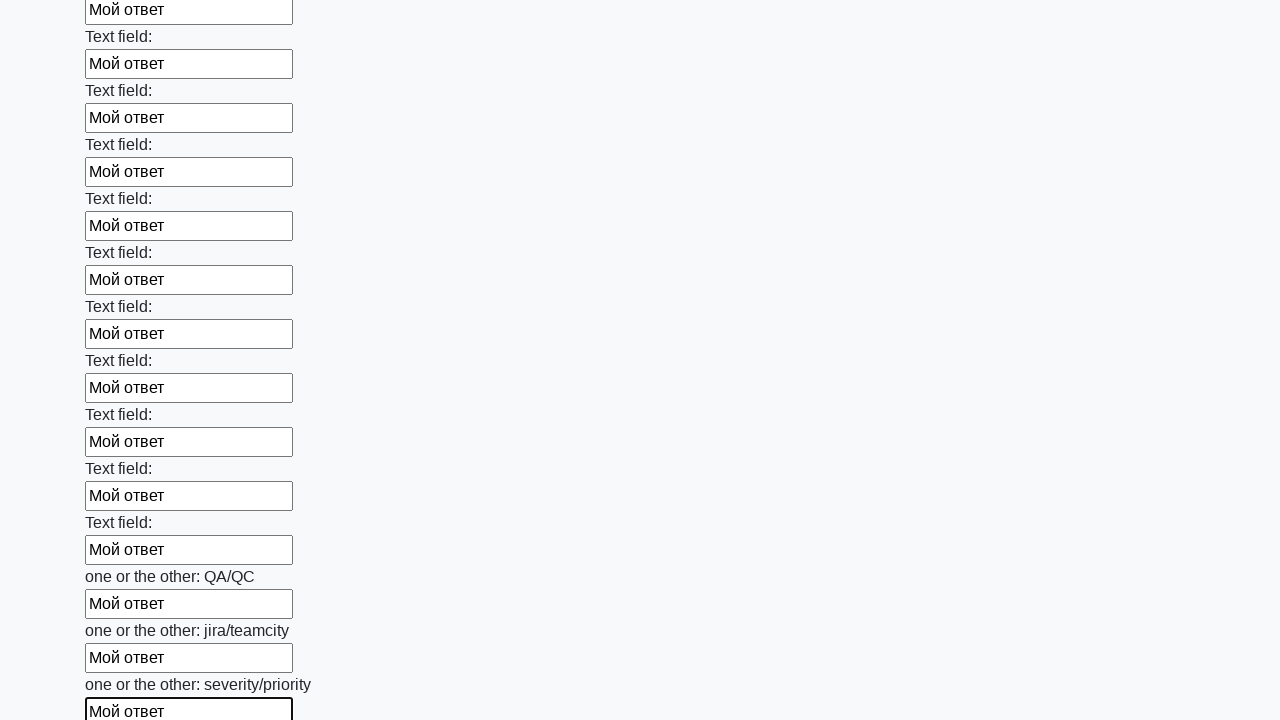

Filled input field with 'Мой ответ' on input >> nth=90
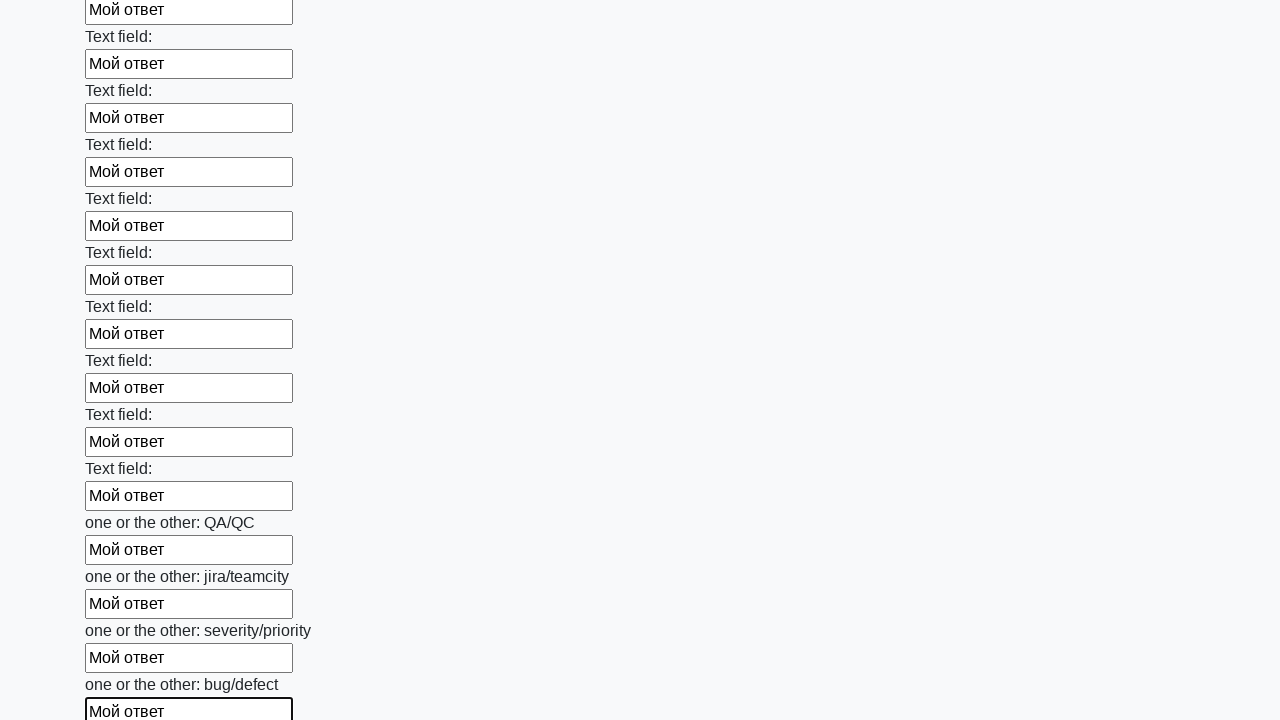

Filled input field with 'Мой ответ' on input >> nth=91
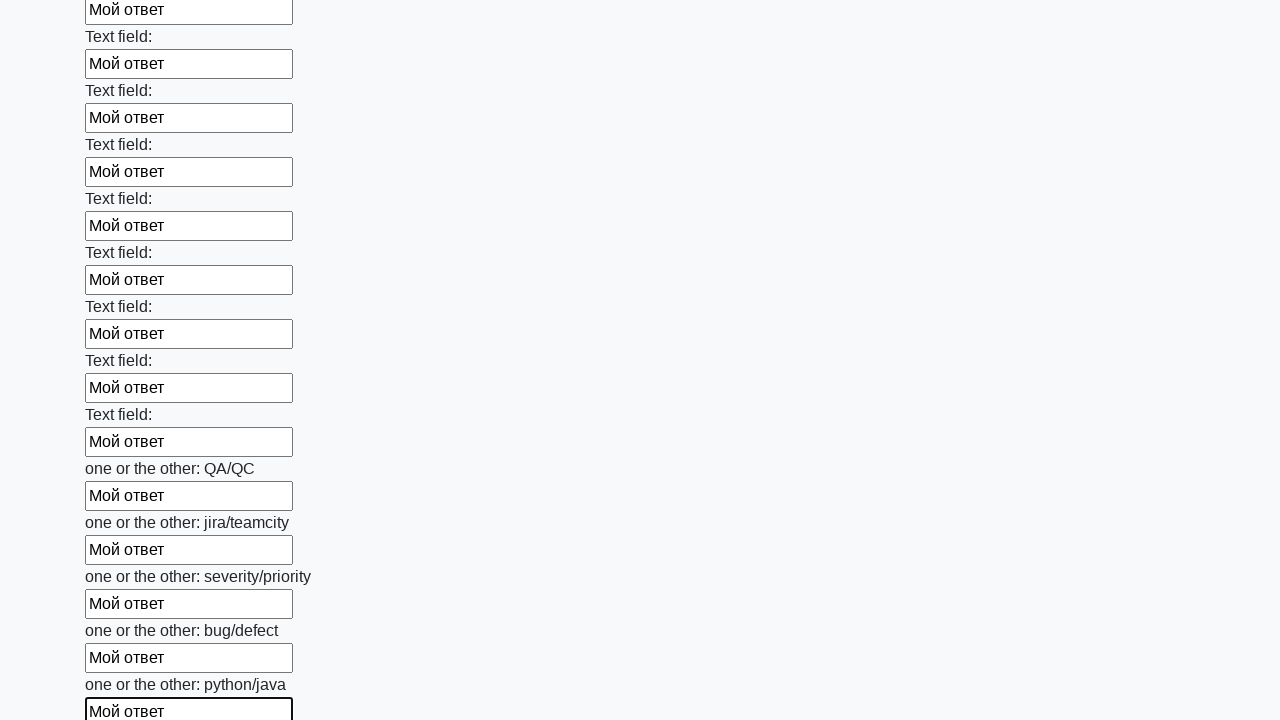

Filled input field with 'Мой ответ' on input >> nth=92
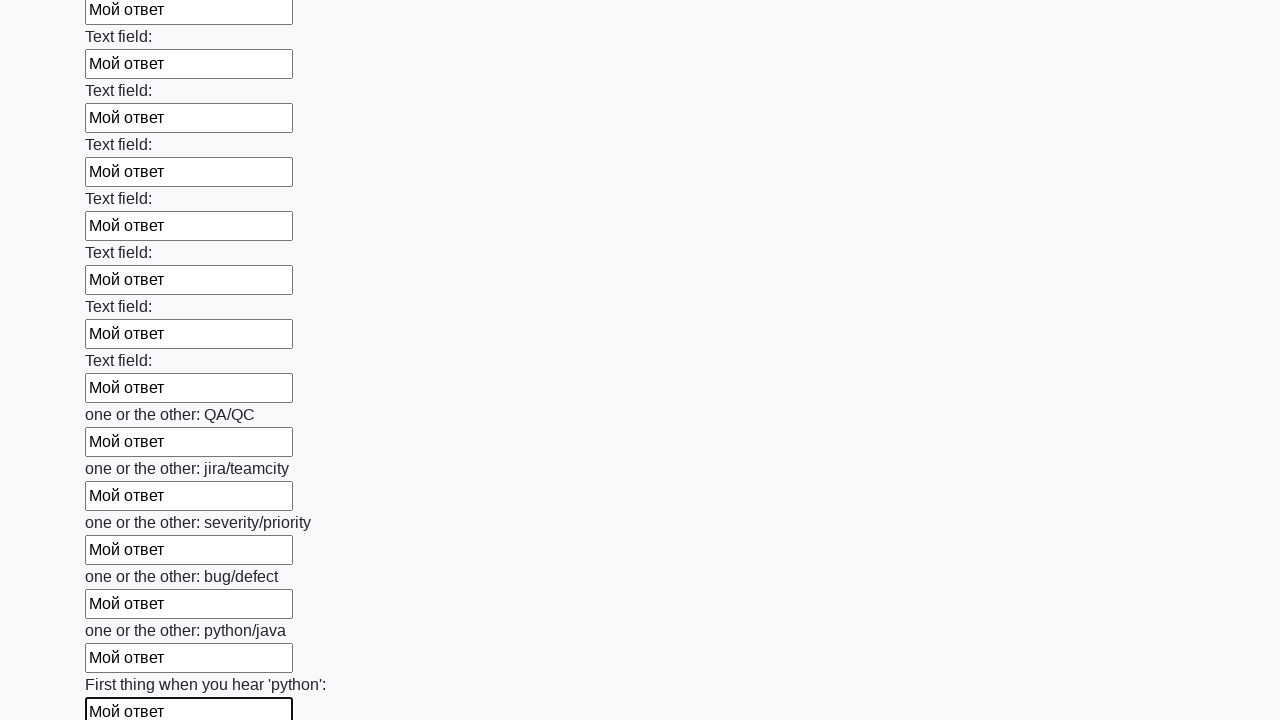

Filled input field with 'Мой ответ' on input >> nth=93
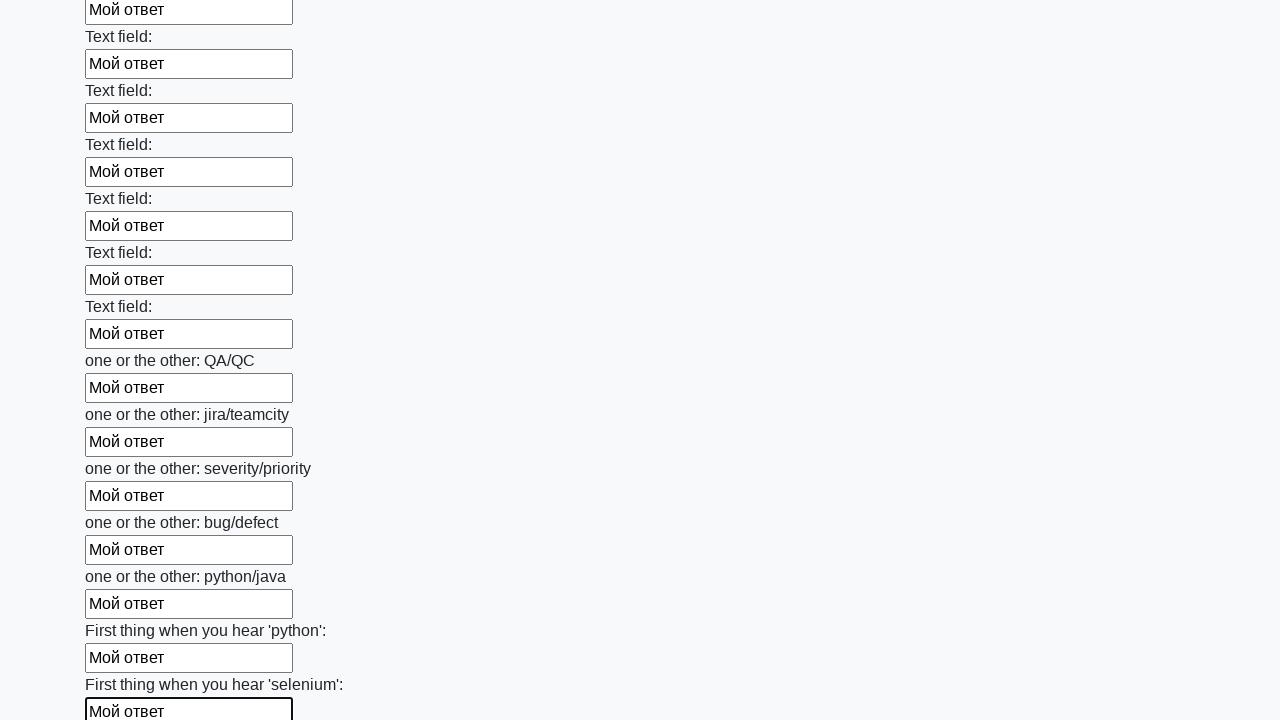

Filled input field with 'Мой ответ' on input >> nth=94
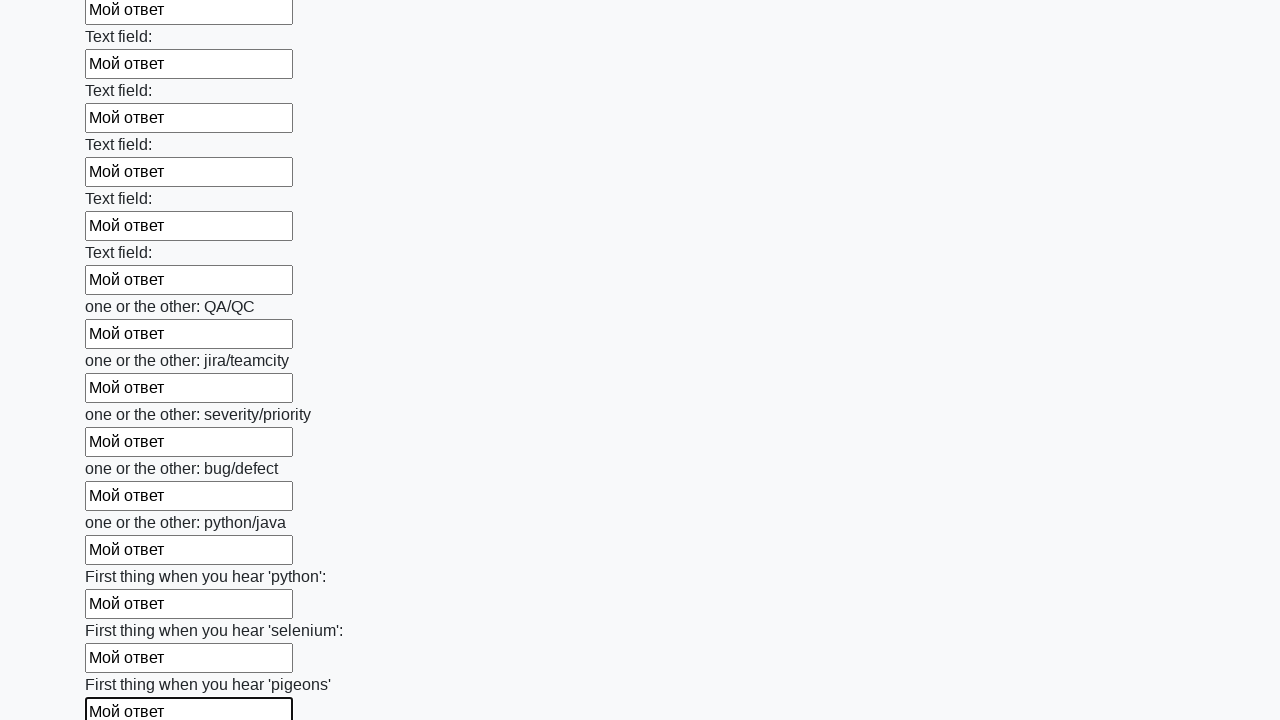

Filled input field with 'Мой ответ' on input >> nth=95
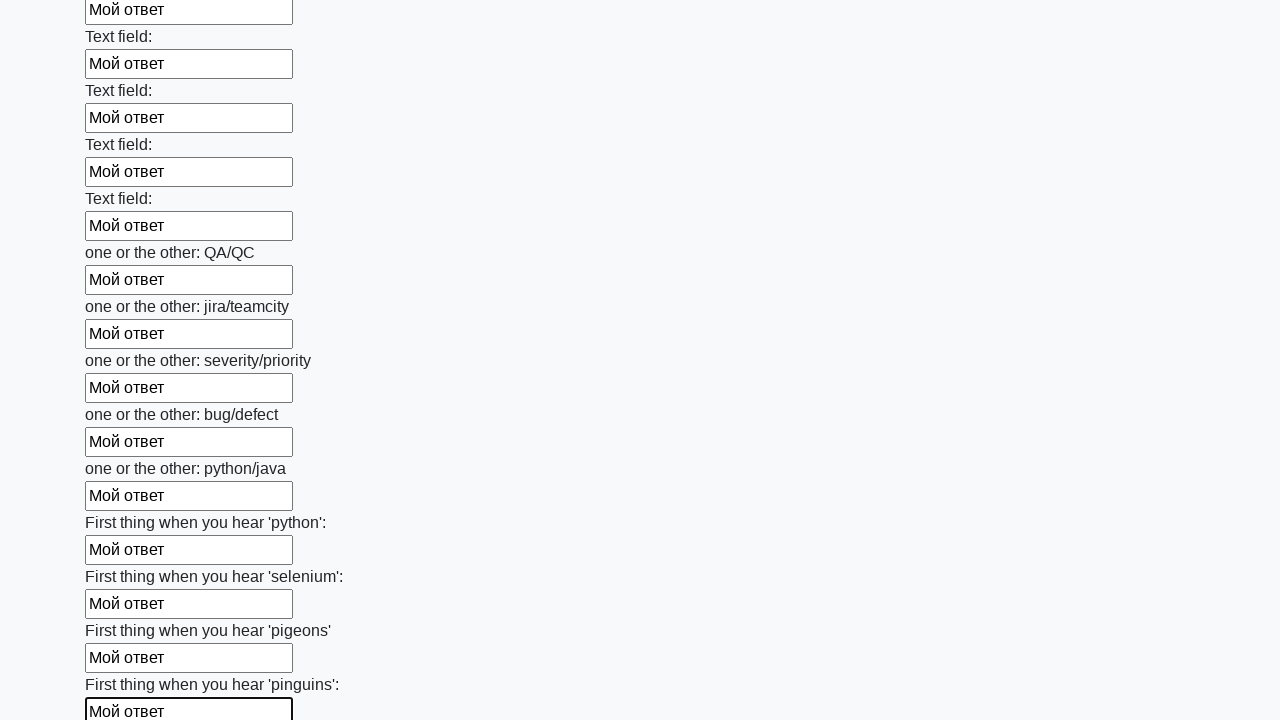

Filled input field with 'Мой ответ' on input >> nth=96
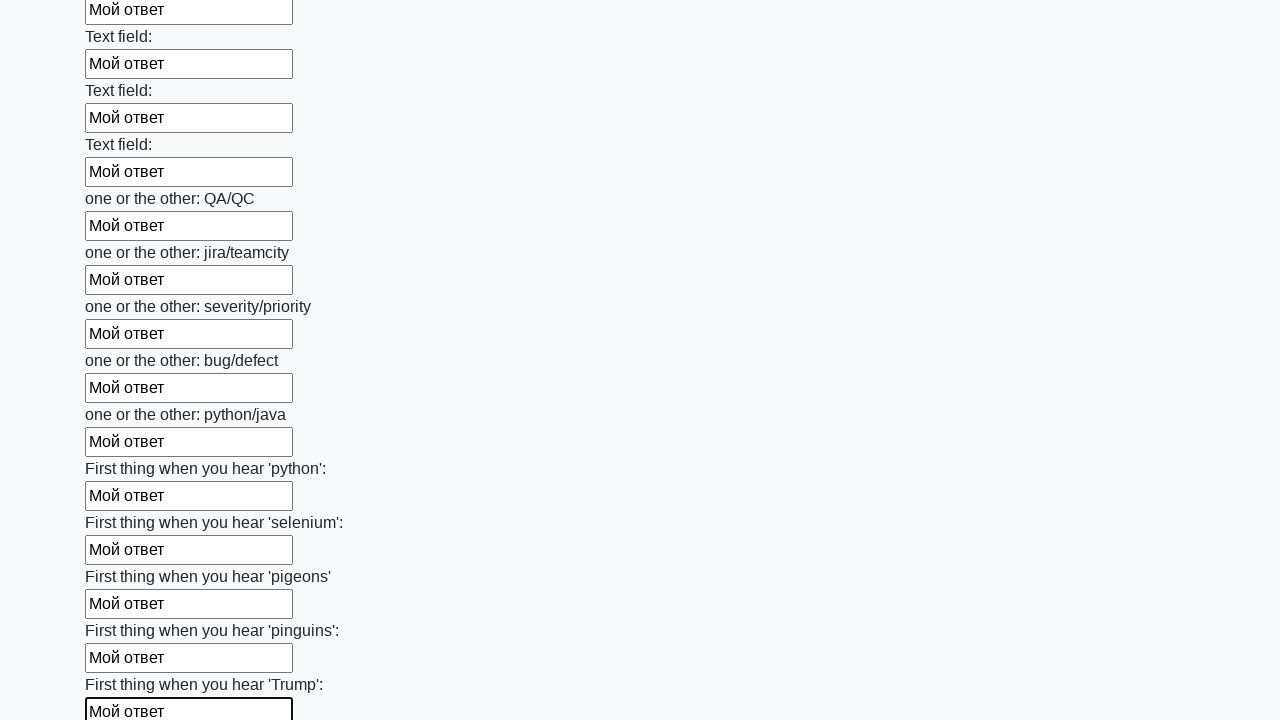

Filled input field with 'Мой ответ' on input >> nth=97
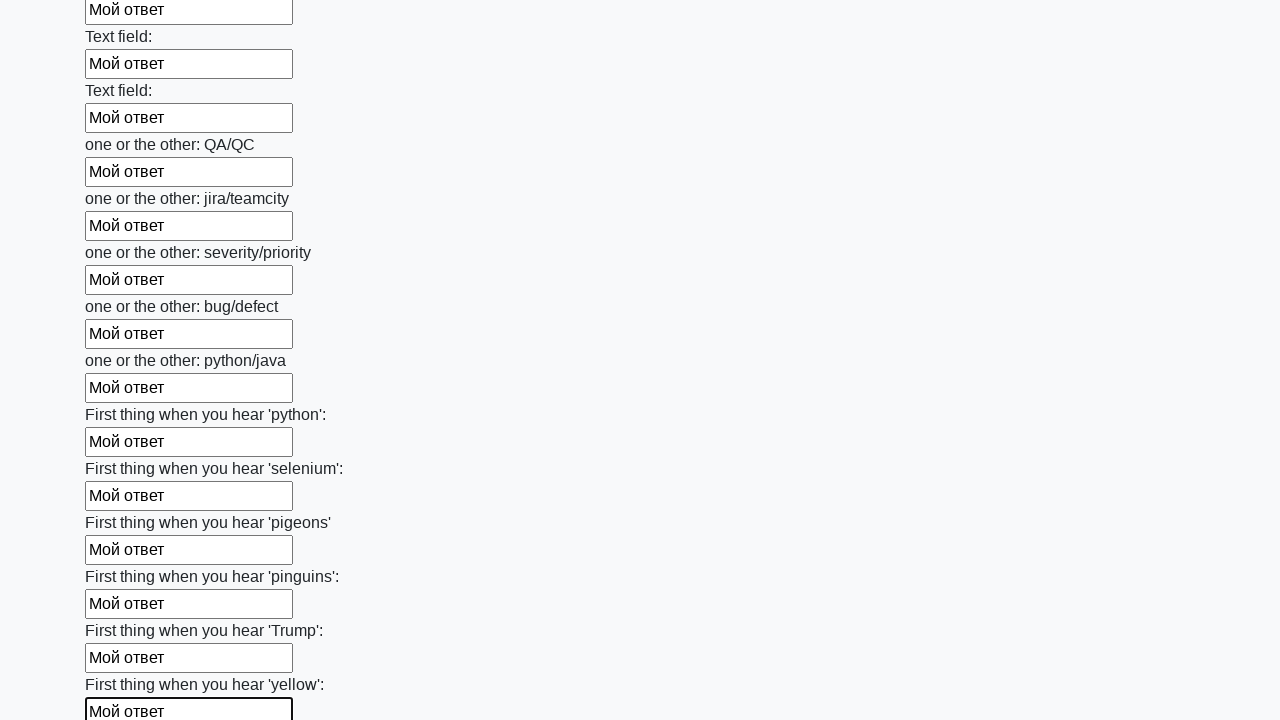

Filled input field with 'Мой ответ' on input >> nth=98
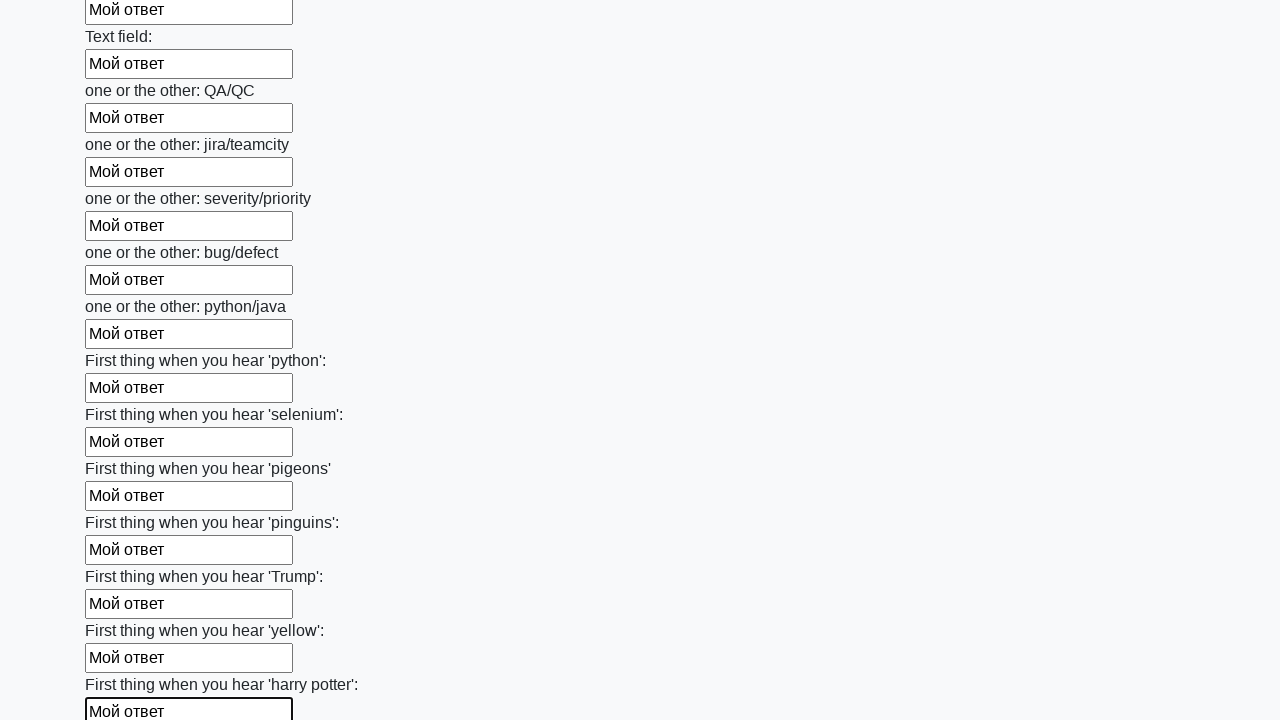

Filled input field with 'Мой ответ' on input >> nth=99
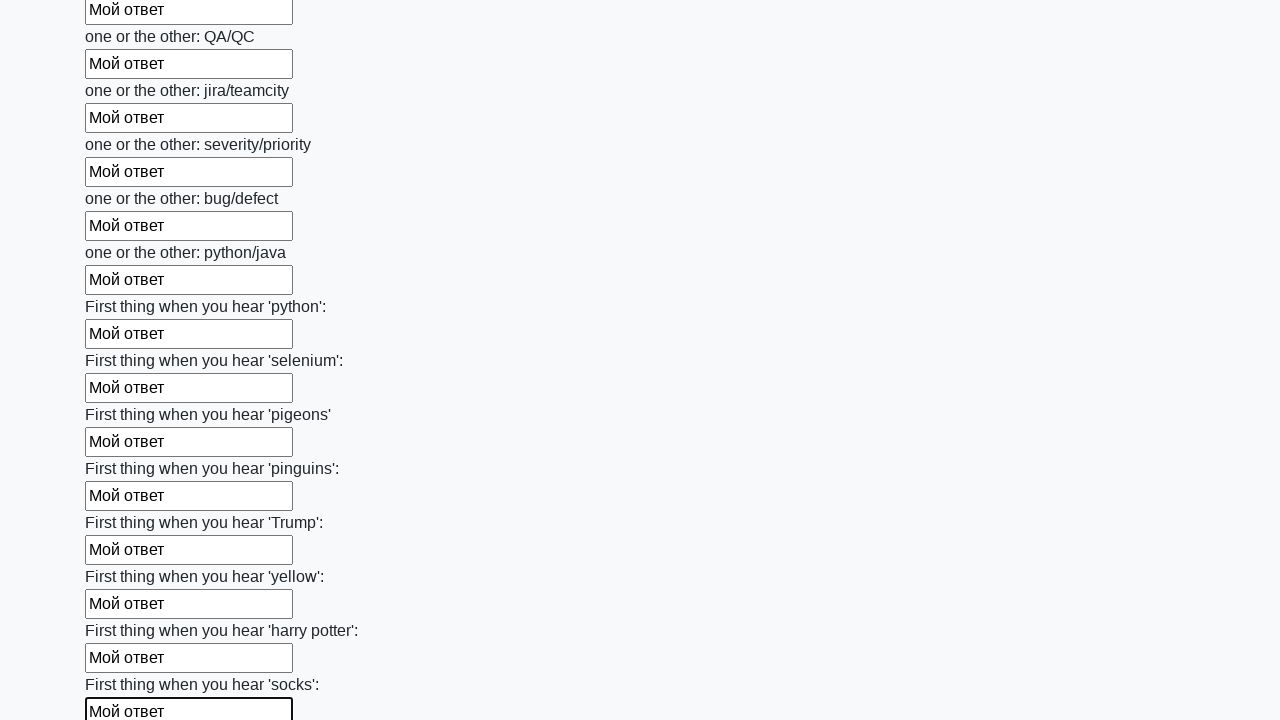

Clicked submit button to submit the form at (123, 611) on button.btn
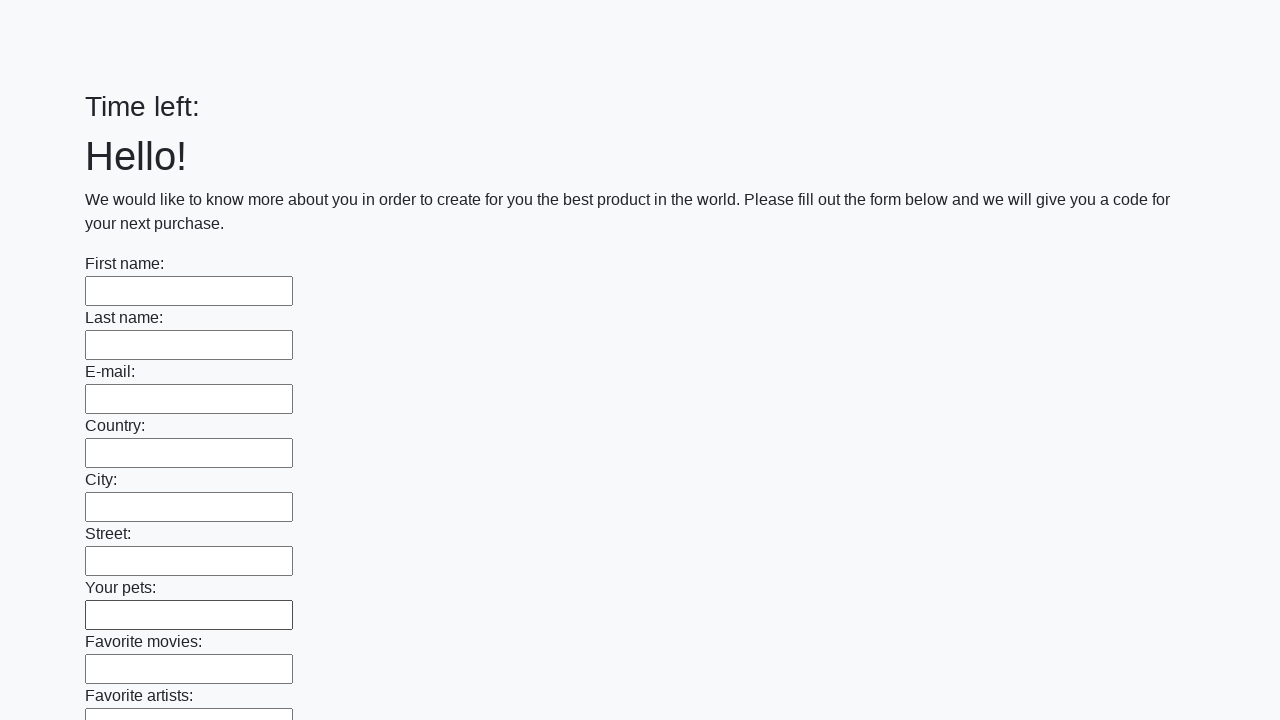

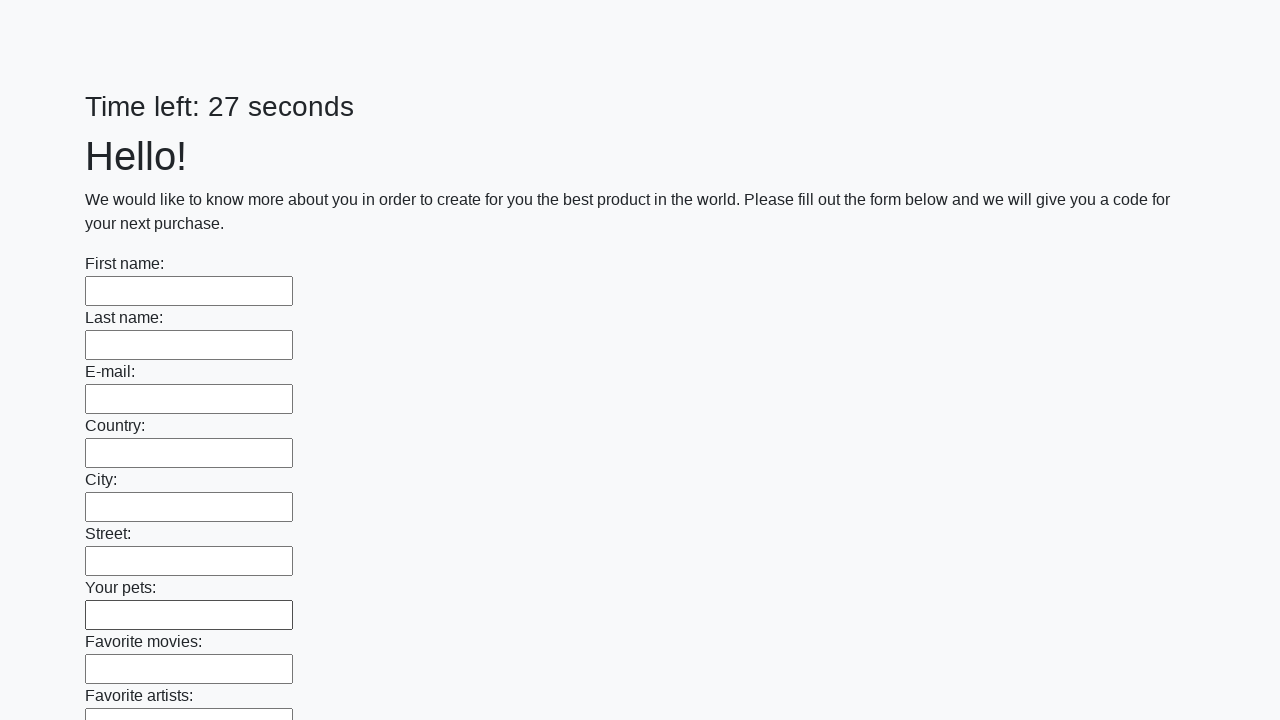